Tests filling a large form by entering text into all input fields, submitting the form via a button click, and handling the resulting alert dialog.

Starting URL: http://suninjuly.github.io/huge_form.html

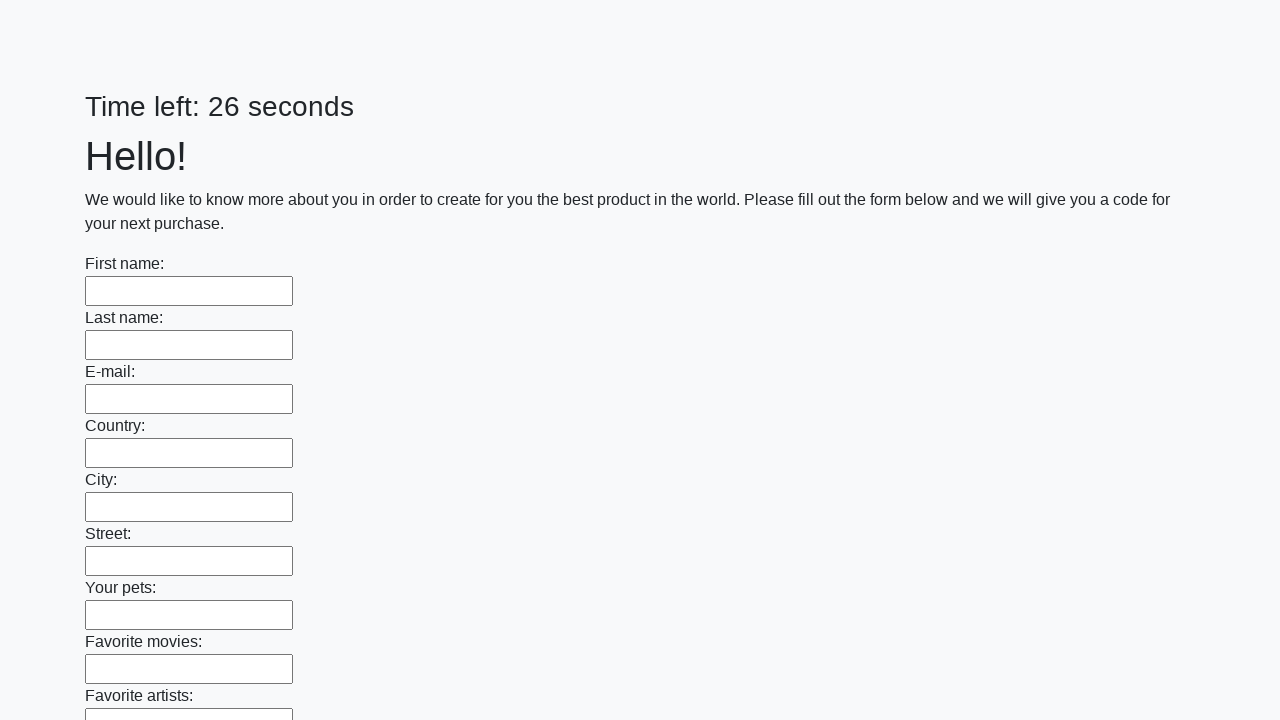

Located all input fields on the huge form
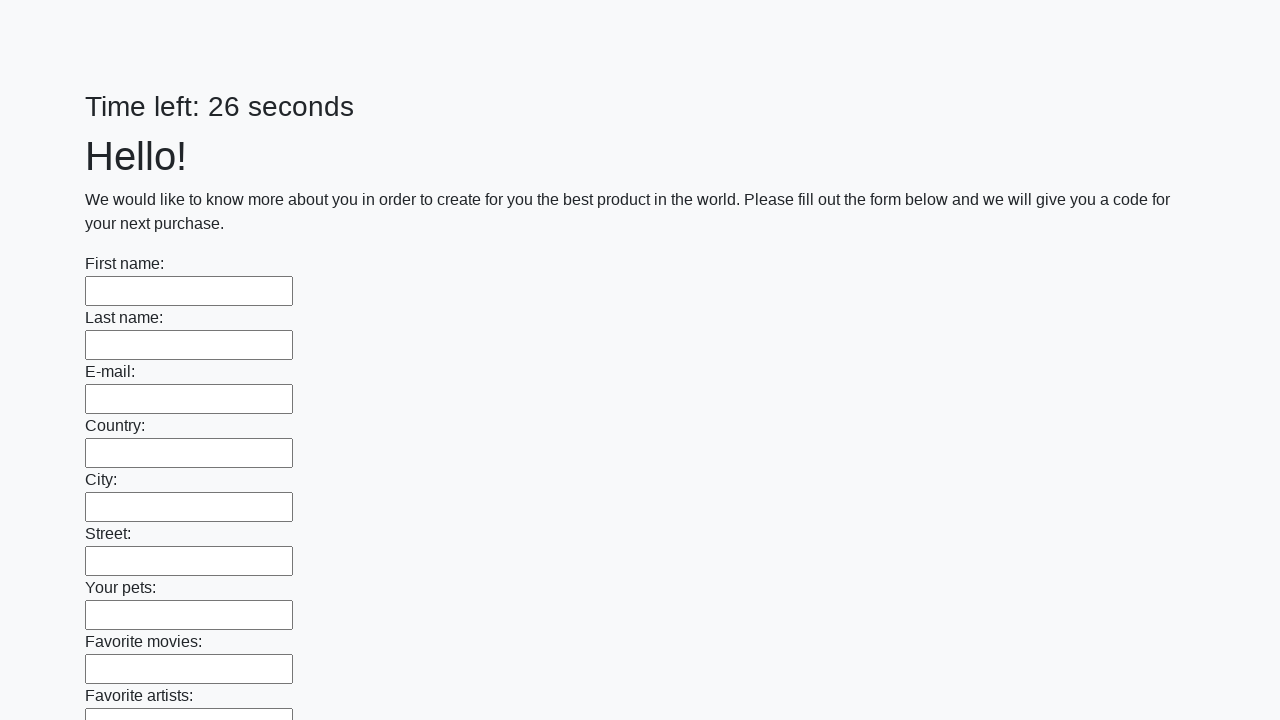

Filled input field with 'Мой ответ' on input >> nth=0
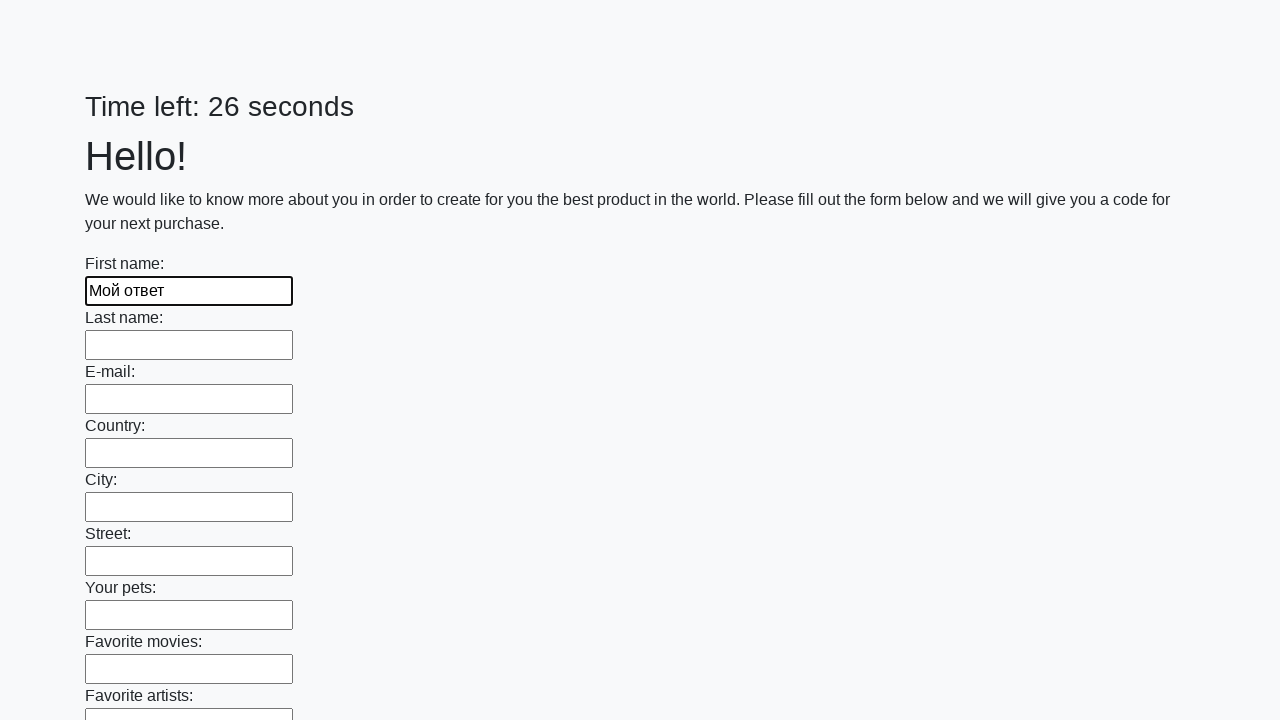

Filled input field with 'Мой ответ' on input >> nth=1
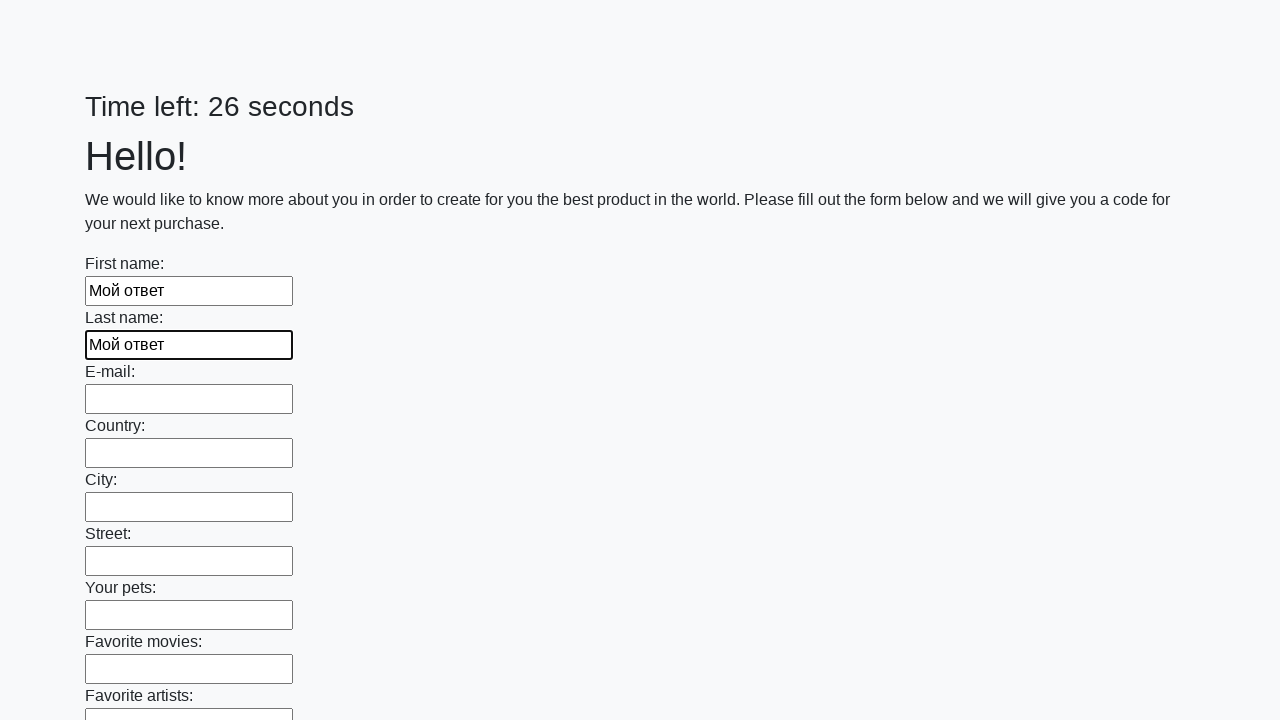

Filled input field with 'Мой ответ' on input >> nth=2
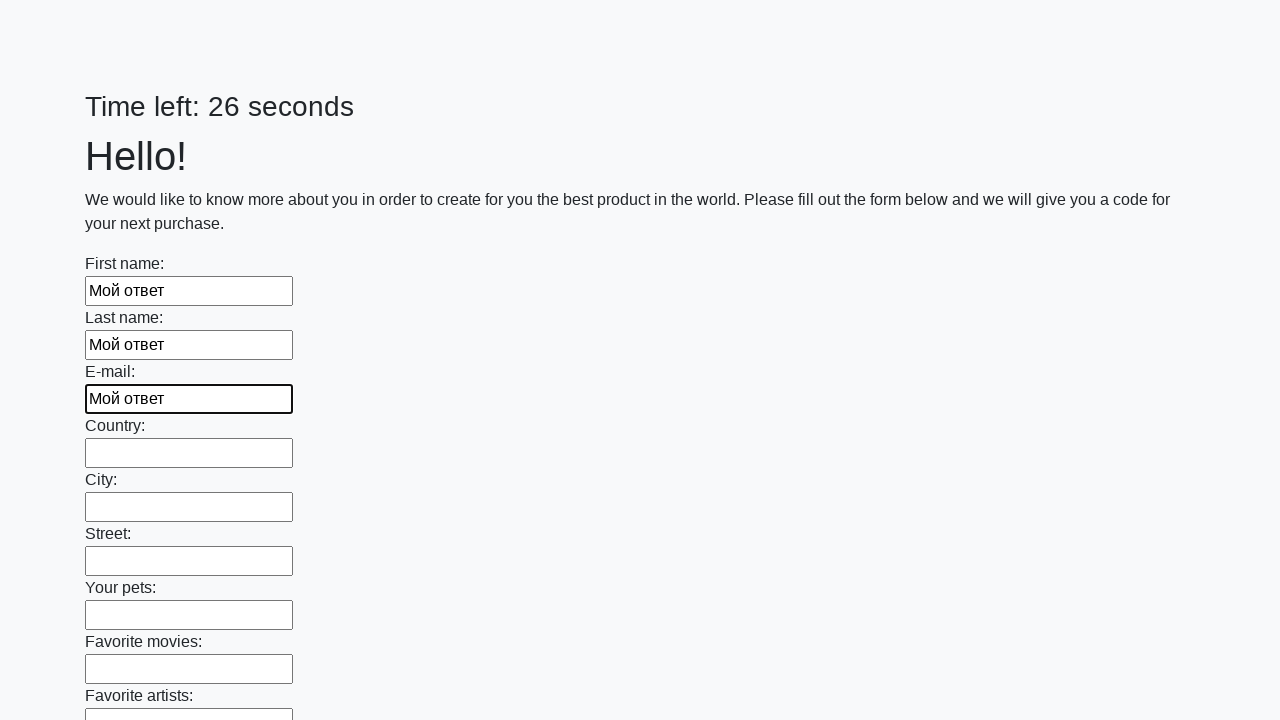

Filled input field with 'Мой ответ' on input >> nth=3
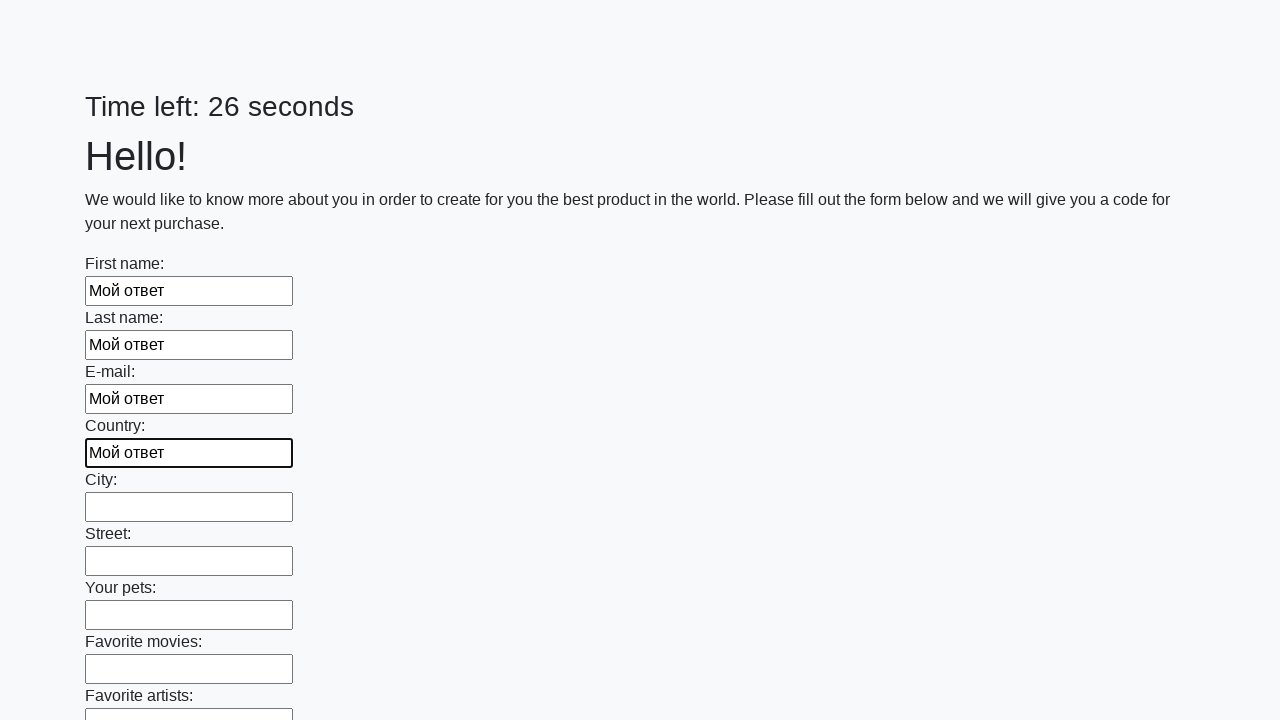

Filled input field with 'Мой ответ' on input >> nth=4
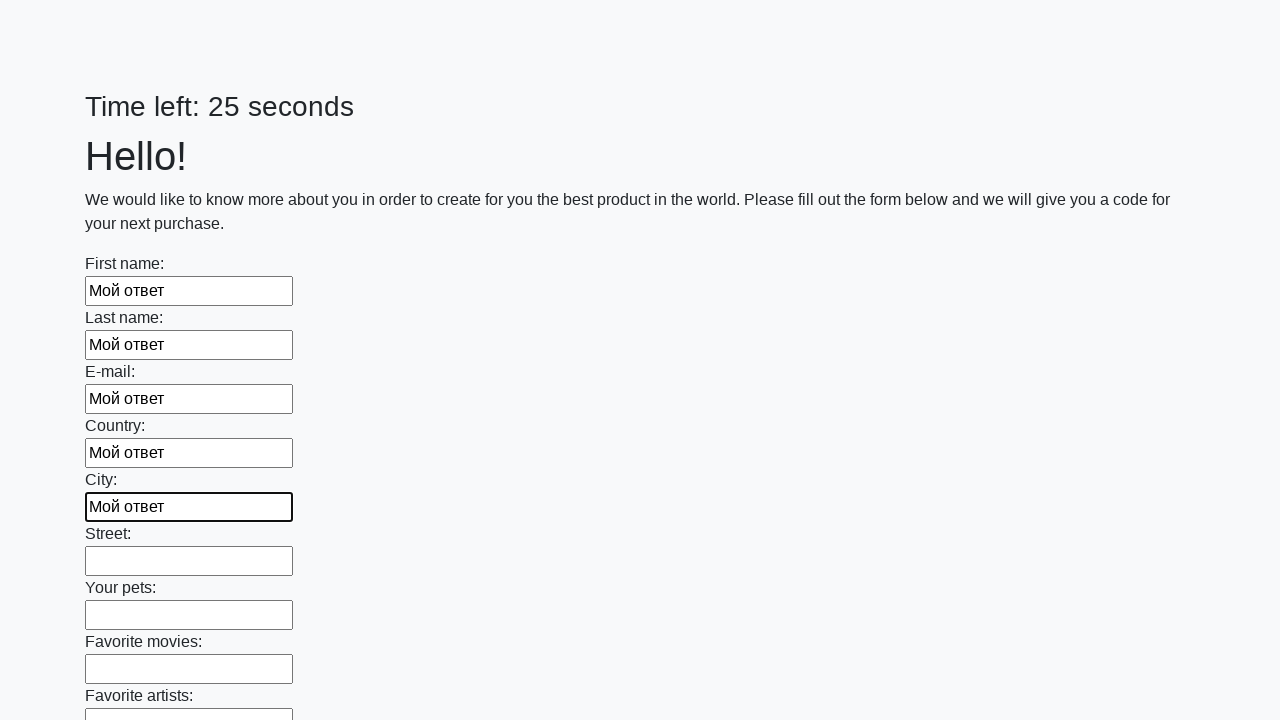

Filled input field with 'Мой ответ' on input >> nth=5
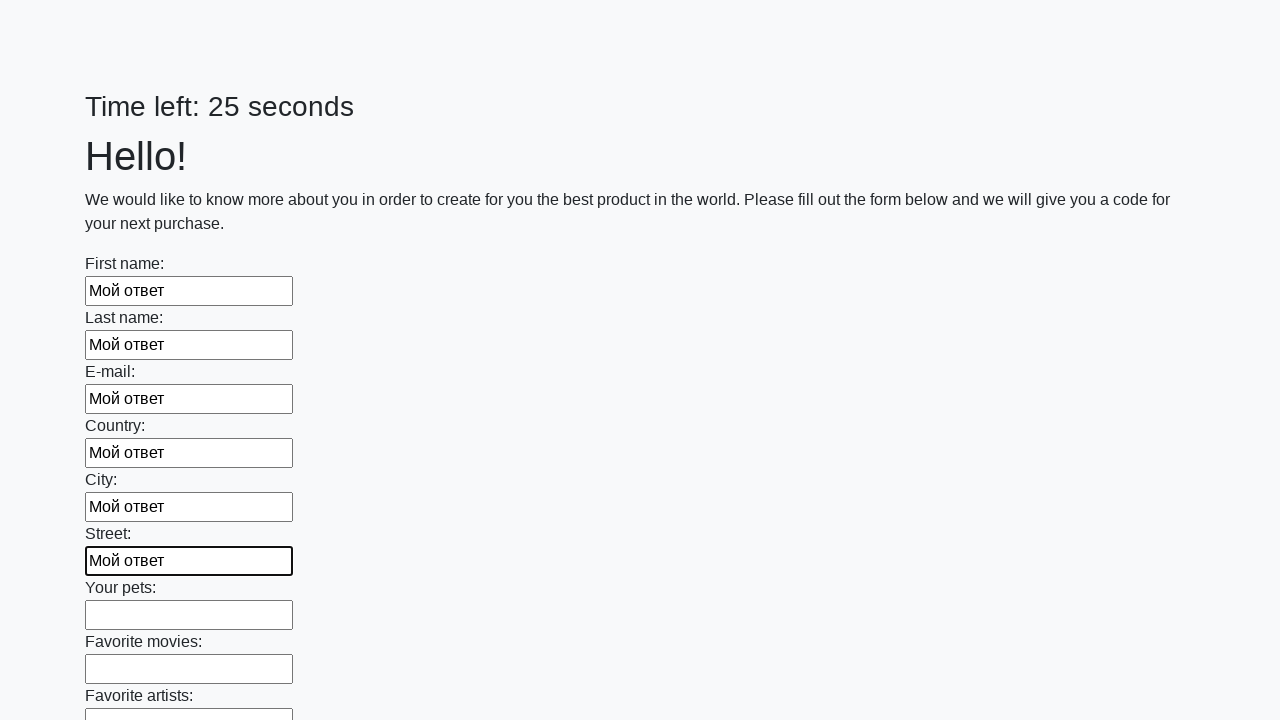

Filled input field with 'Мой ответ' on input >> nth=6
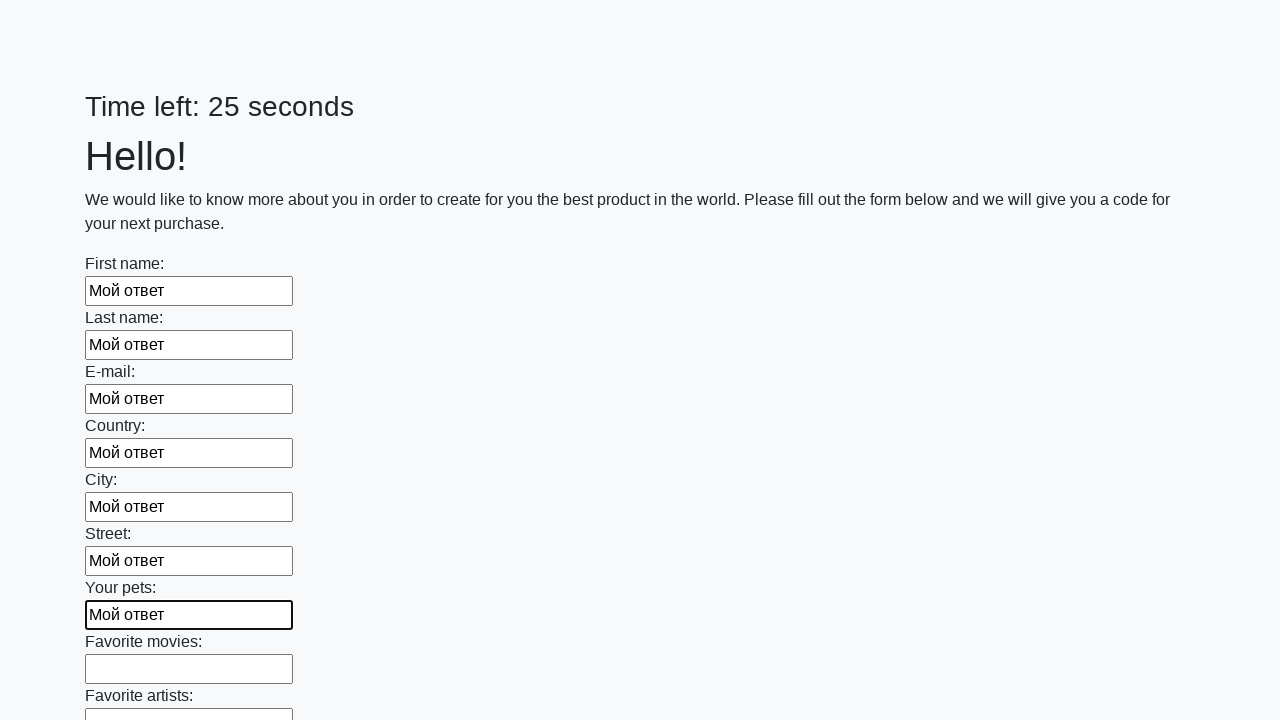

Filled input field with 'Мой ответ' on input >> nth=7
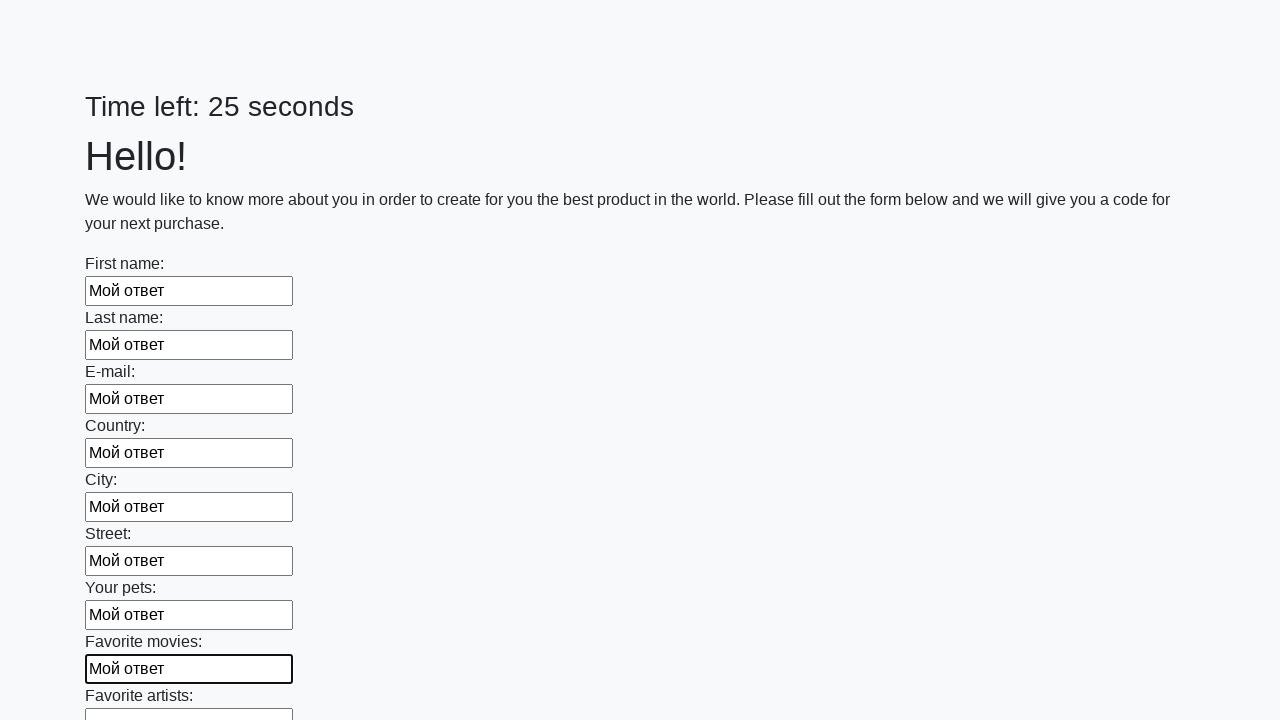

Filled input field with 'Мой ответ' on input >> nth=8
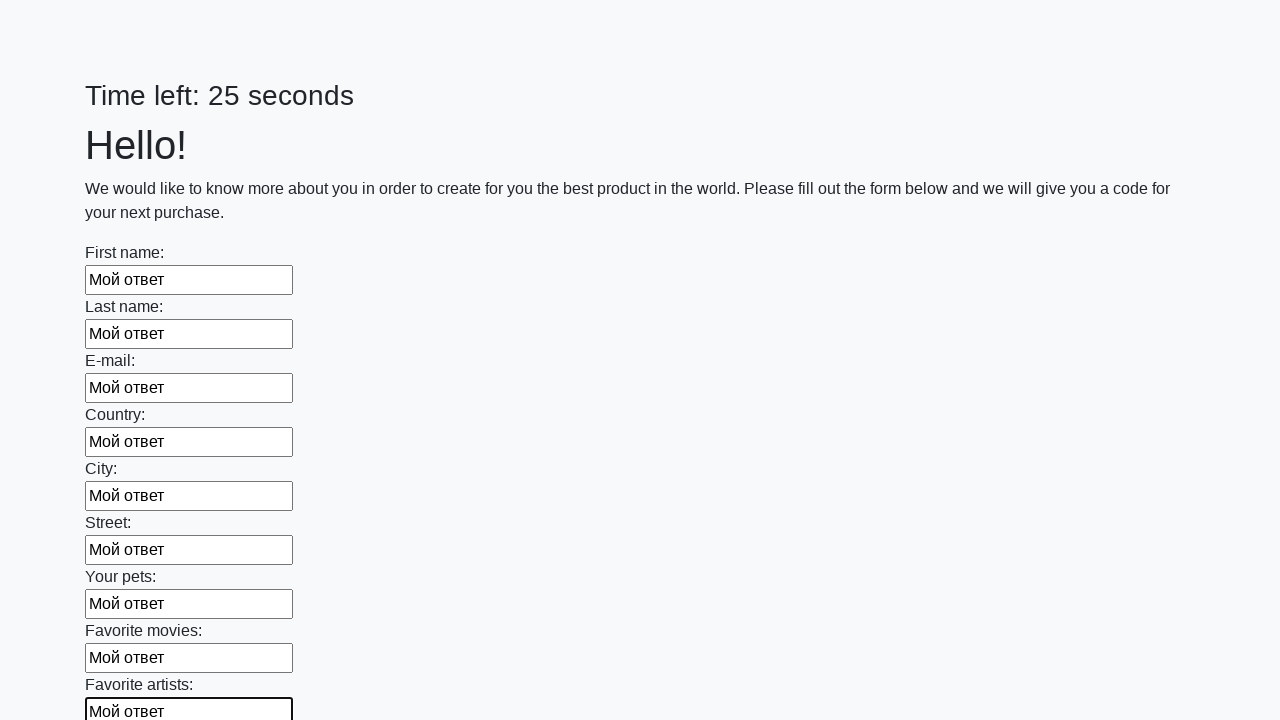

Filled input field with 'Мой ответ' on input >> nth=9
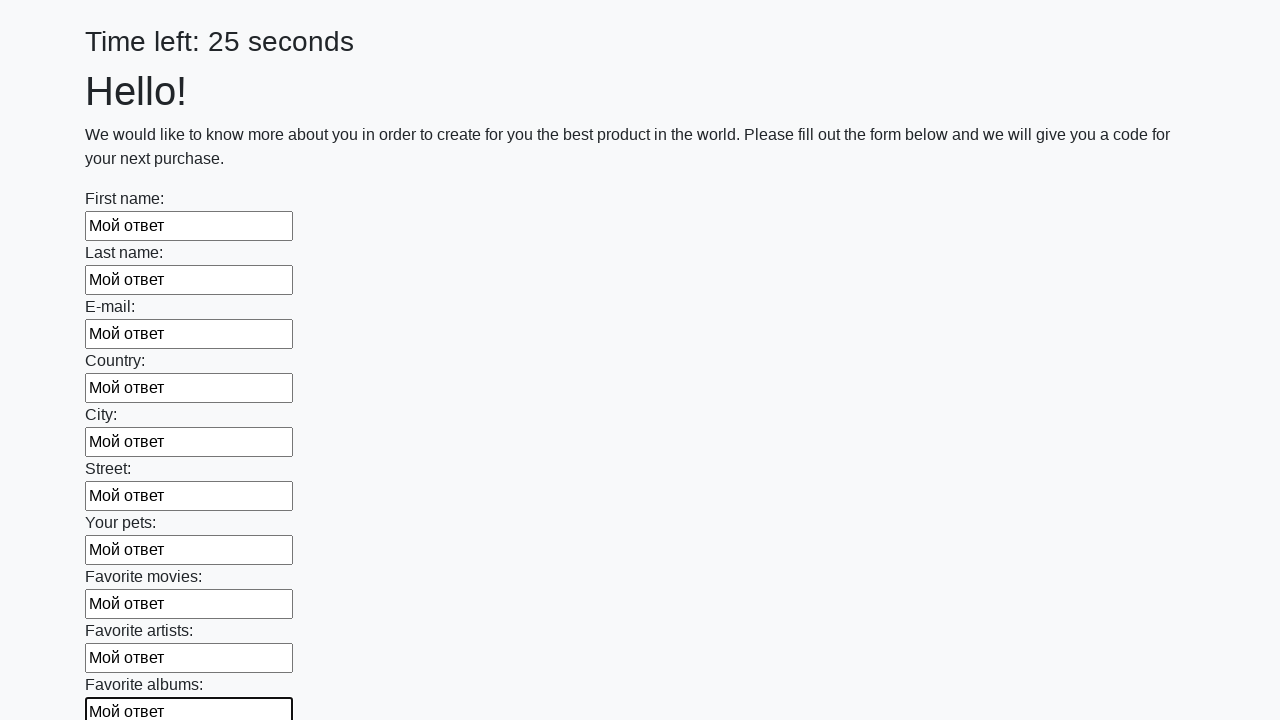

Filled input field with 'Мой ответ' on input >> nth=10
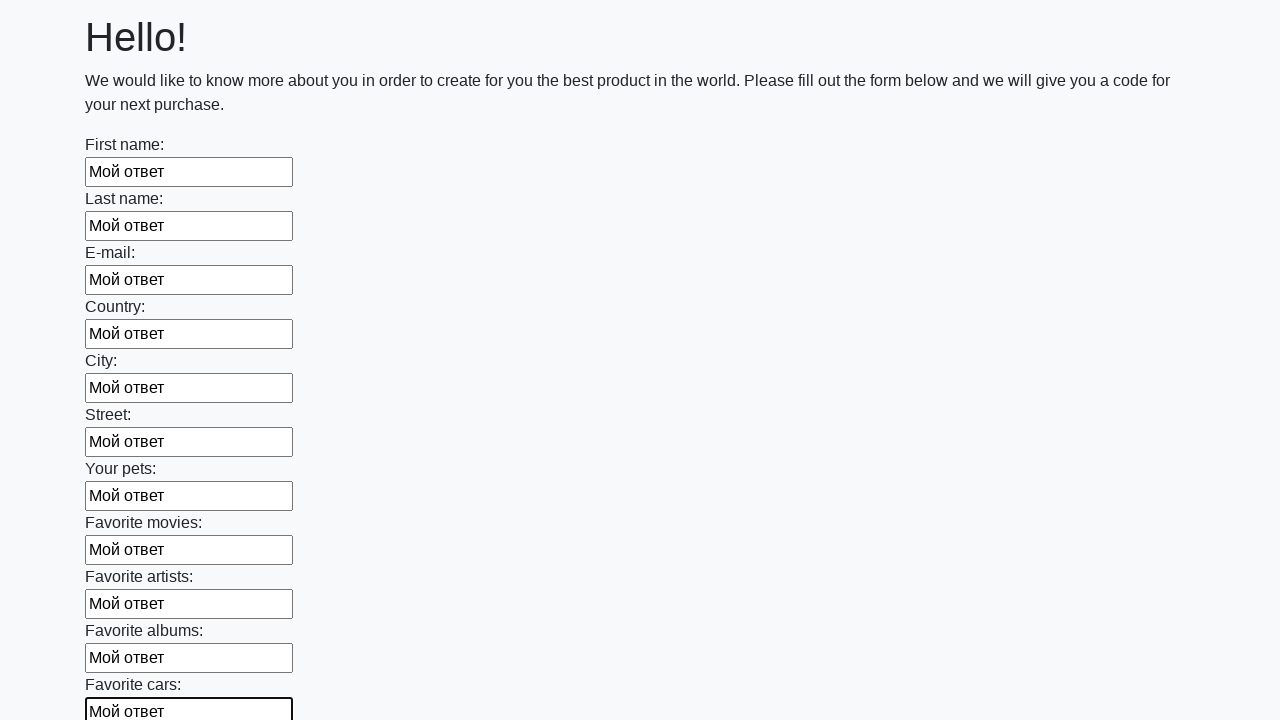

Filled input field with 'Мой ответ' on input >> nth=11
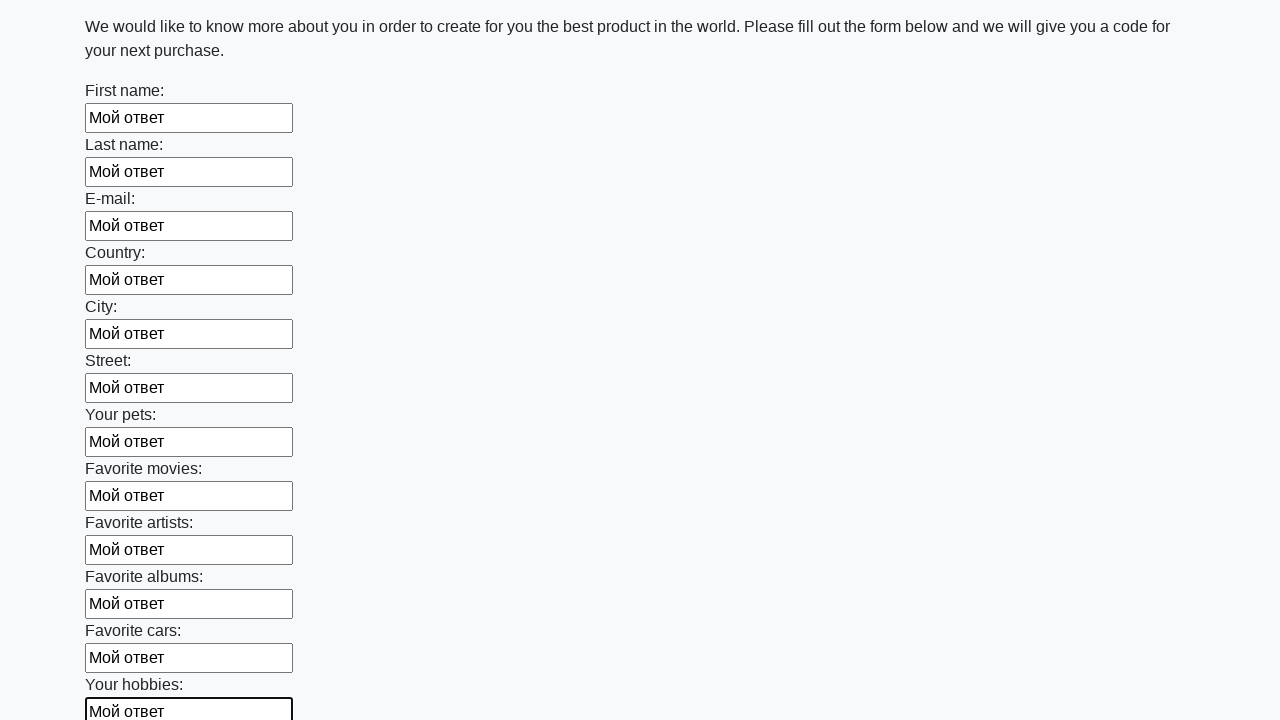

Filled input field with 'Мой ответ' on input >> nth=12
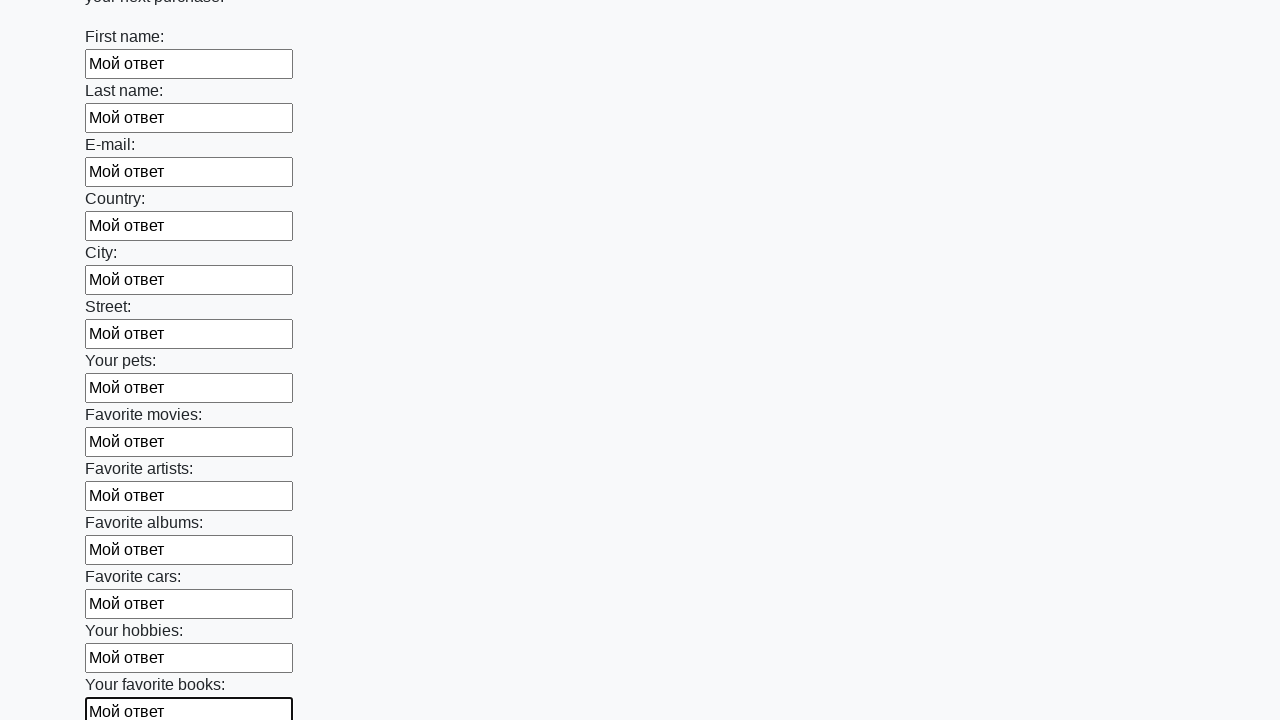

Filled input field with 'Мой ответ' on input >> nth=13
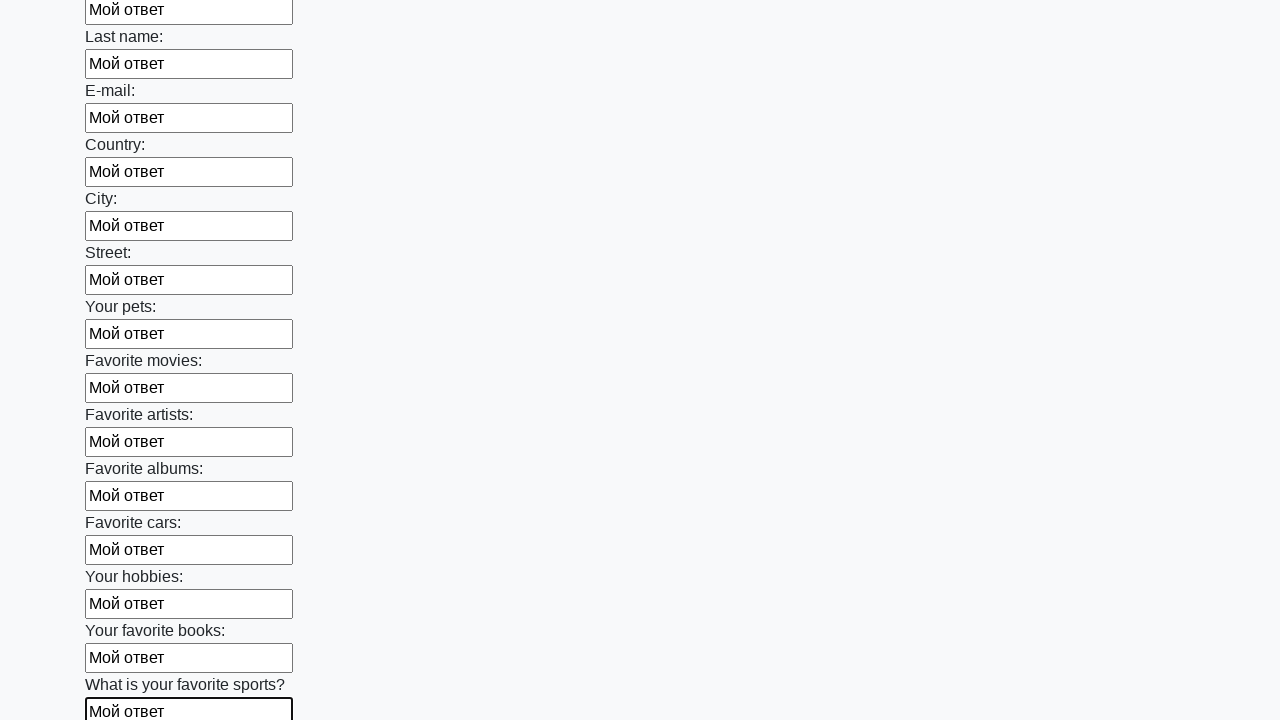

Filled input field with 'Мой ответ' on input >> nth=14
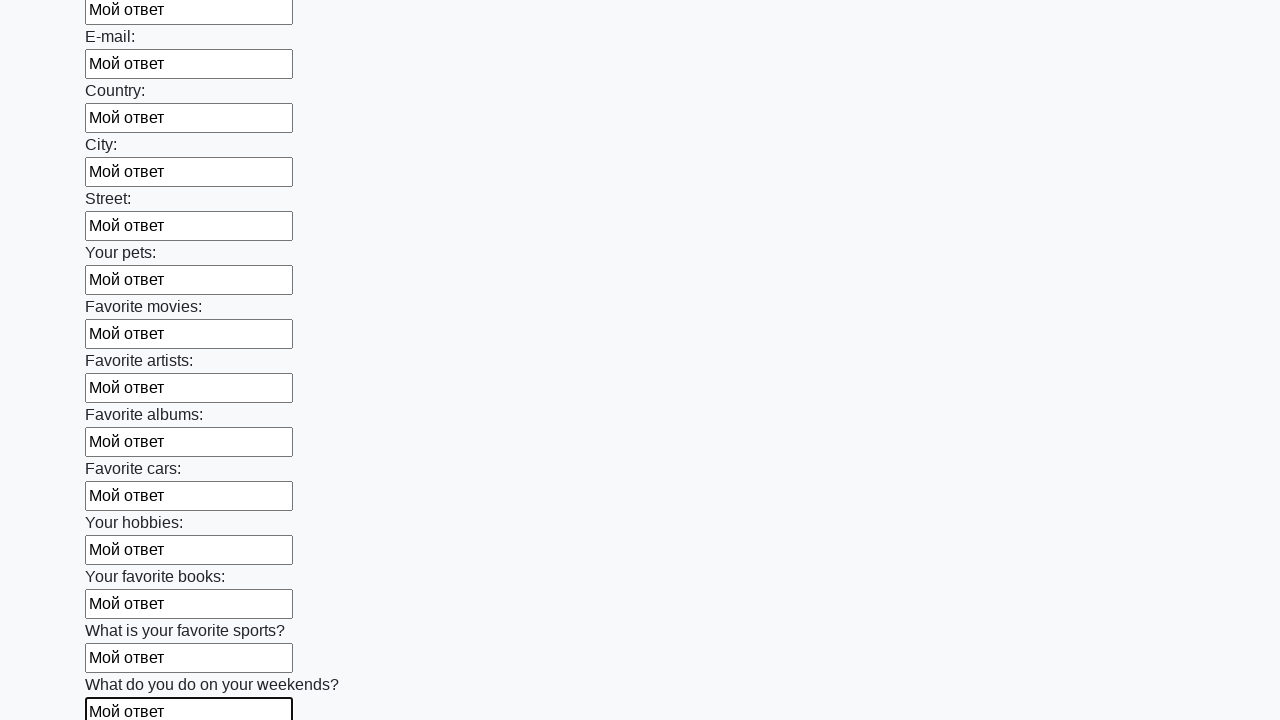

Filled input field with 'Мой ответ' on input >> nth=15
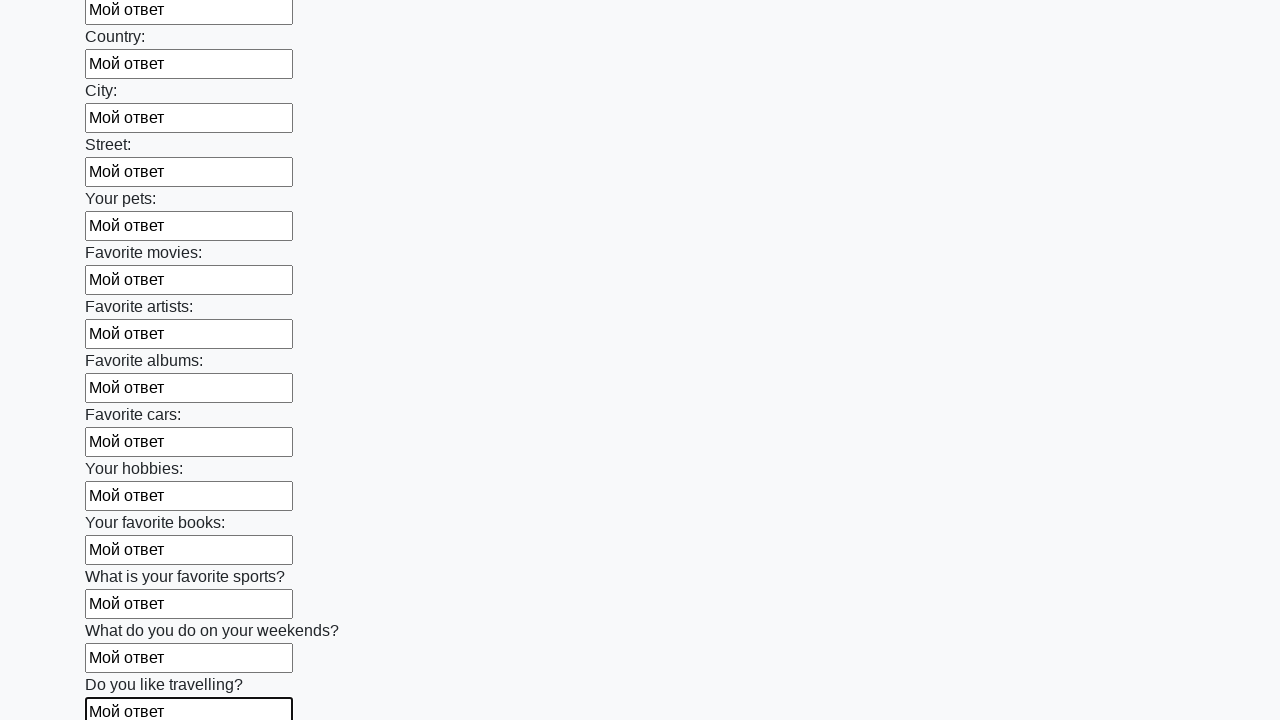

Filled input field with 'Мой ответ' on input >> nth=16
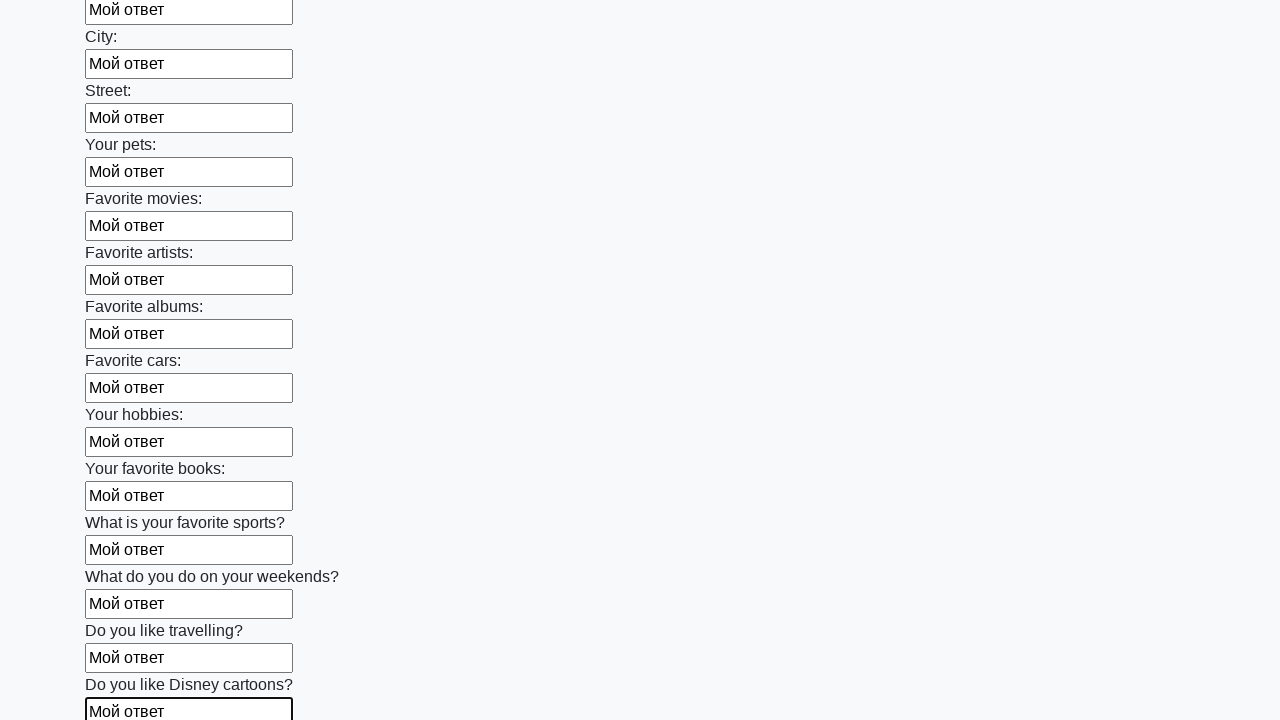

Filled input field with 'Мой ответ' on input >> nth=17
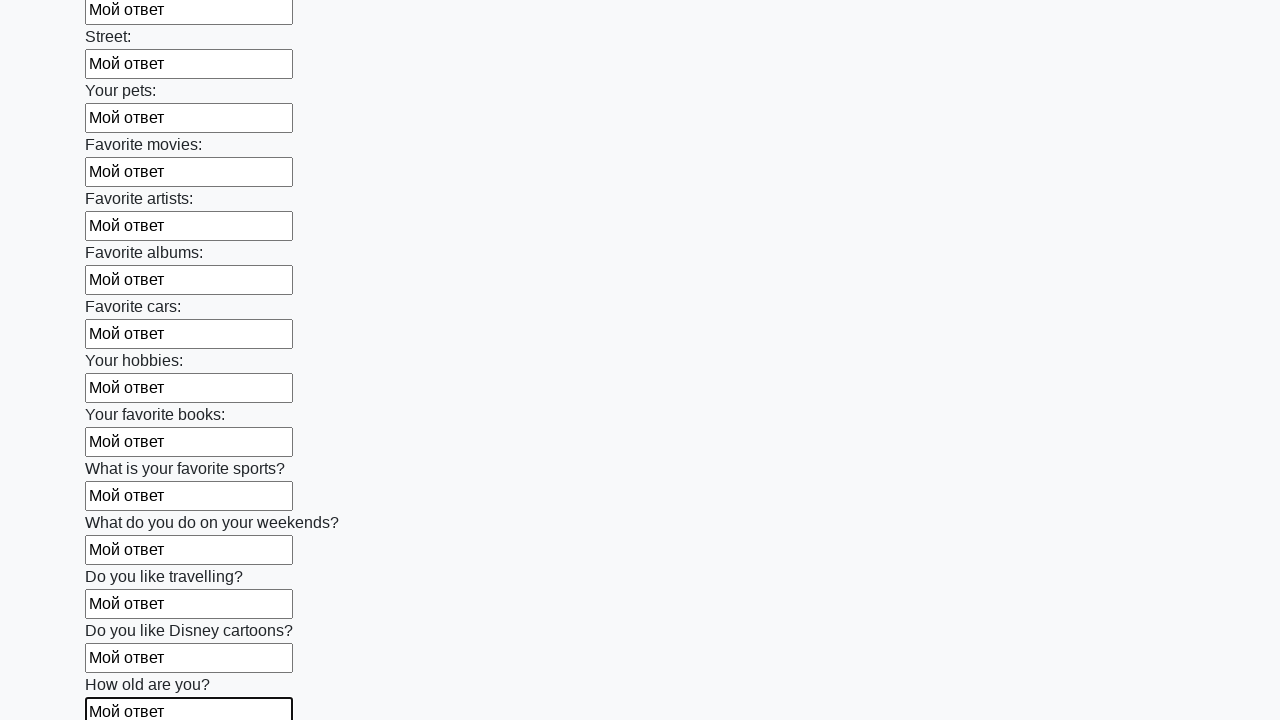

Filled input field with 'Мой ответ' on input >> nth=18
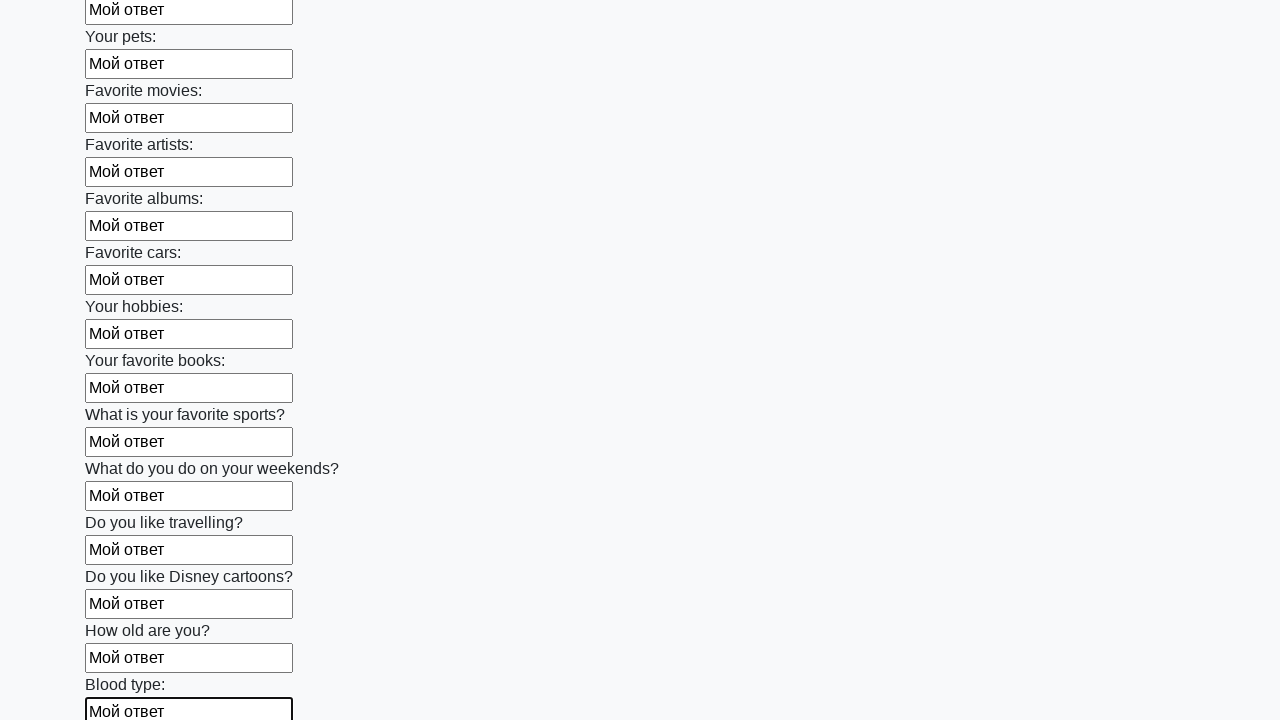

Filled input field with 'Мой ответ' on input >> nth=19
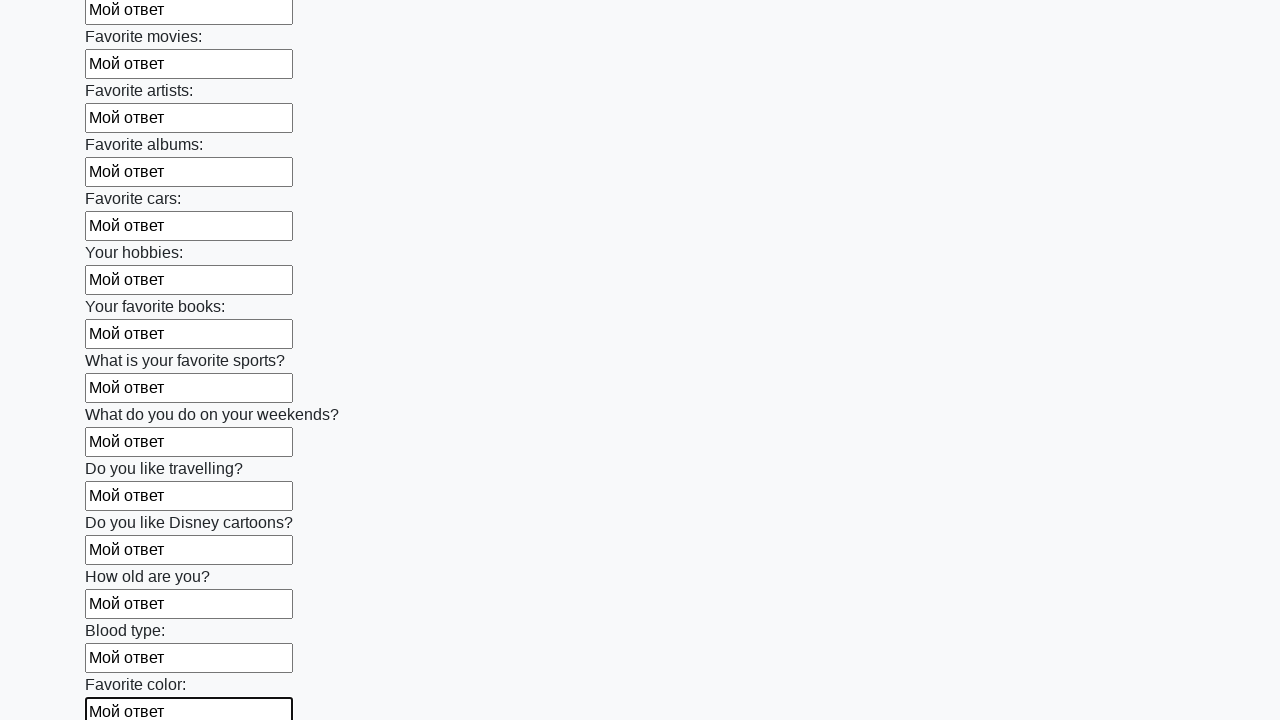

Filled input field with 'Мой ответ' on input >> nth=20
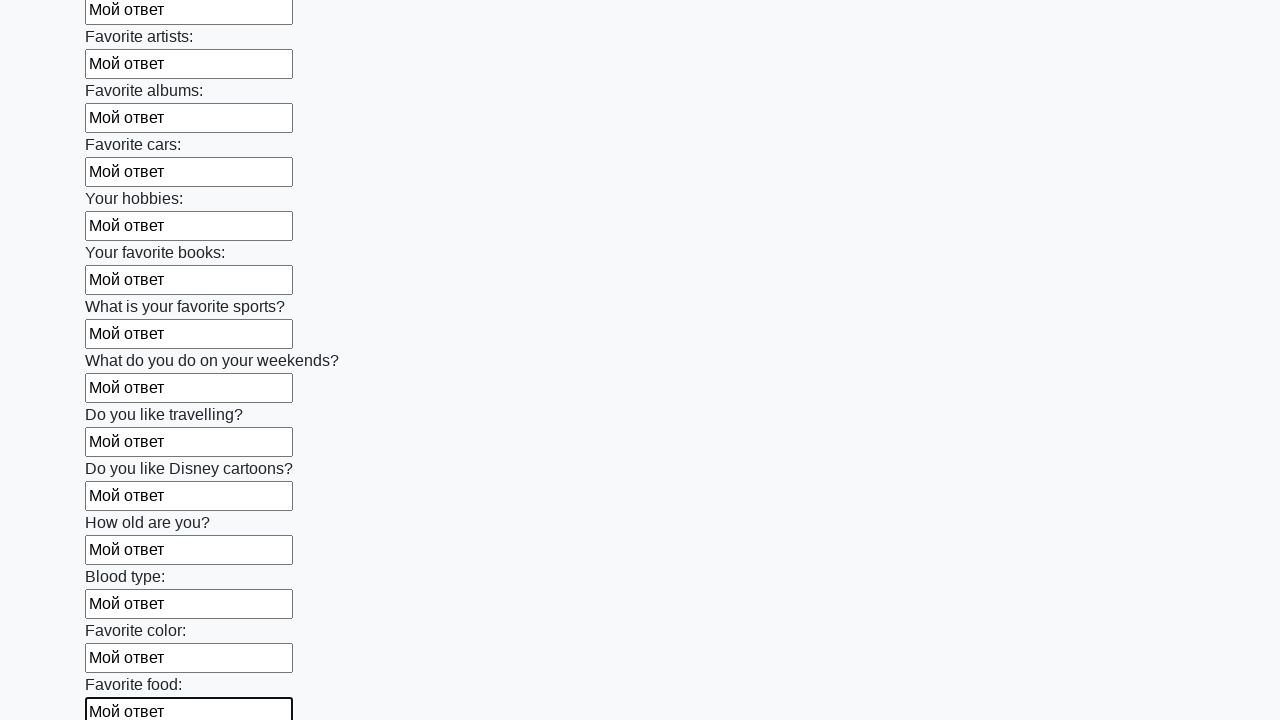

Filled input field with 'Мой ответ' on input >> nth=21
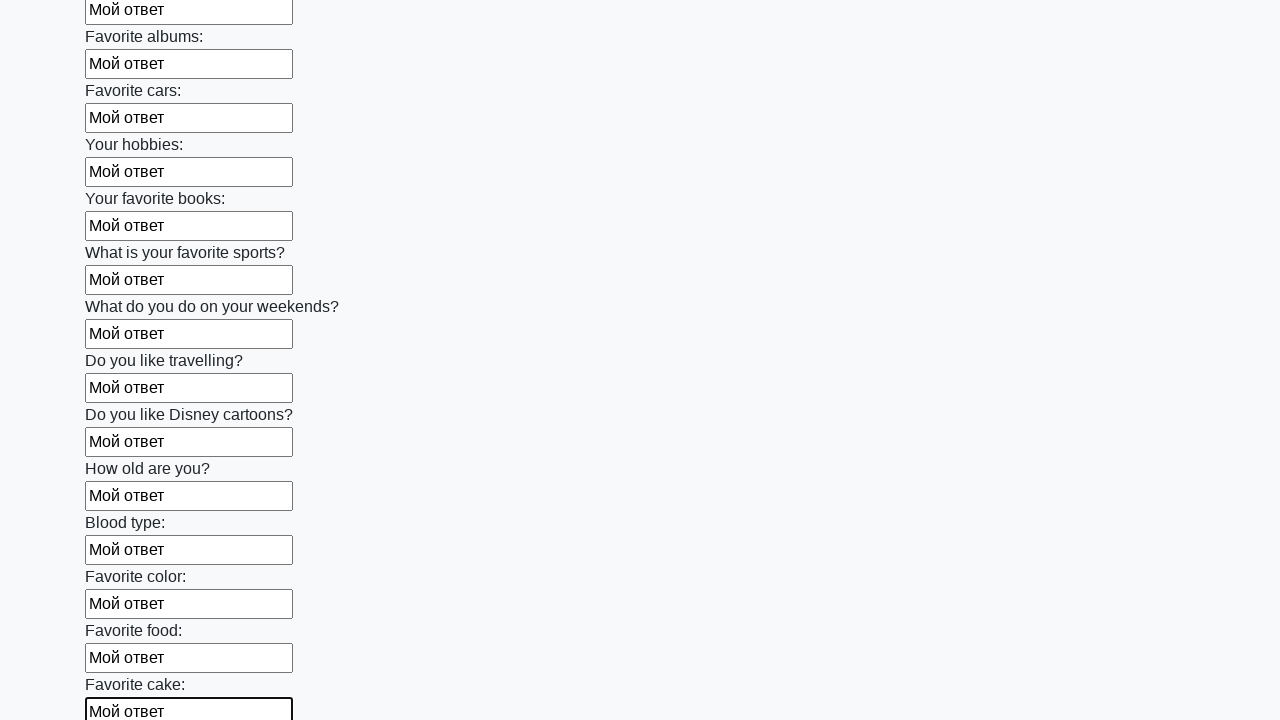

Filled input field with 'Мой ответ' on input >> nth=22
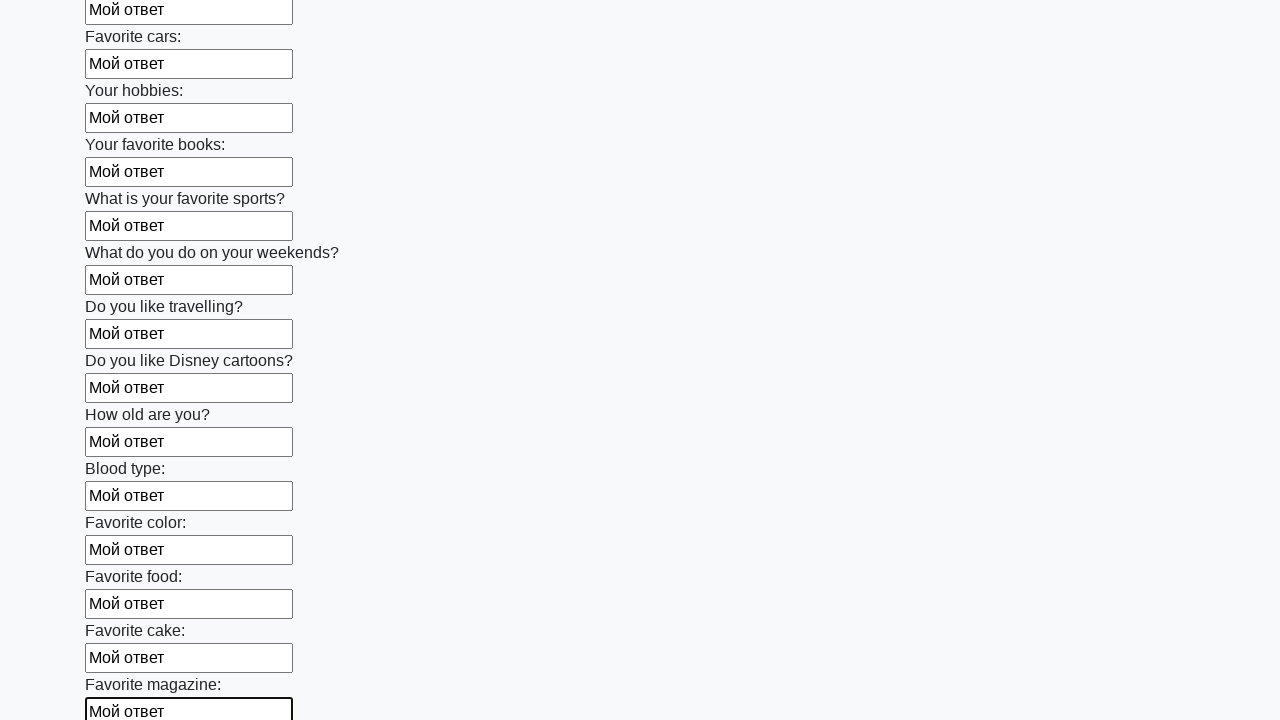

Filled input field with 'Мой ответ' on input >> nth=23
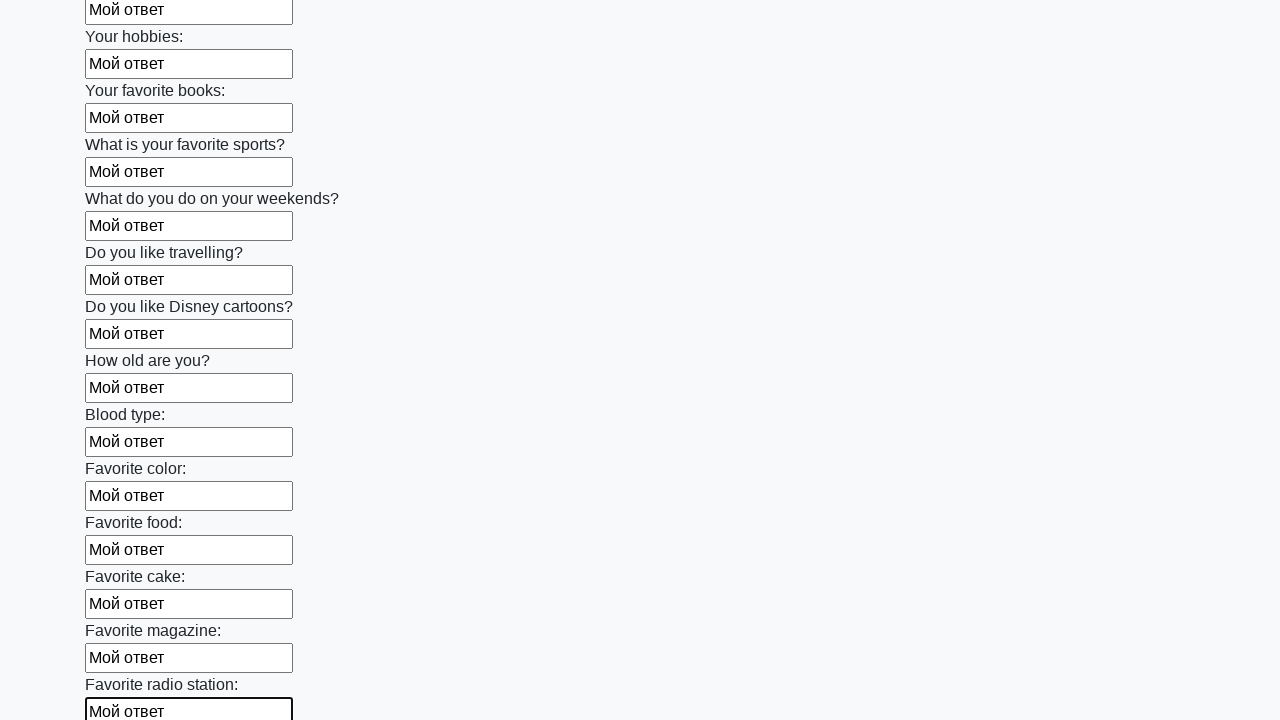

Filled input field with 'Мой ответ' on input >> nth=24
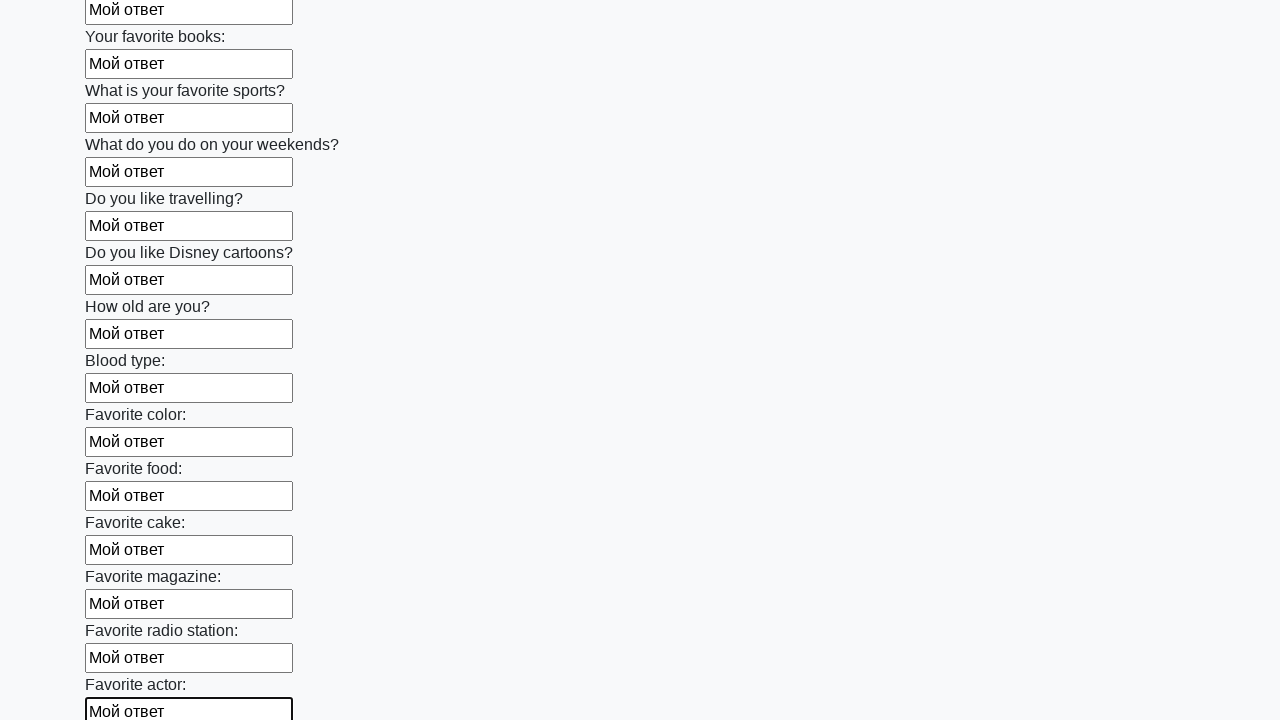

Filled input field with 'Мой ответ' on input >> nth=25
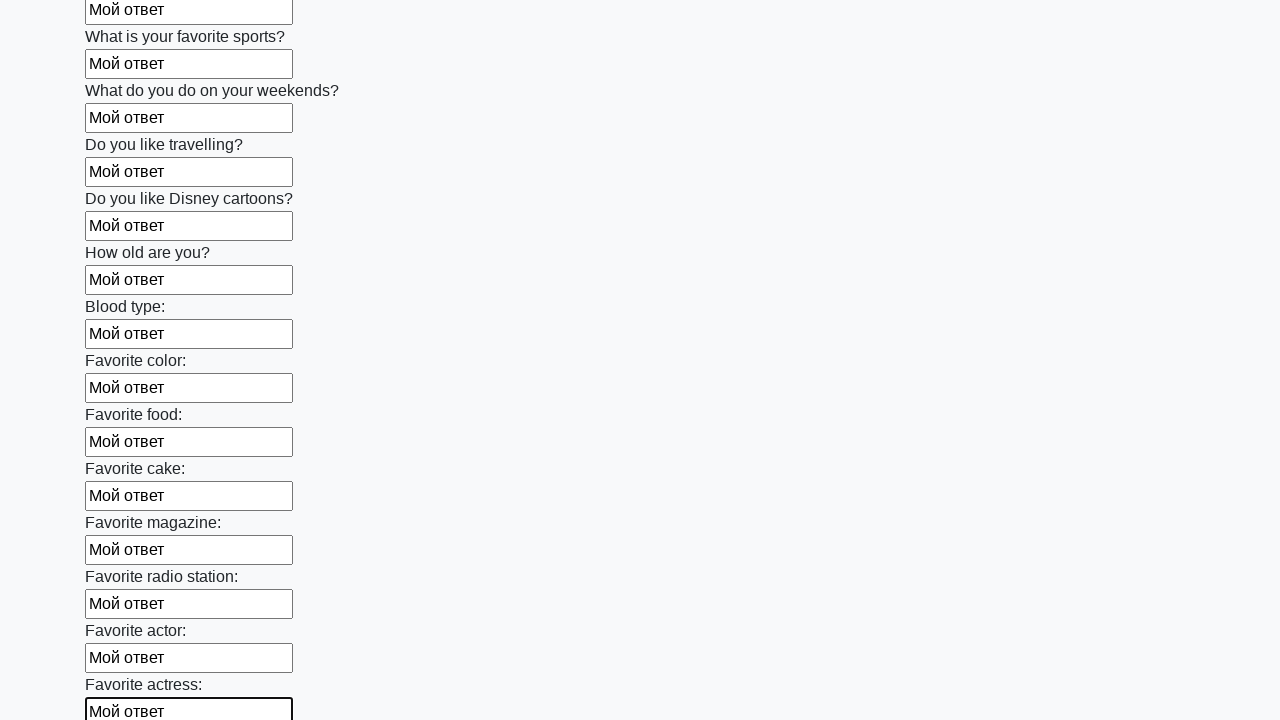

Filled input field with 'Мой ответ' on input >> nth=26
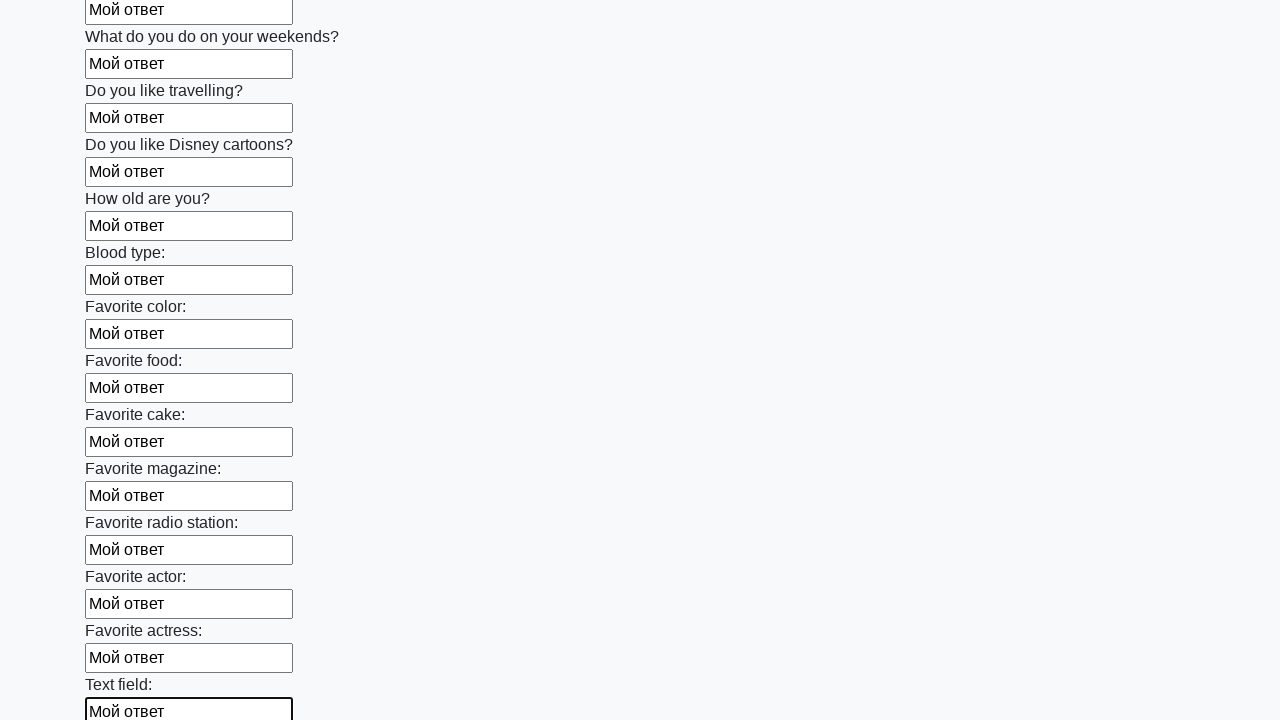

Filled input field with 'Мой ответ' on input >> nth=27
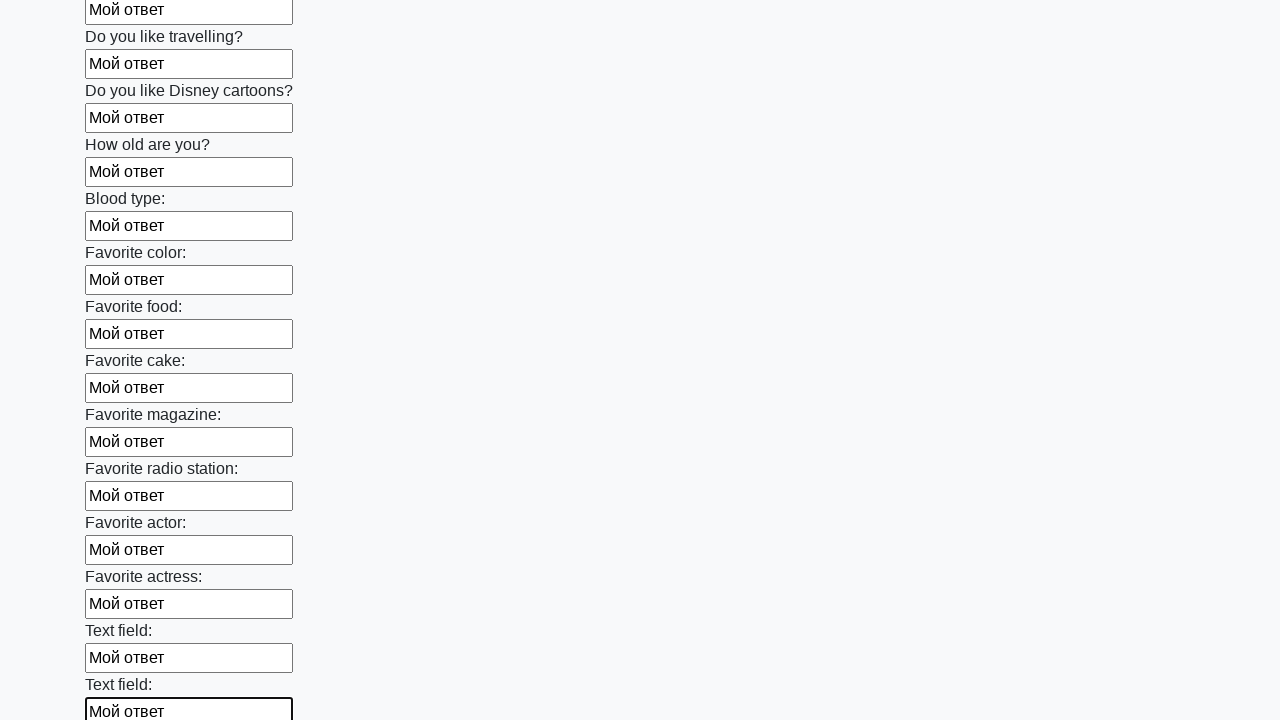

Filled input field with 'Мой ответ' on input >> nth=28
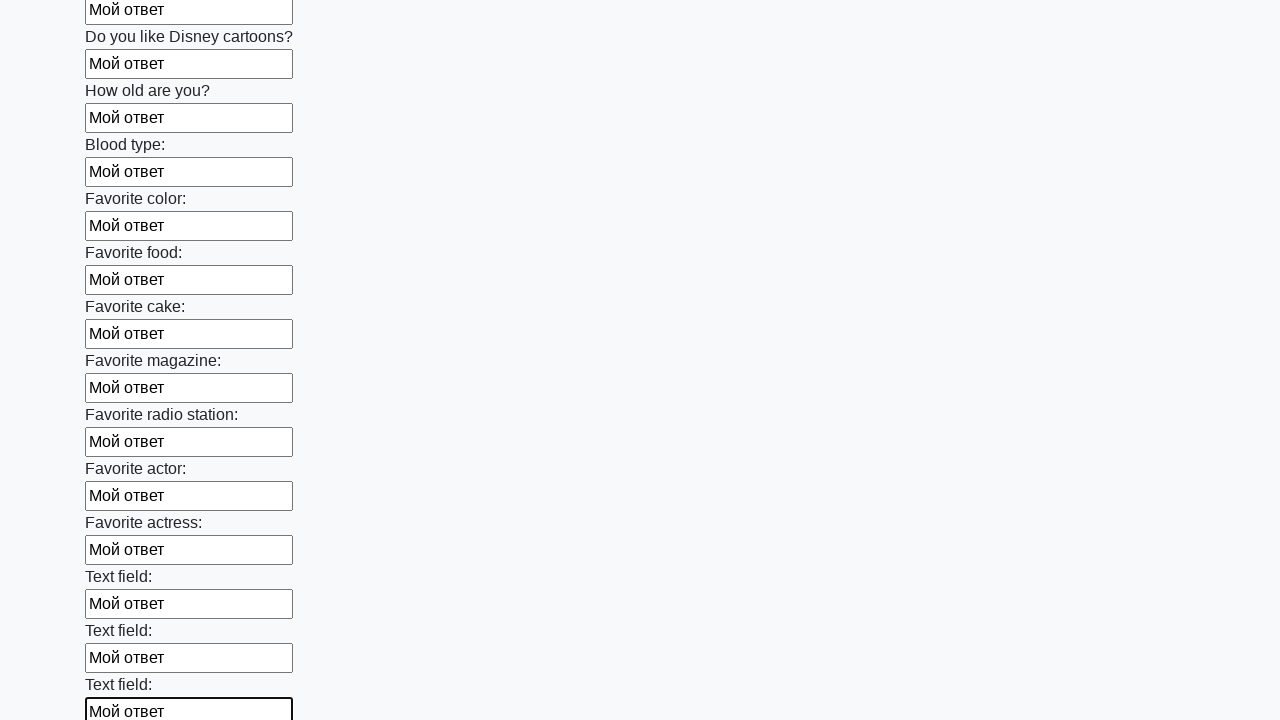

Filled input field with 'Мой ответ' on input >> nth=29
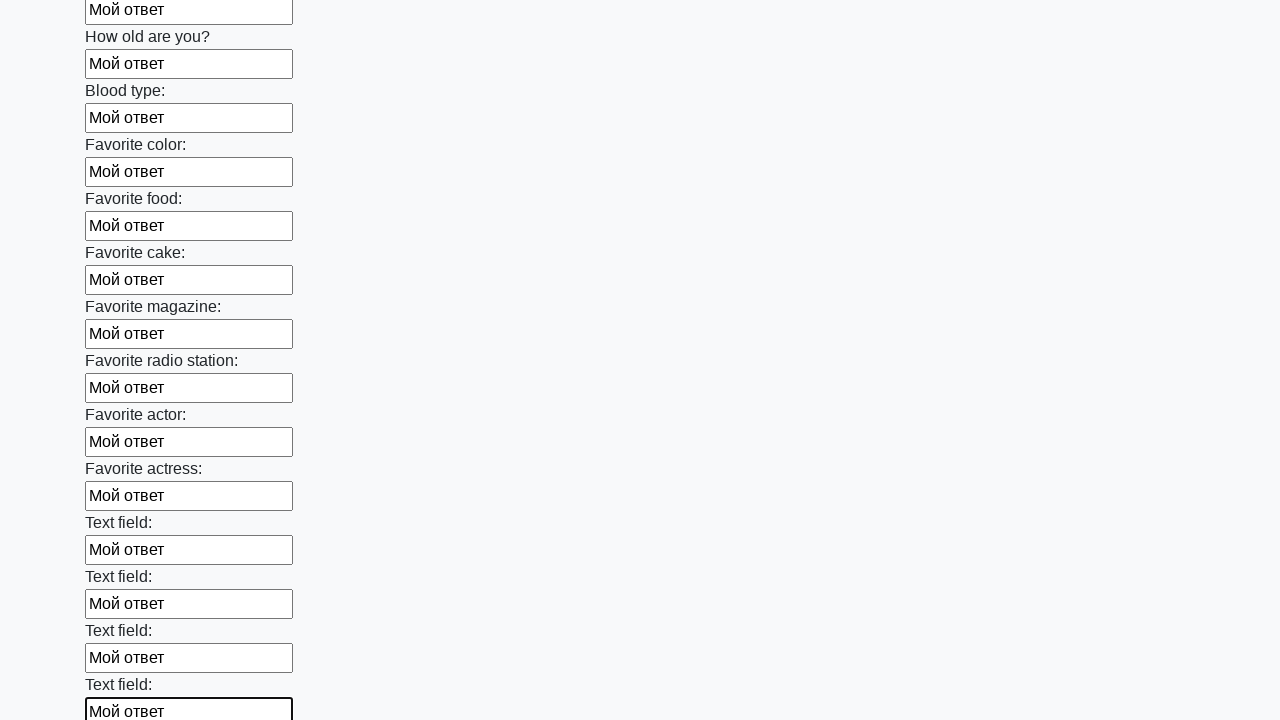

Filled input field with 'Мой ответ' on input >> nth=30
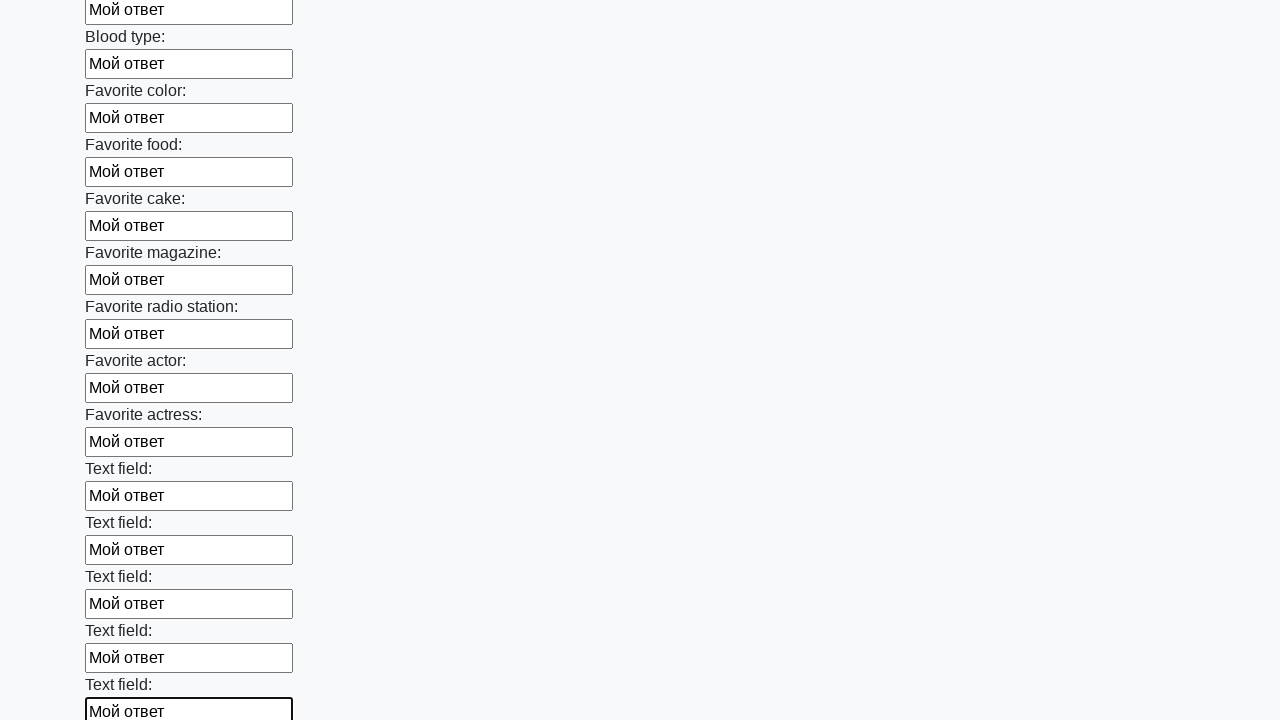

Filled input field with 'Мой ответ' on input >> nth=31
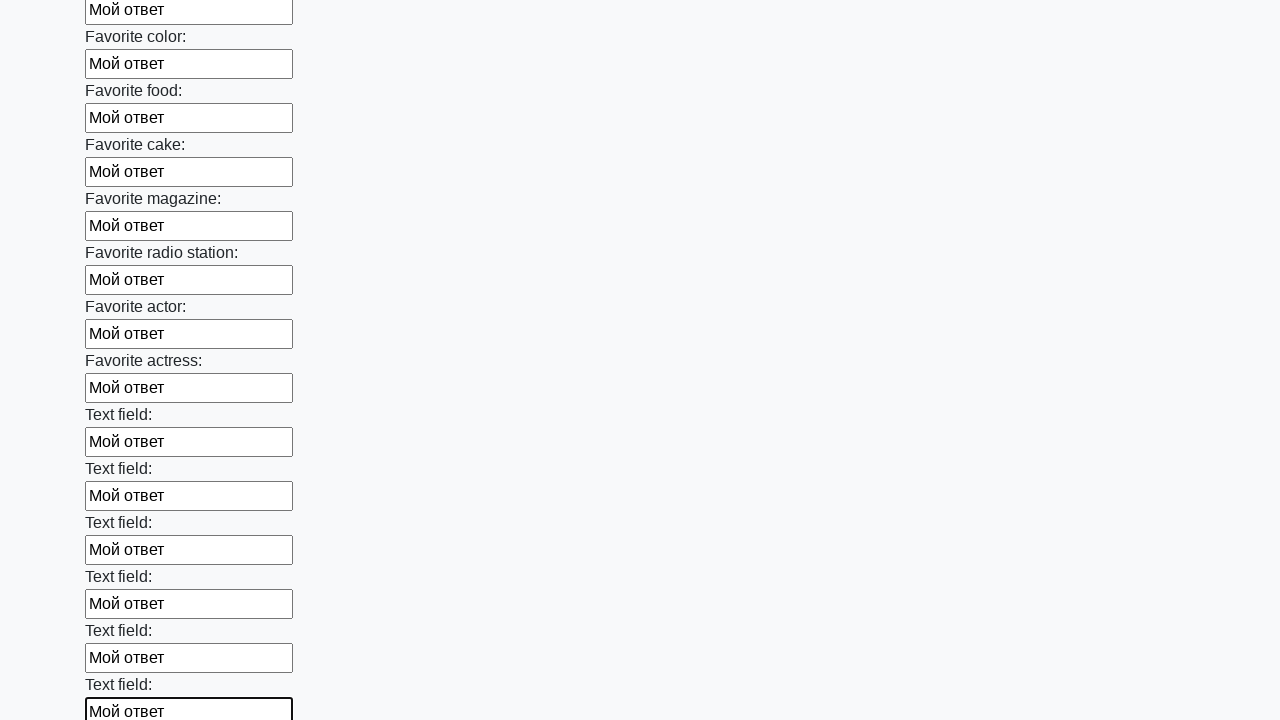

Filled input field with 'Мой ответ' on input >> nth=32
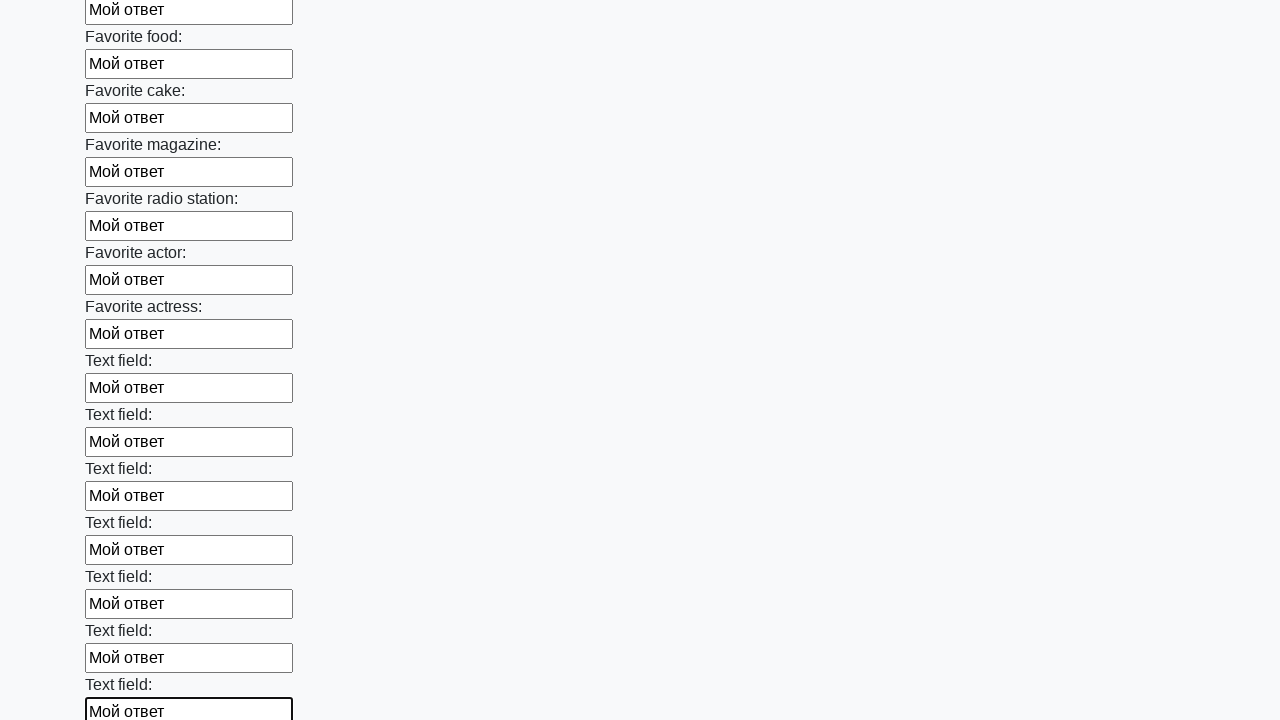

Filled input field with 'Мой ответ' on input >> nth=33
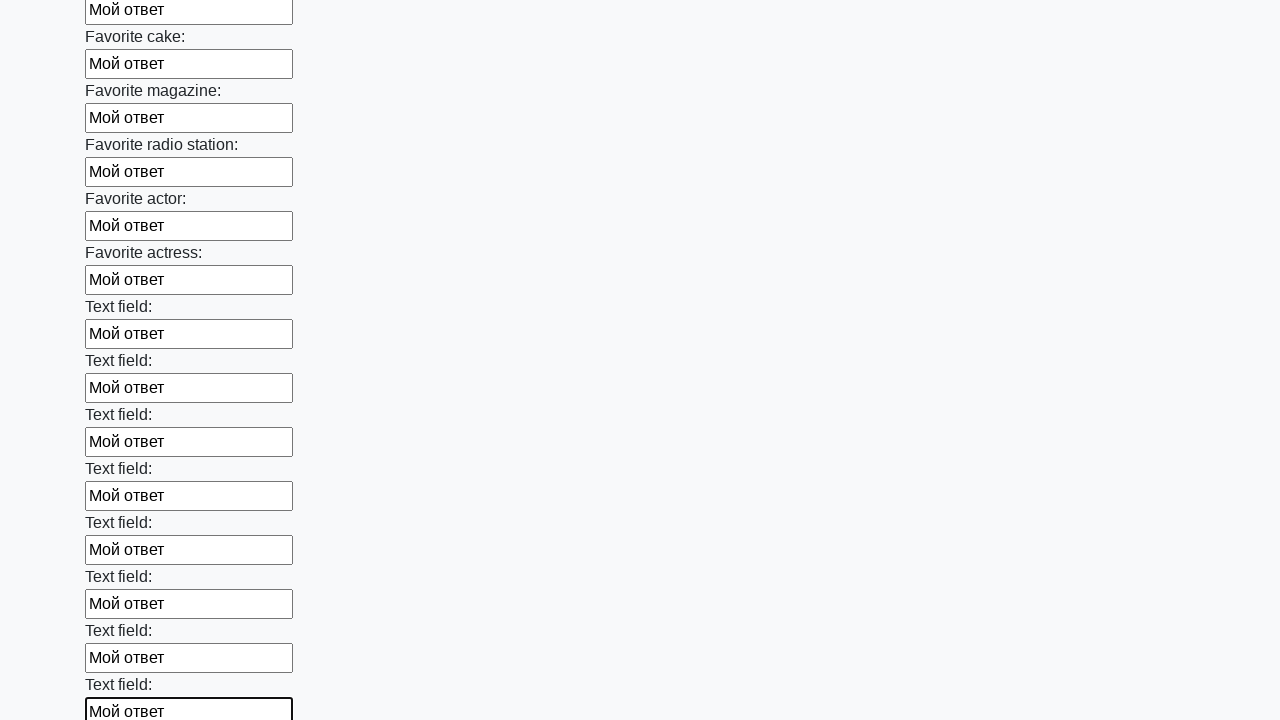

Filled input field with 'Мой ответ' on input >> nth=34
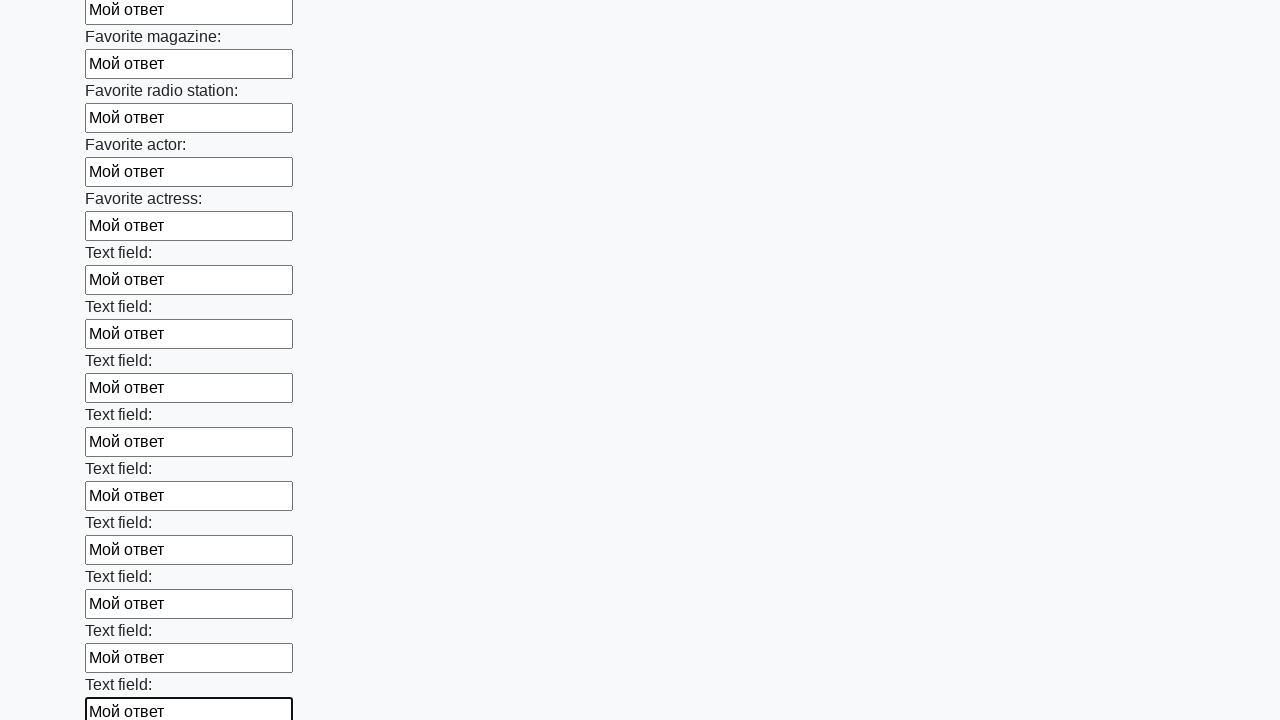

Filled input field with 'Мой ответ' on input >> nth=35
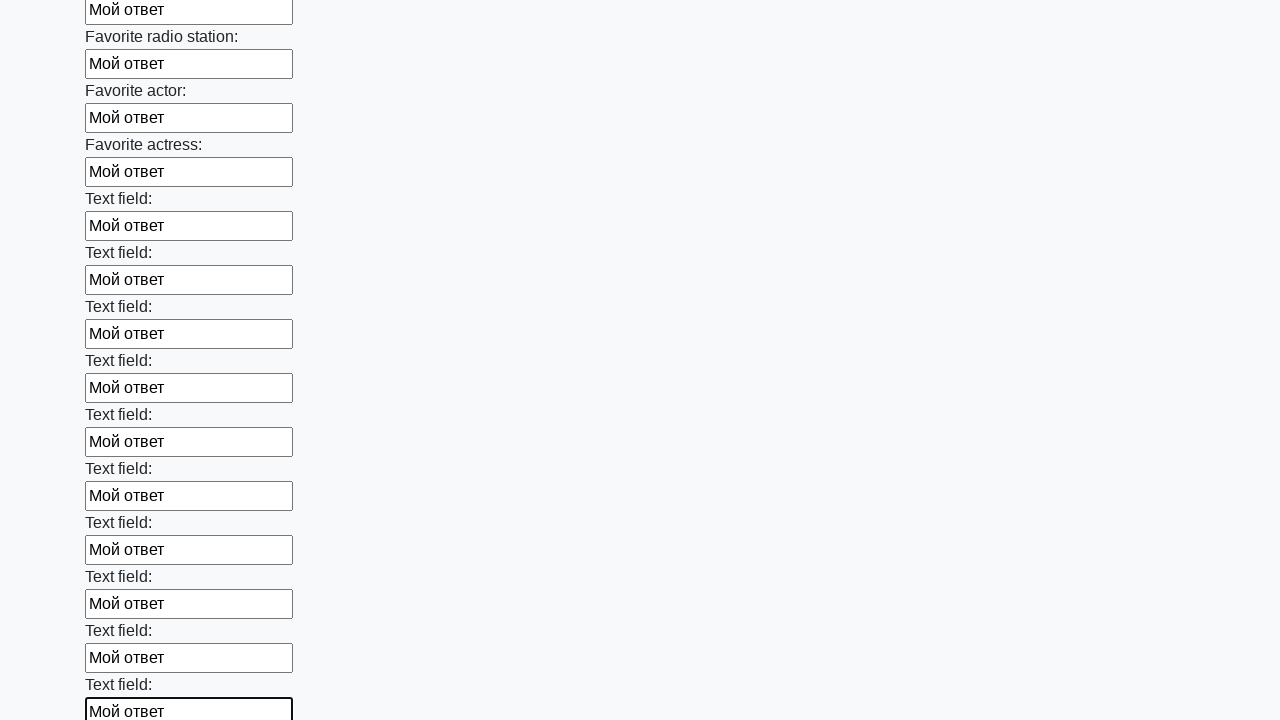

Filled input field with 'Мой ответ' on input >> nth=36
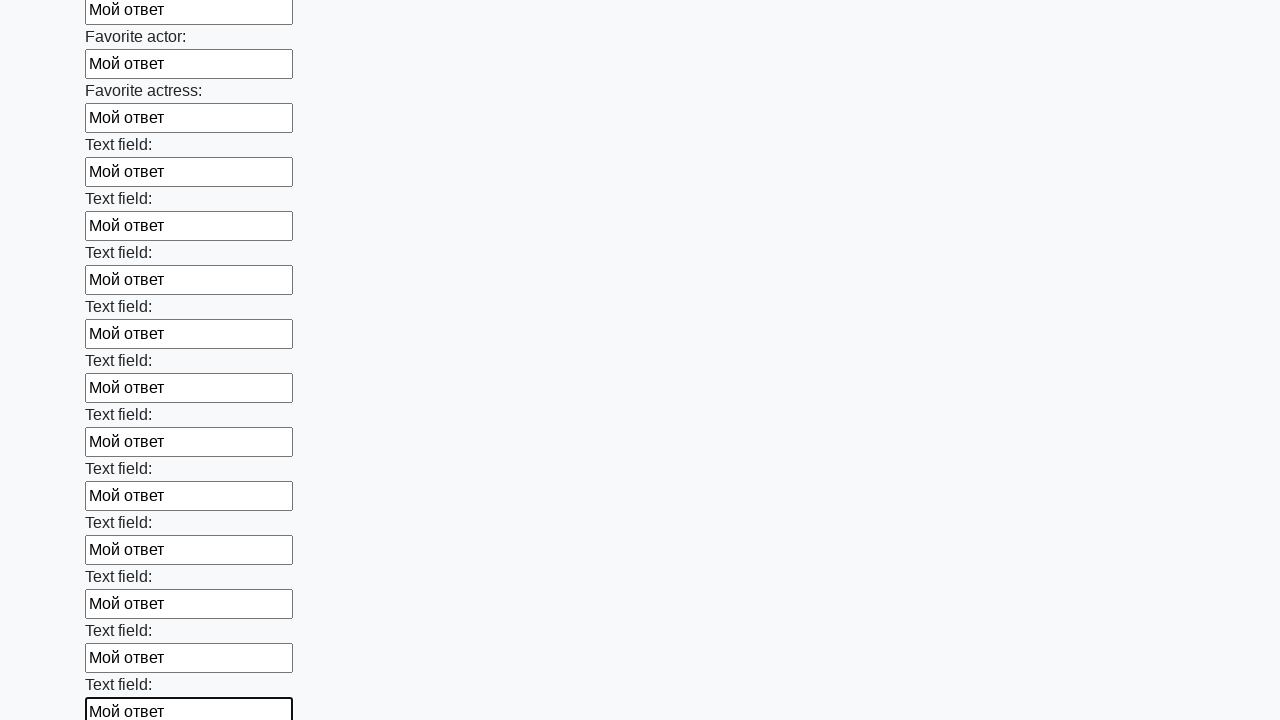

Filled input field with 'Мой ответ' on input >> nth=37
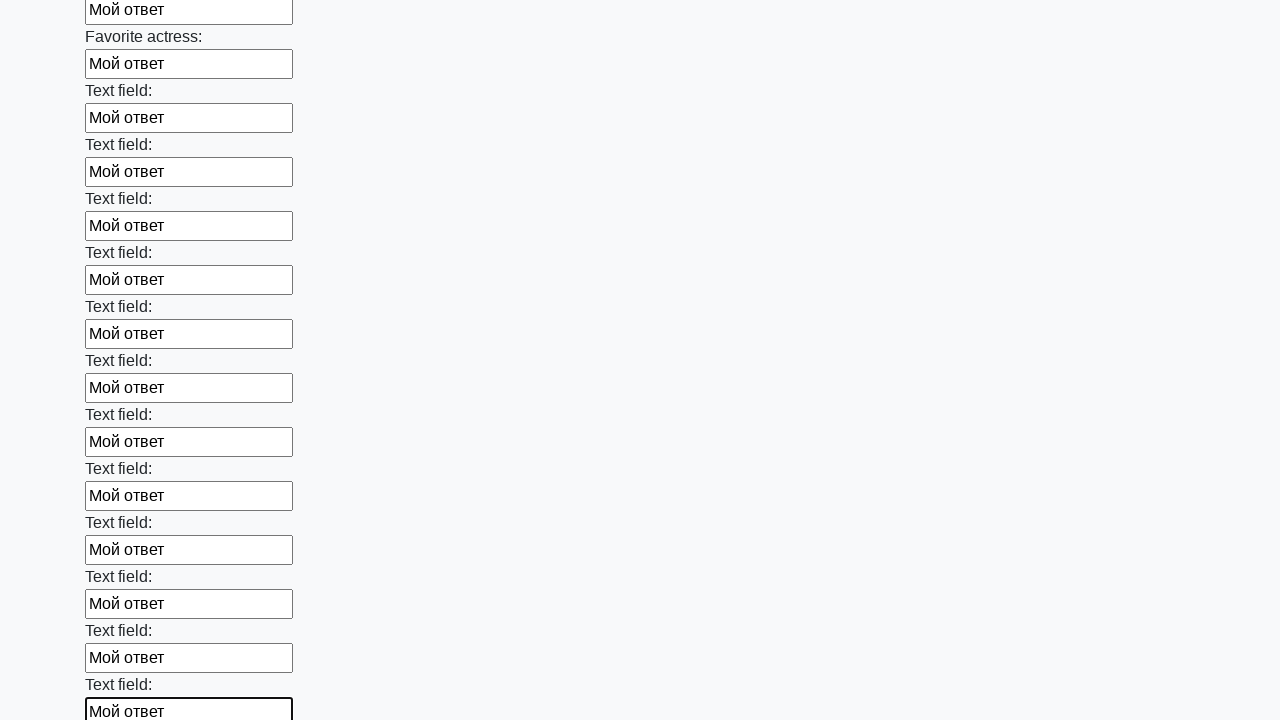

Filled input field with 'Мой ответ' on input >> nth=38
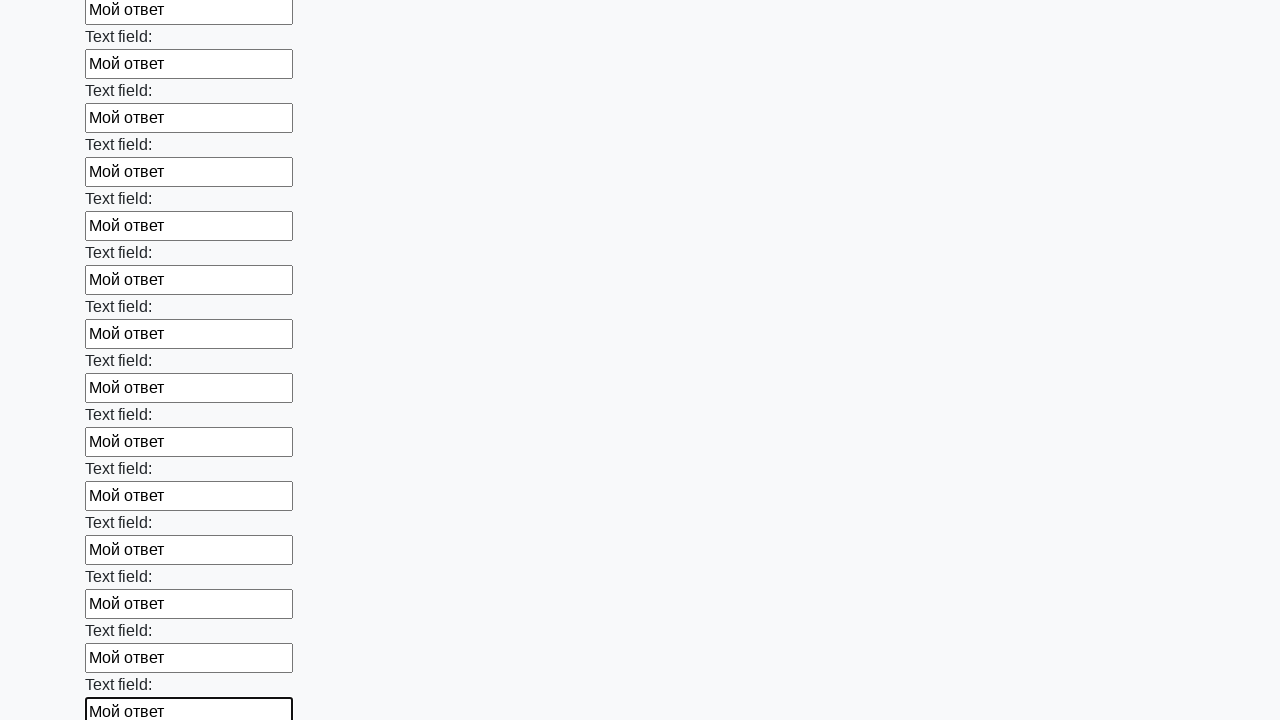

Filled input field with 'Мой ответ' on input >> nth=39
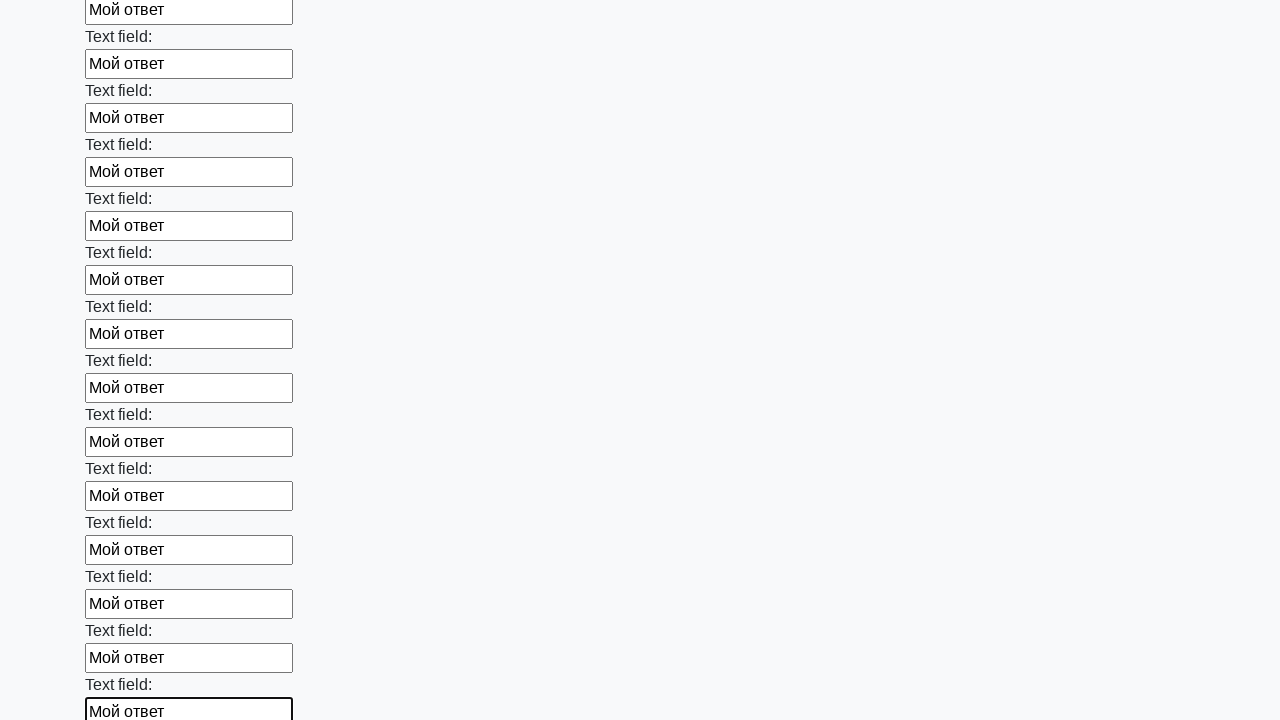

Filled input field with 'Мой ответ' on input >> nth=40
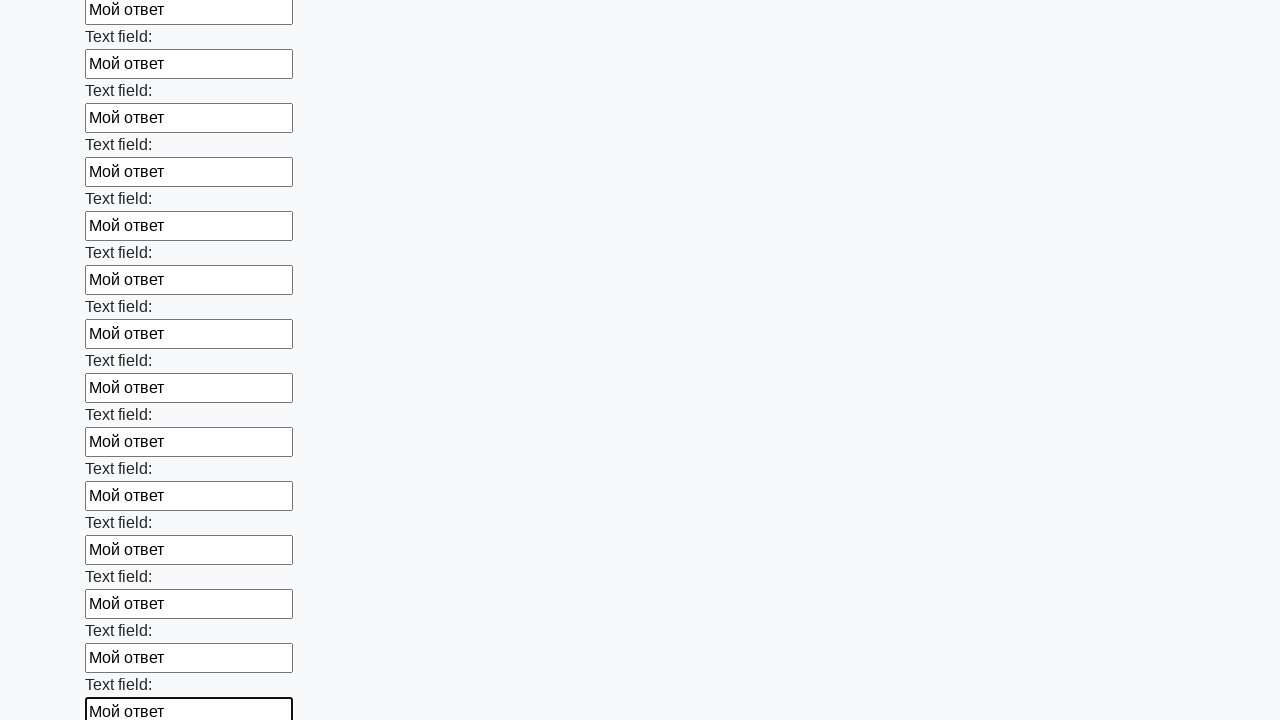

Filled input field with 'Мой ответ' on input >> nth=41
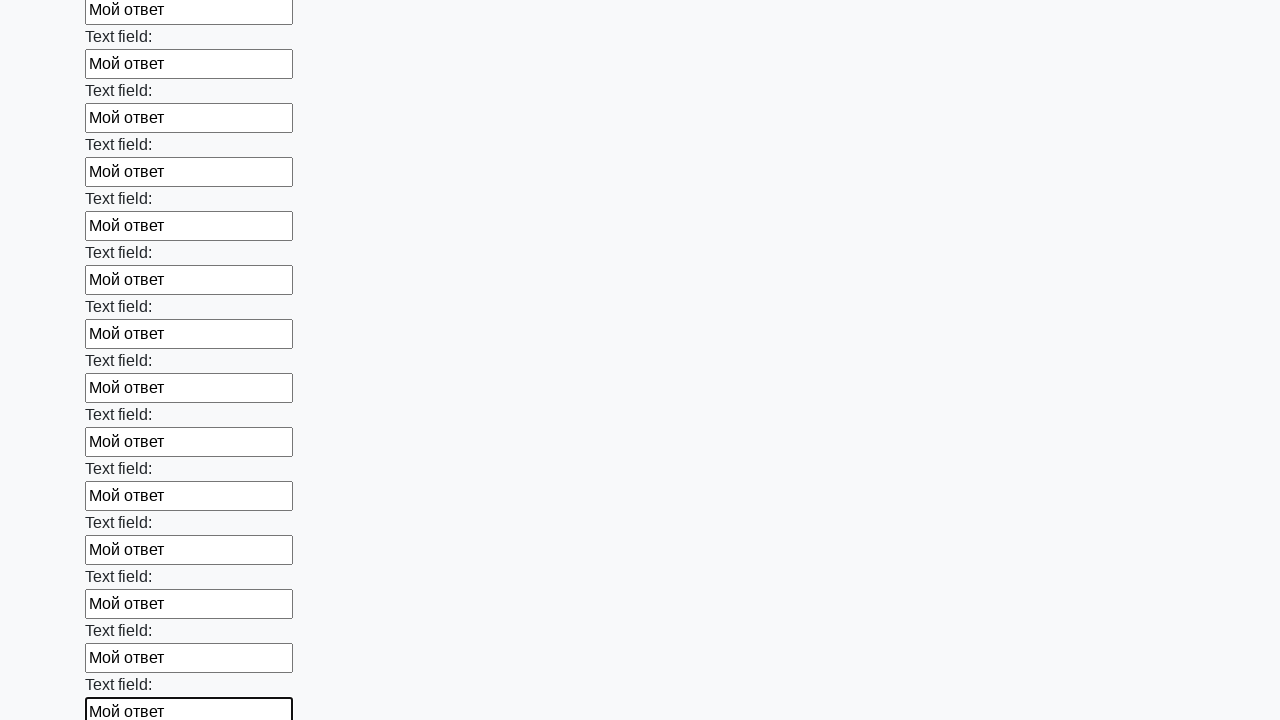

Filled input field with 'Мой ответ' on input >> nth=42
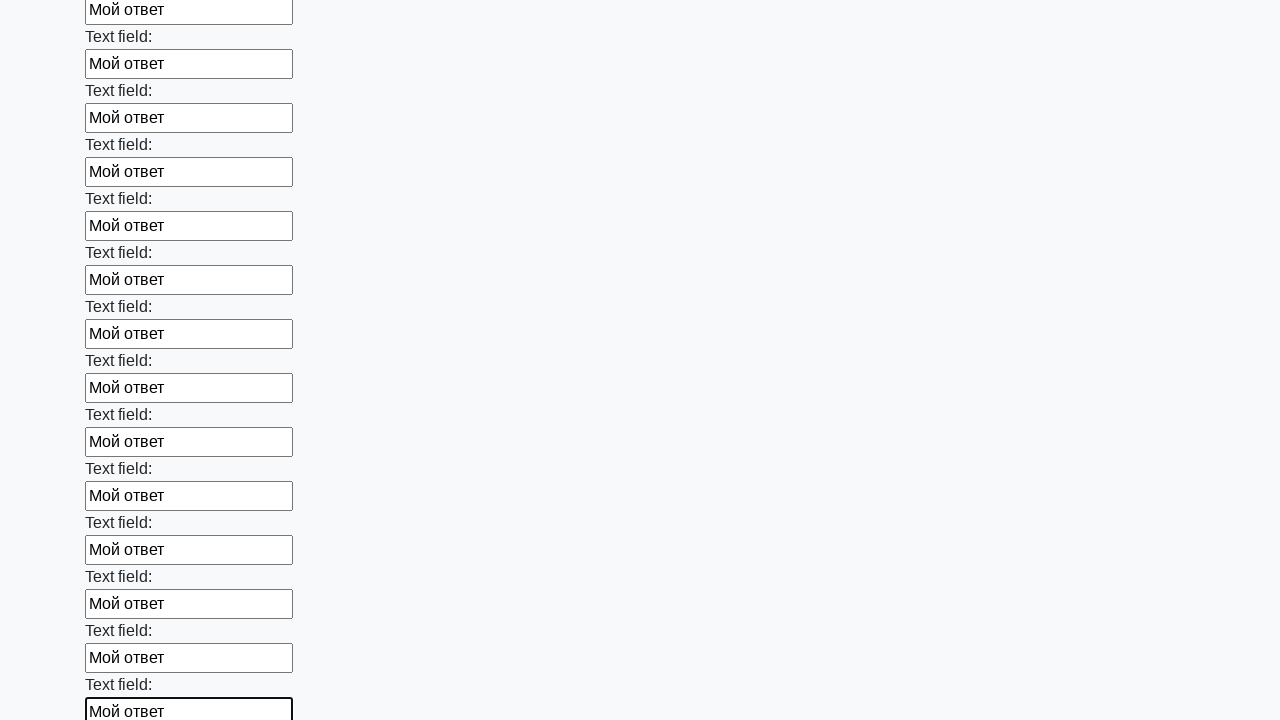

Filled input field with 'Мой ответ' on input >> nth=43
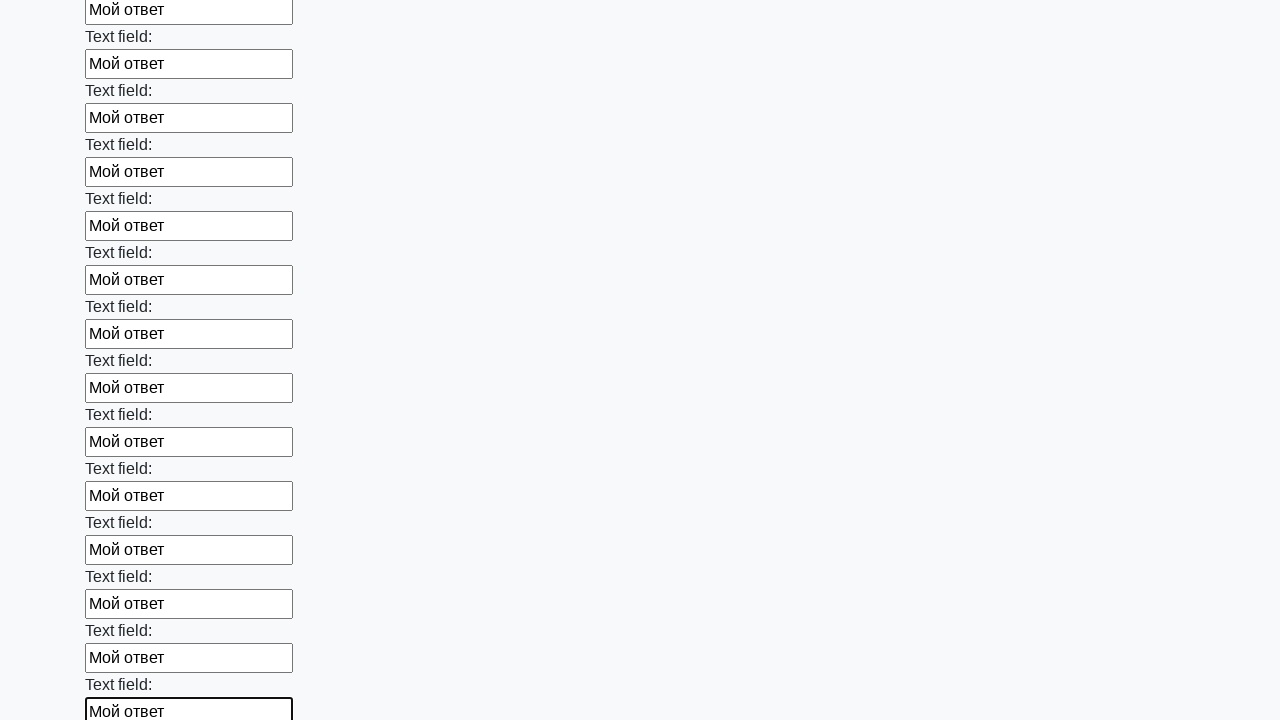

Filled input field with 'Мой ответ' on input >> nth=44
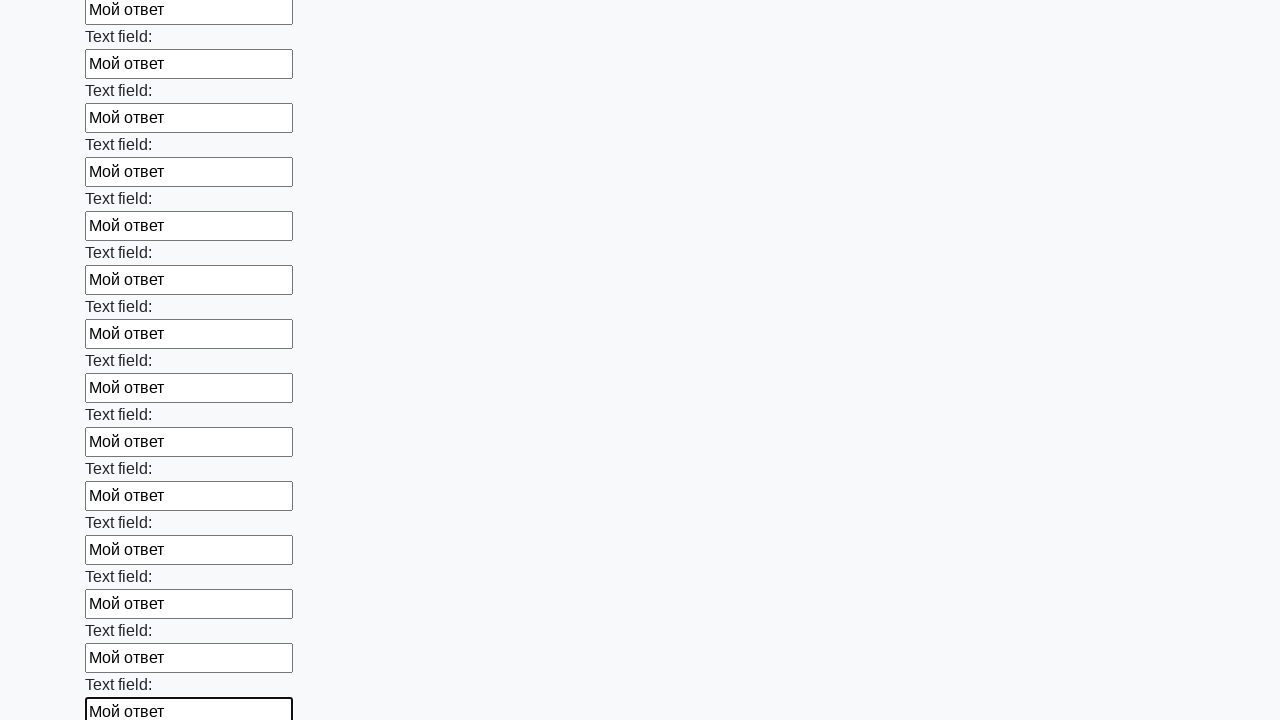

Filled input field with 'Мой ответ' on input >> nth=45
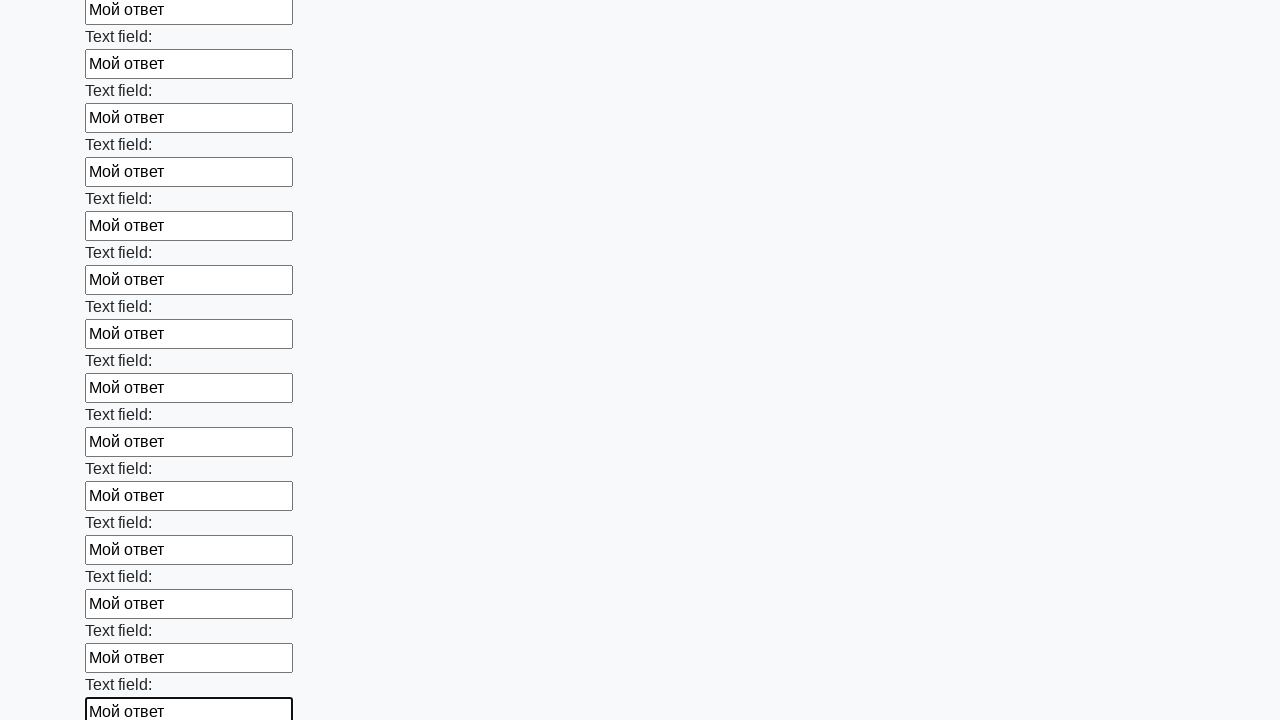

Filled input field with 'Мой ответ' on input >> nth=46
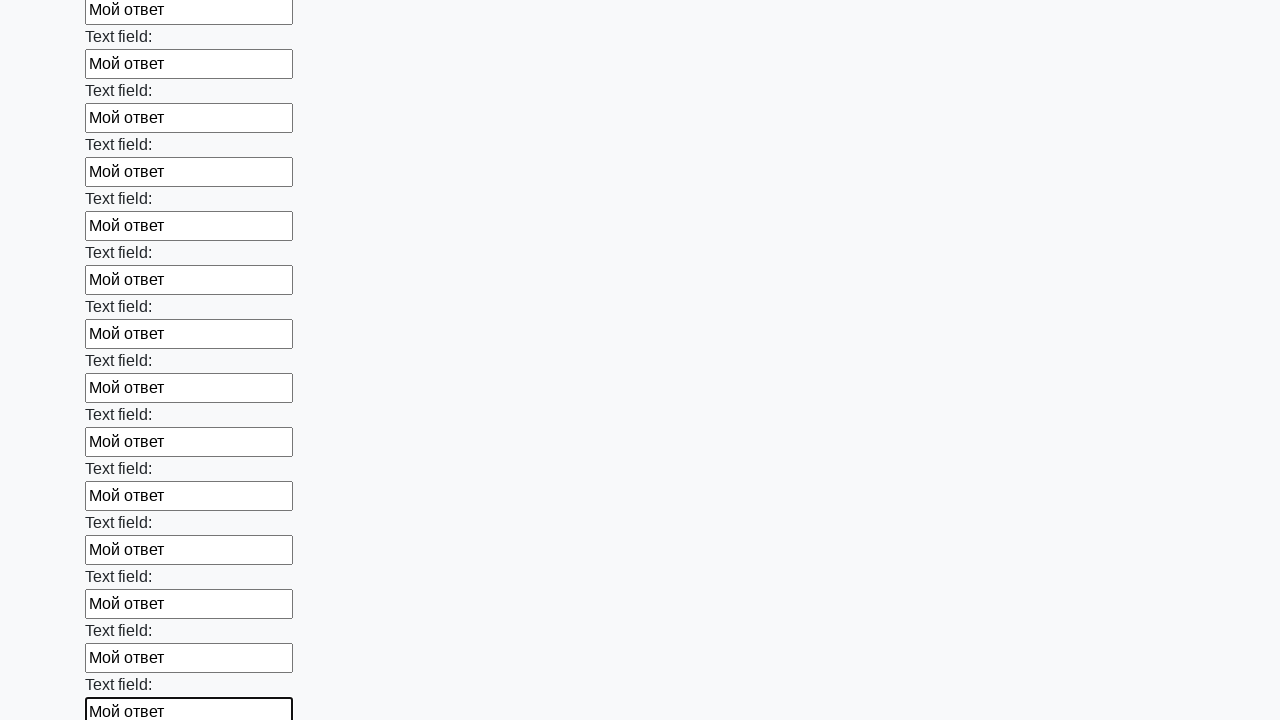

Filled input field with 'Мой ответ' on input >> nth=47
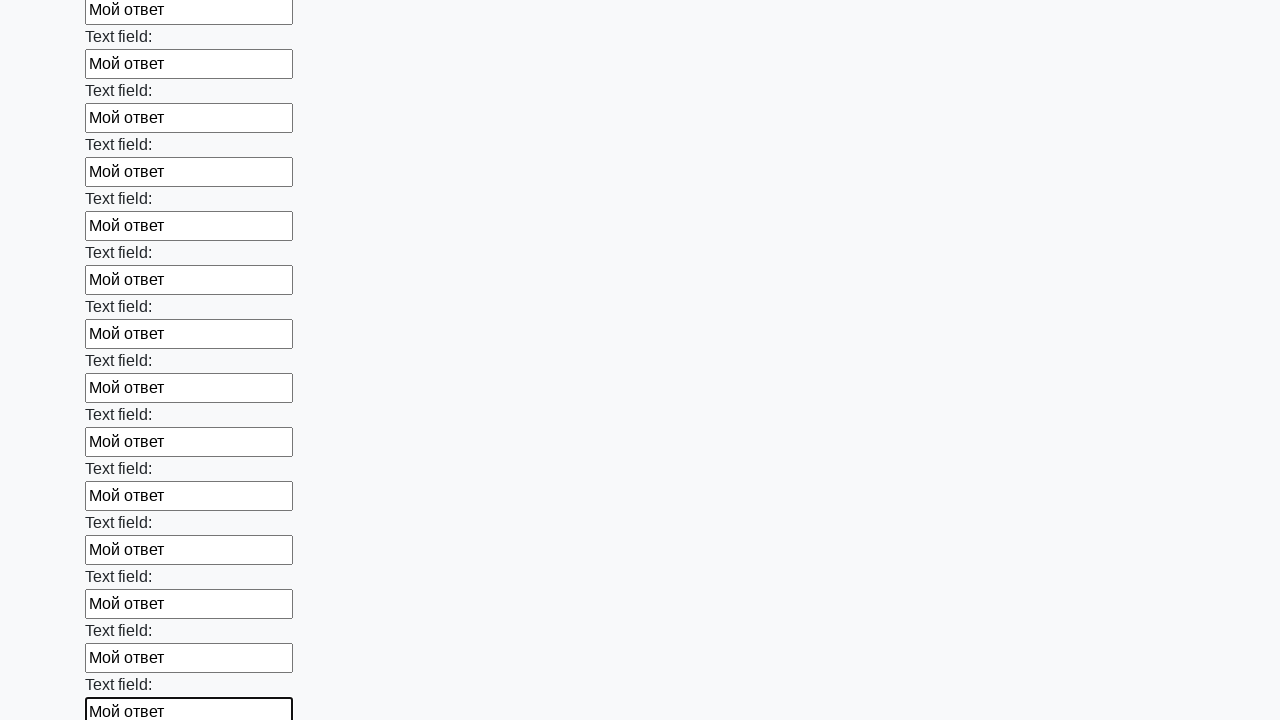

Filled input field with 'Мой ответ' on input >> nth=48
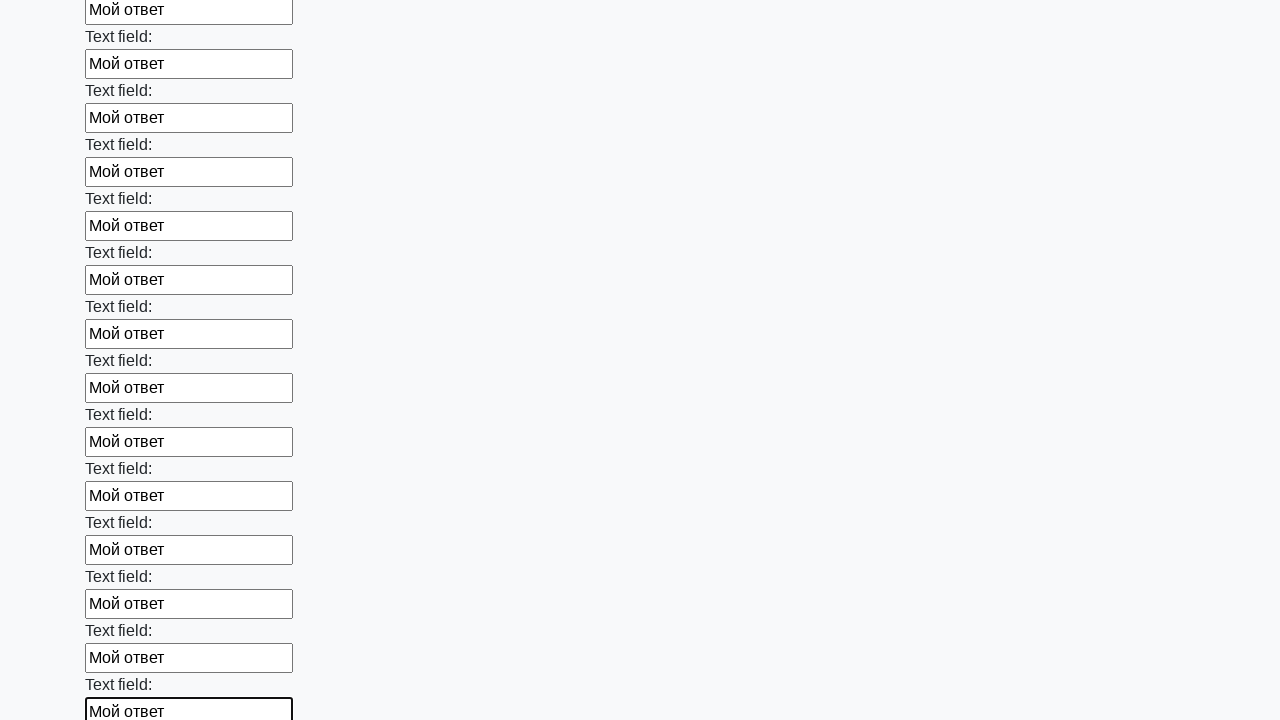

Filled input field with 'Мой ответ' on input >> nth=49
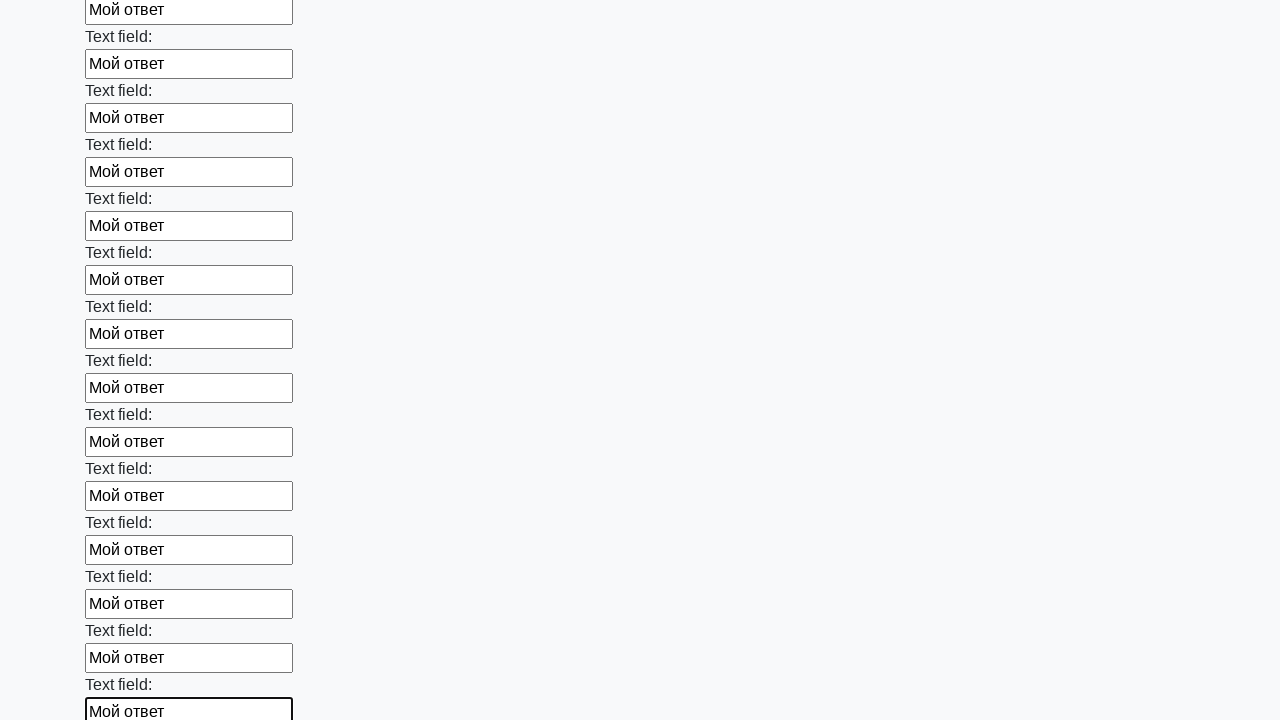

Filled input field with 'Мой ответ' on input >> nth=50
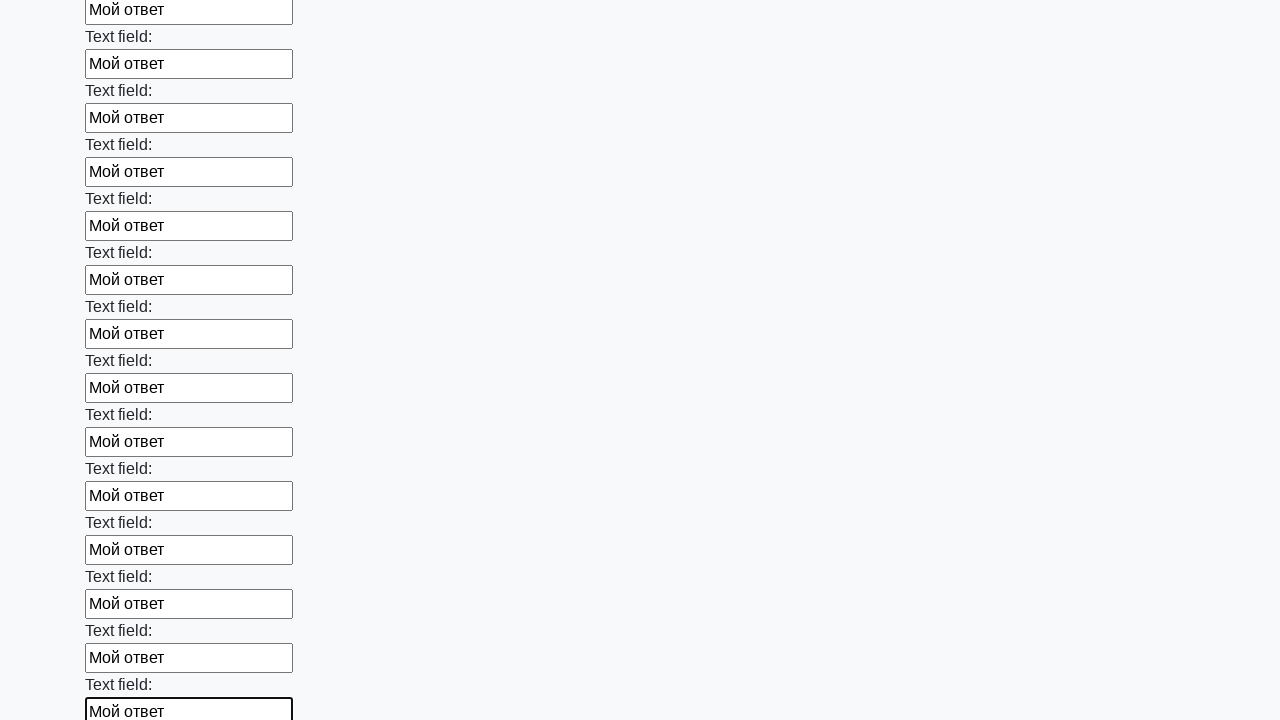

Filled input field with 'Мой ответ' on input >> nth=51
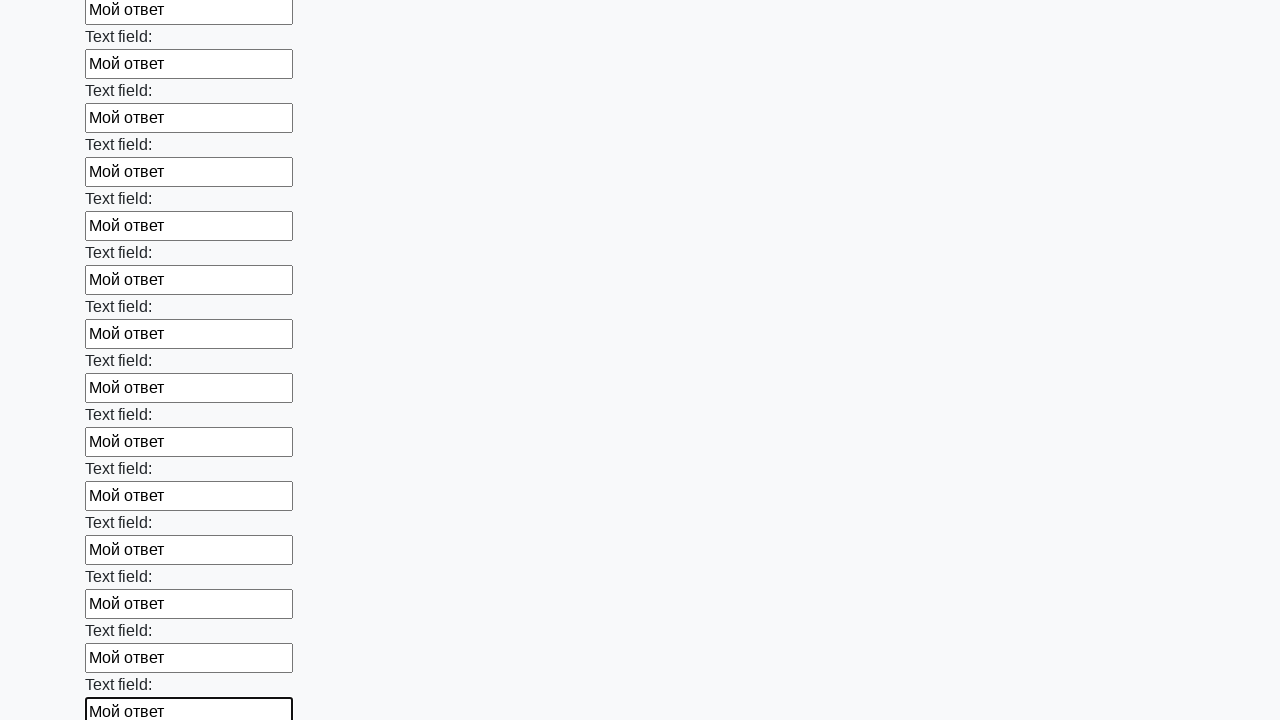

Filled input field with 'Мой ответ' on input >> nth=52
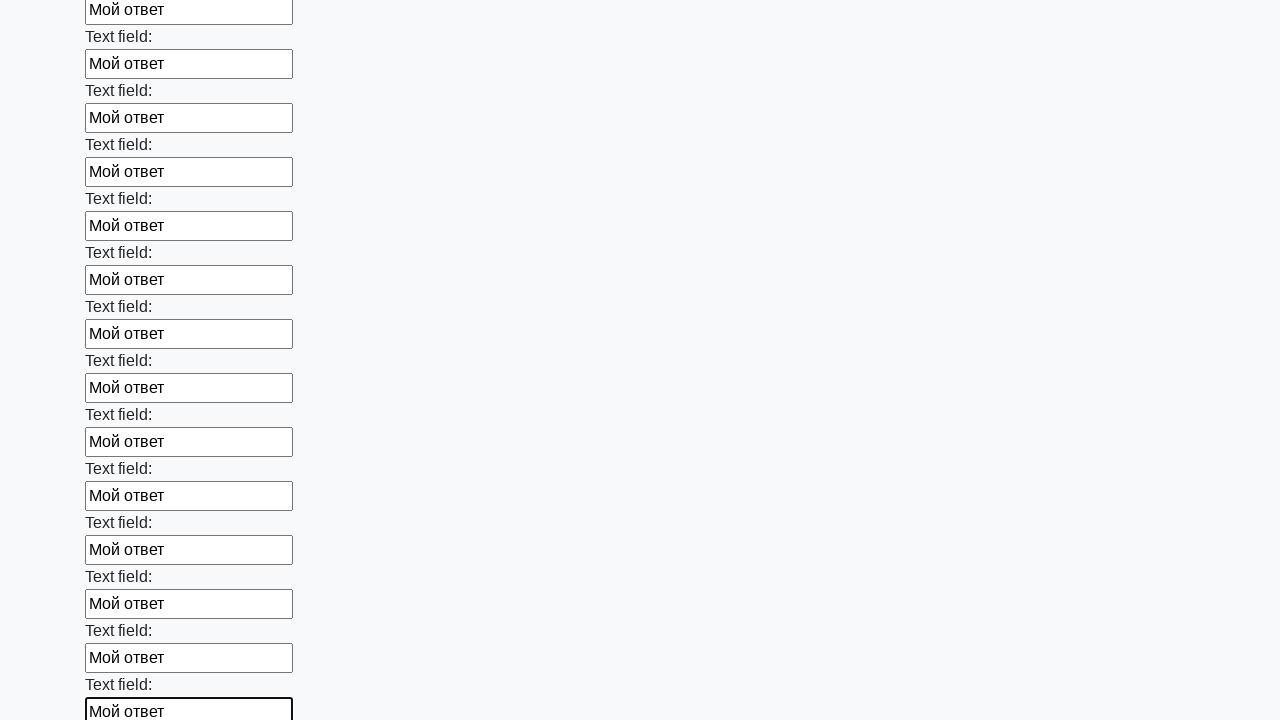

Filled input field with 'Мой ответ' on input >> nth=53
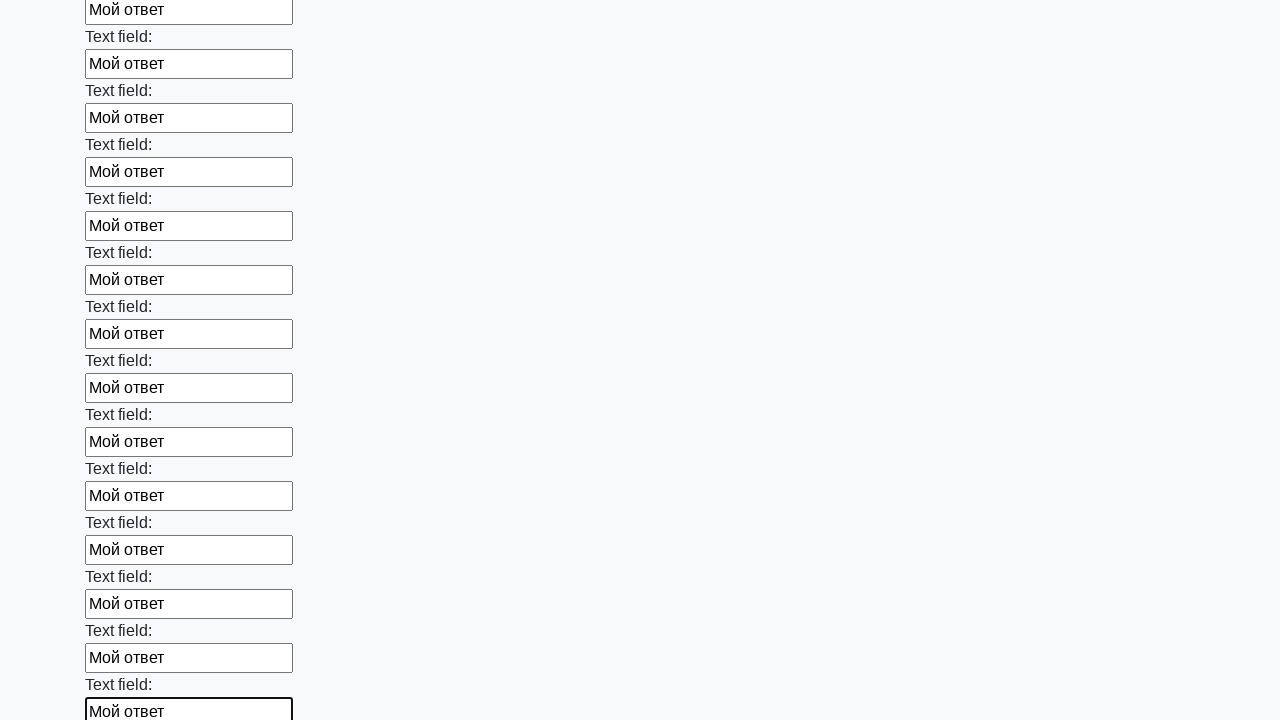

Filled input field with 'Мой ответ' on input >> nth=54
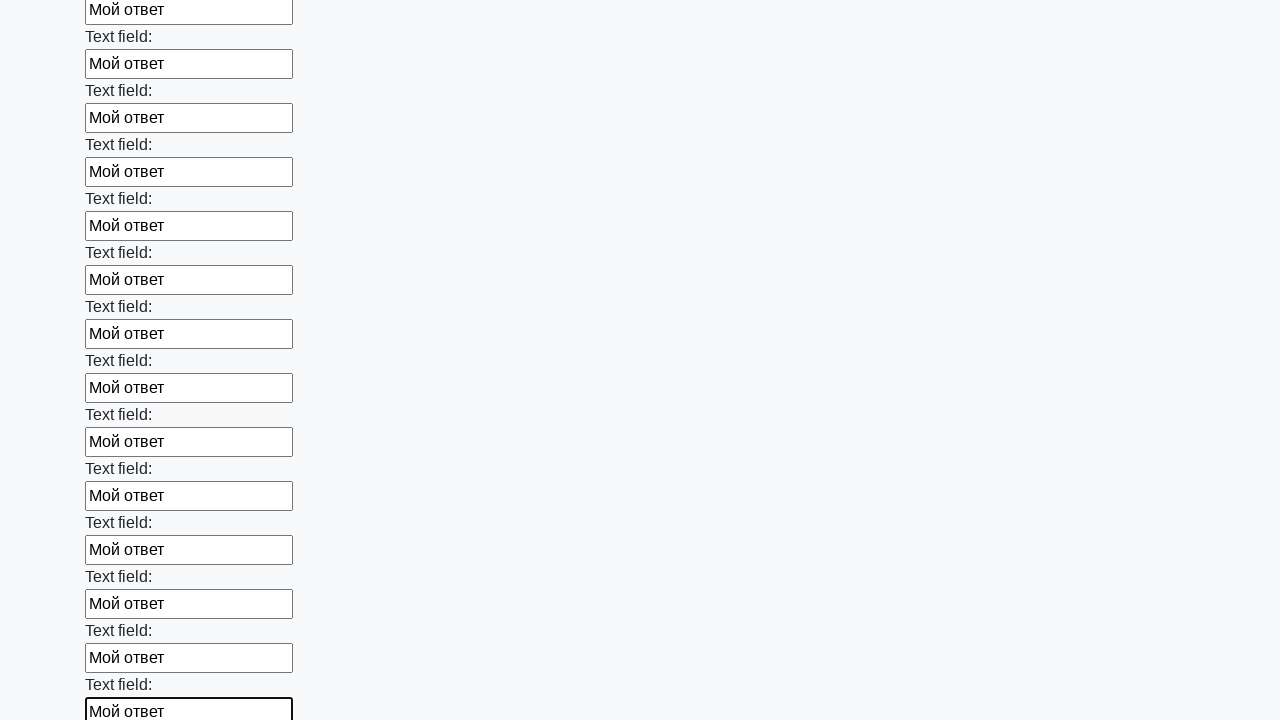

Filled input field with 'Мой ответ' on input >> nth=55
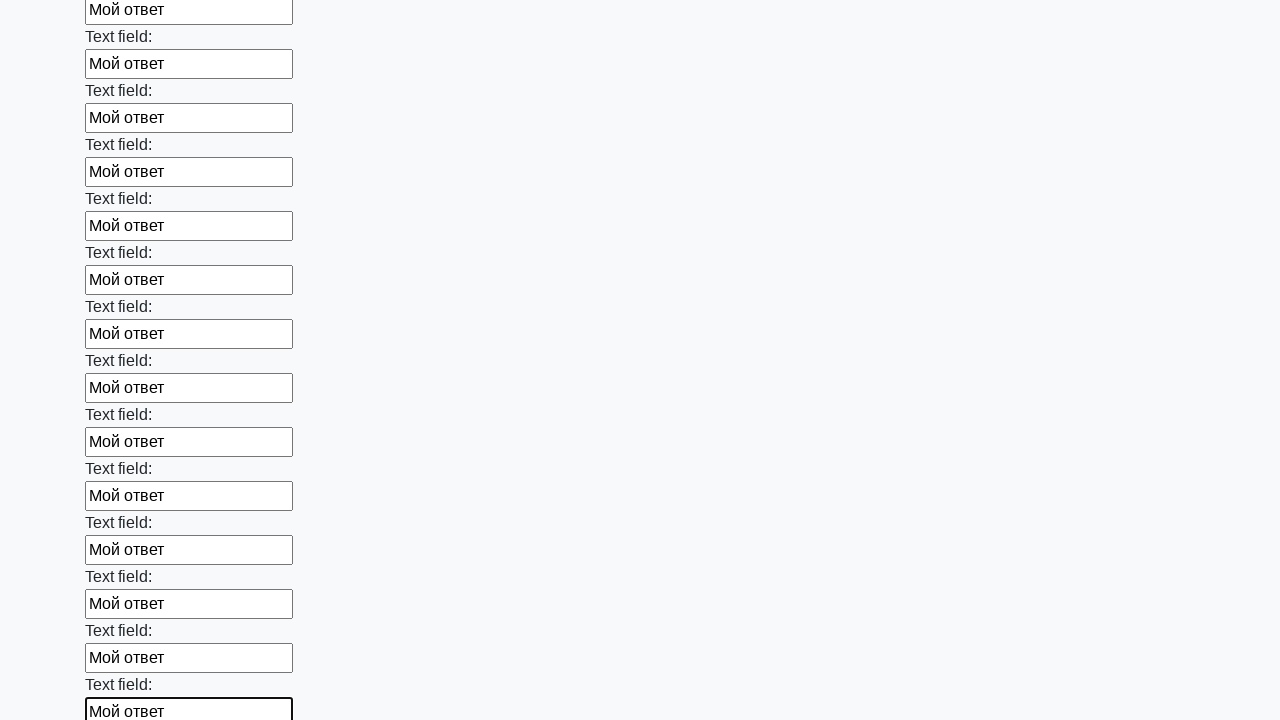

Filled input field with 'Мой ответ' on input >> nth=56
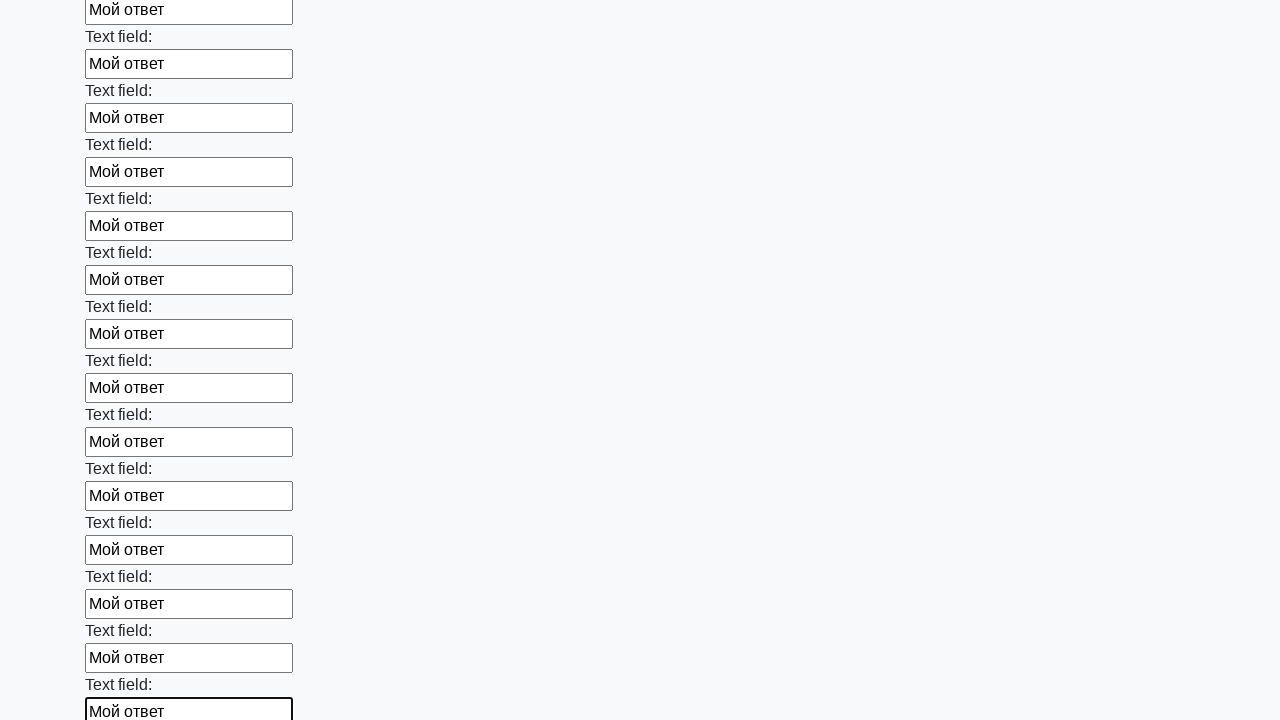

Filled input field with 'Мой ответ' on input >> nth=57
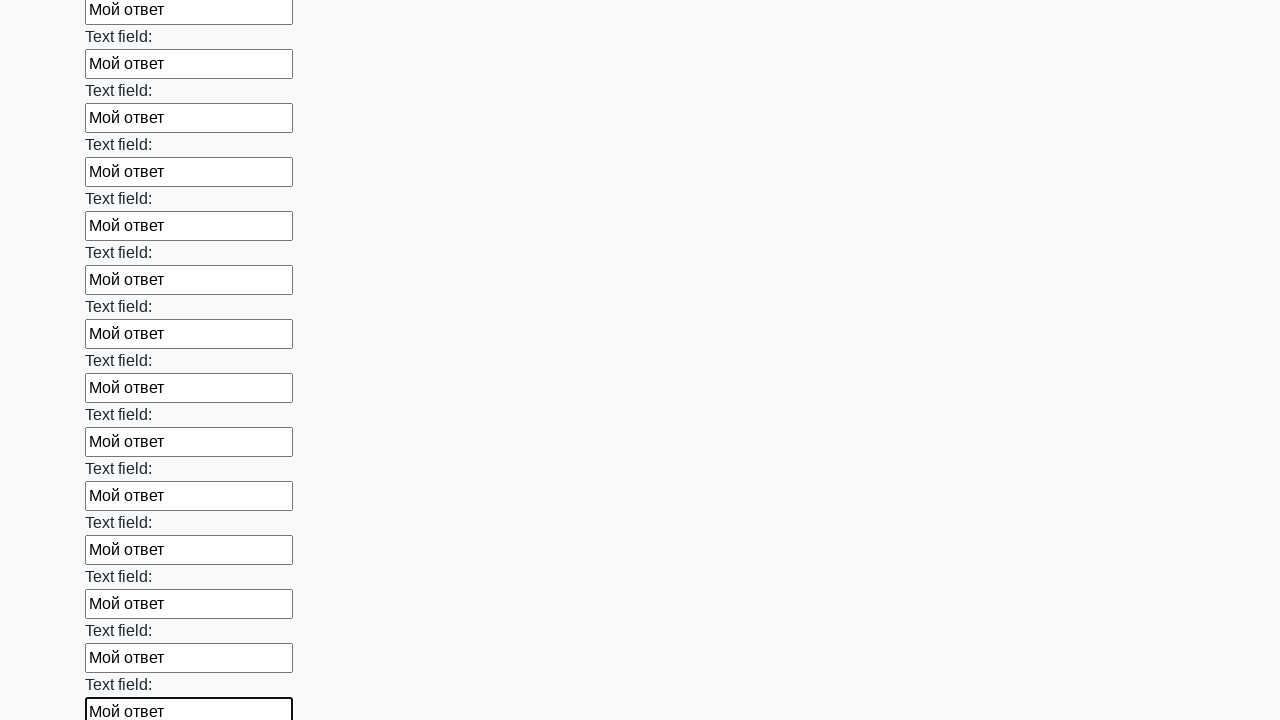

Filled input field with 'Мой ответ' on input >> nth=58
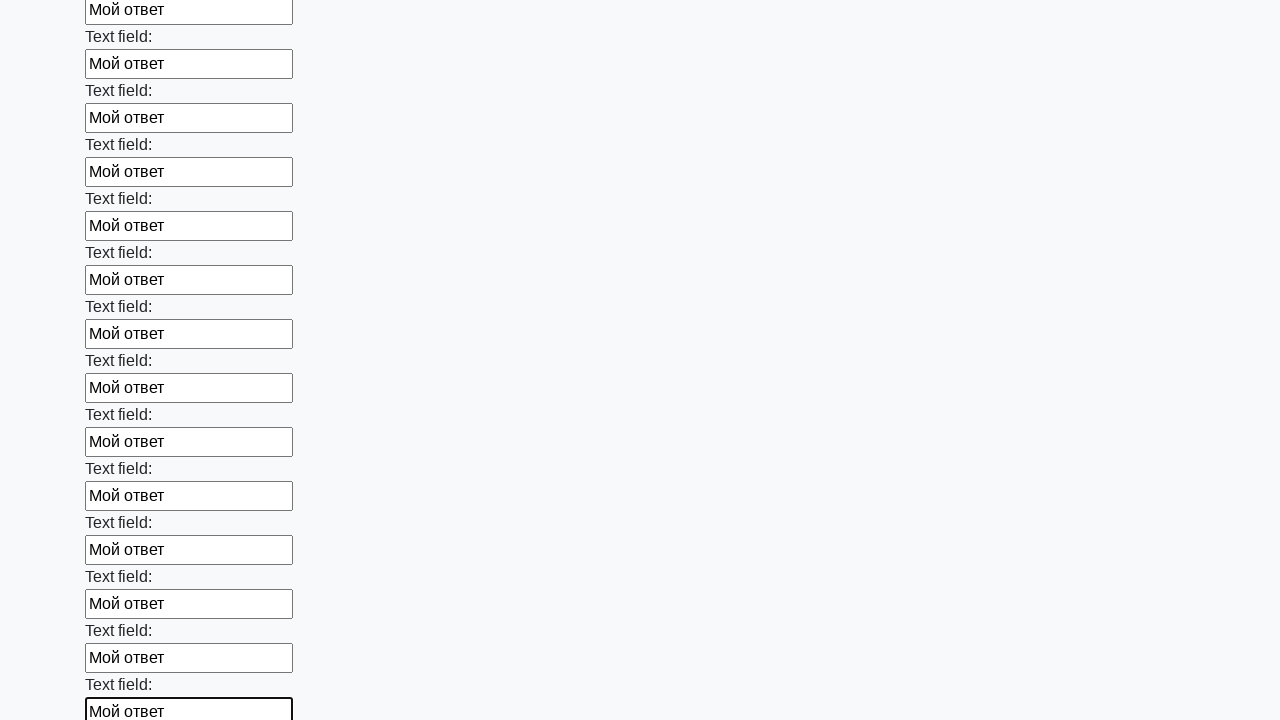

Filled input field with 'Мой ответ' on input >> nth=59
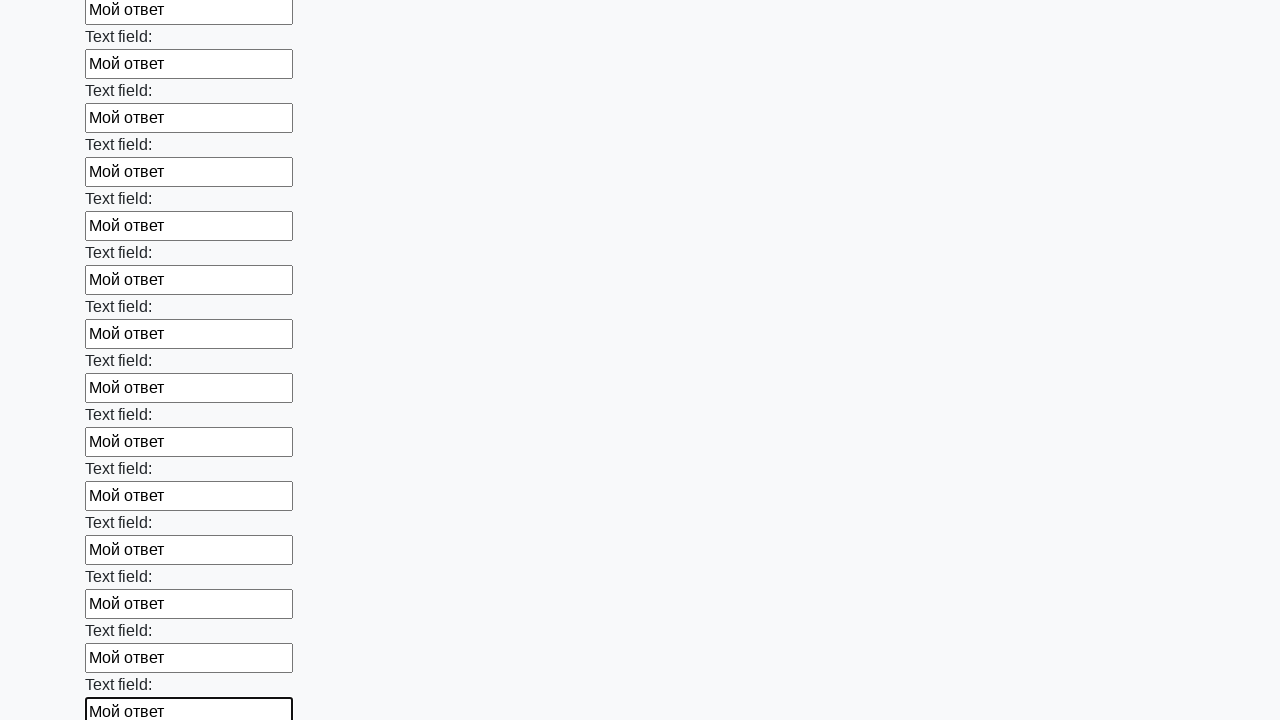

Filled input field with 'Мой ответ' on input >> nth=60
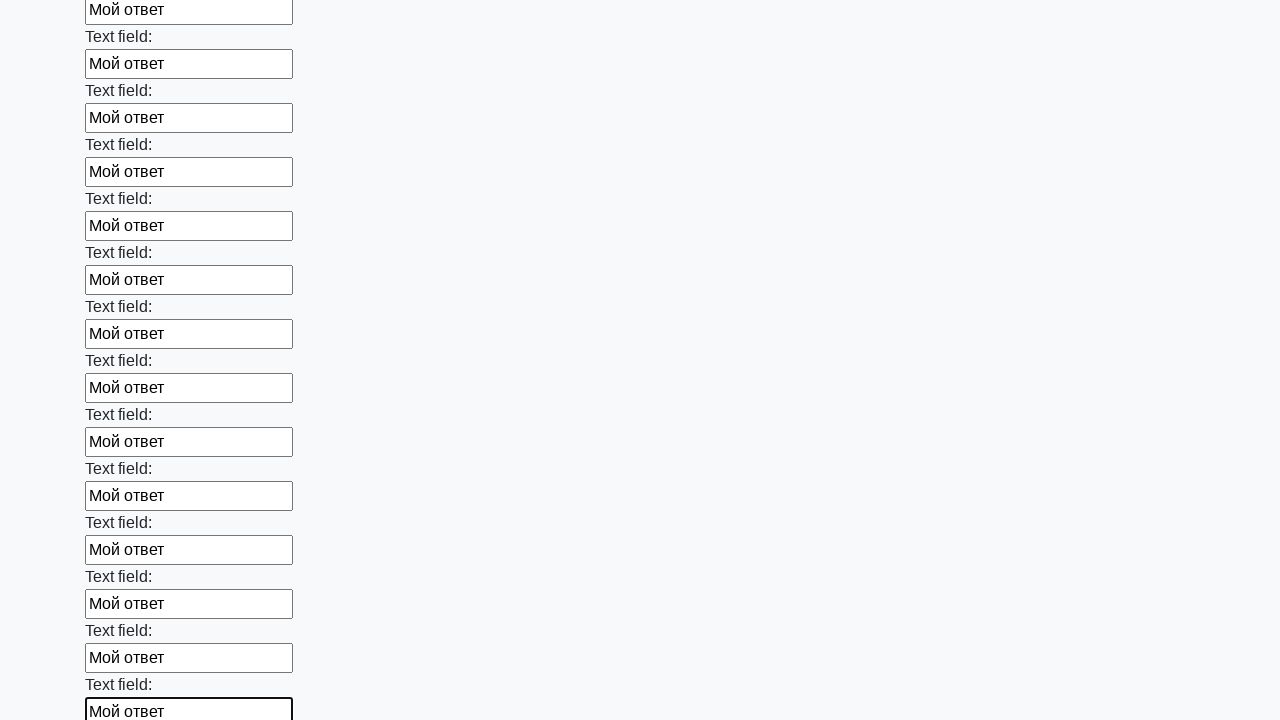

Filled input field with 'Мой ответ' on input >> nth=61
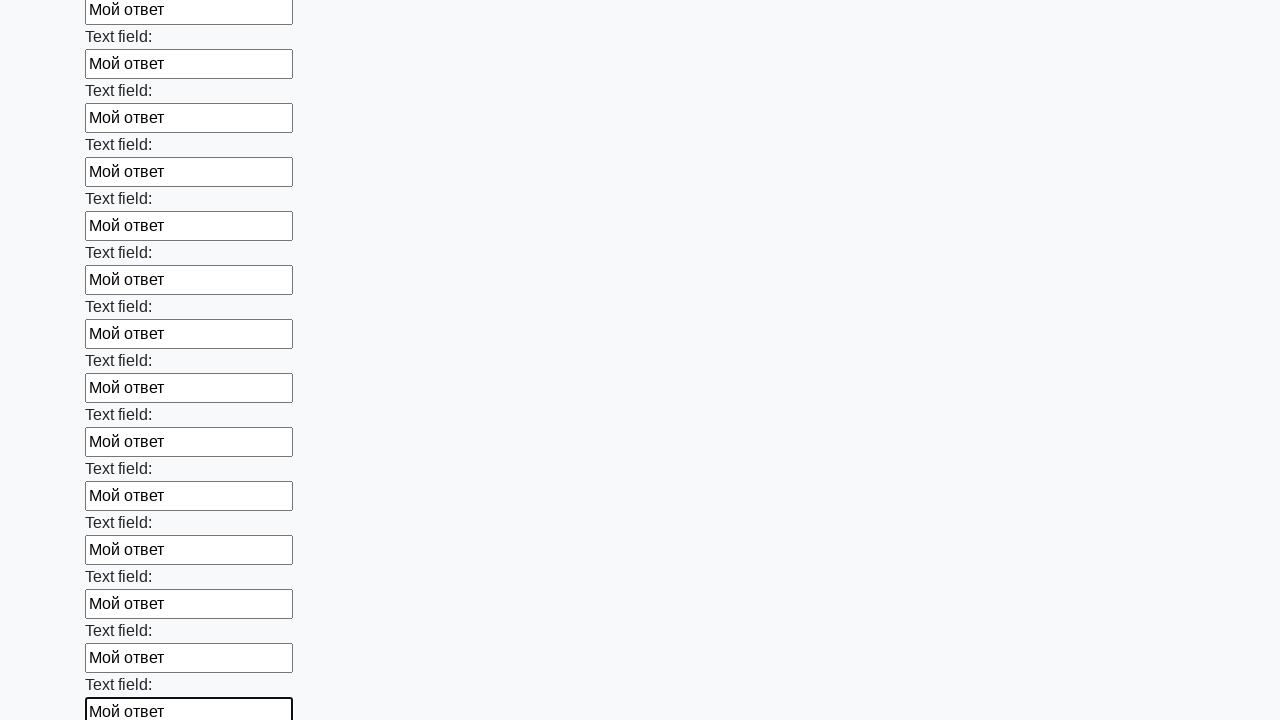

Filled input field with 'Мой ответ' on input >> nth=62
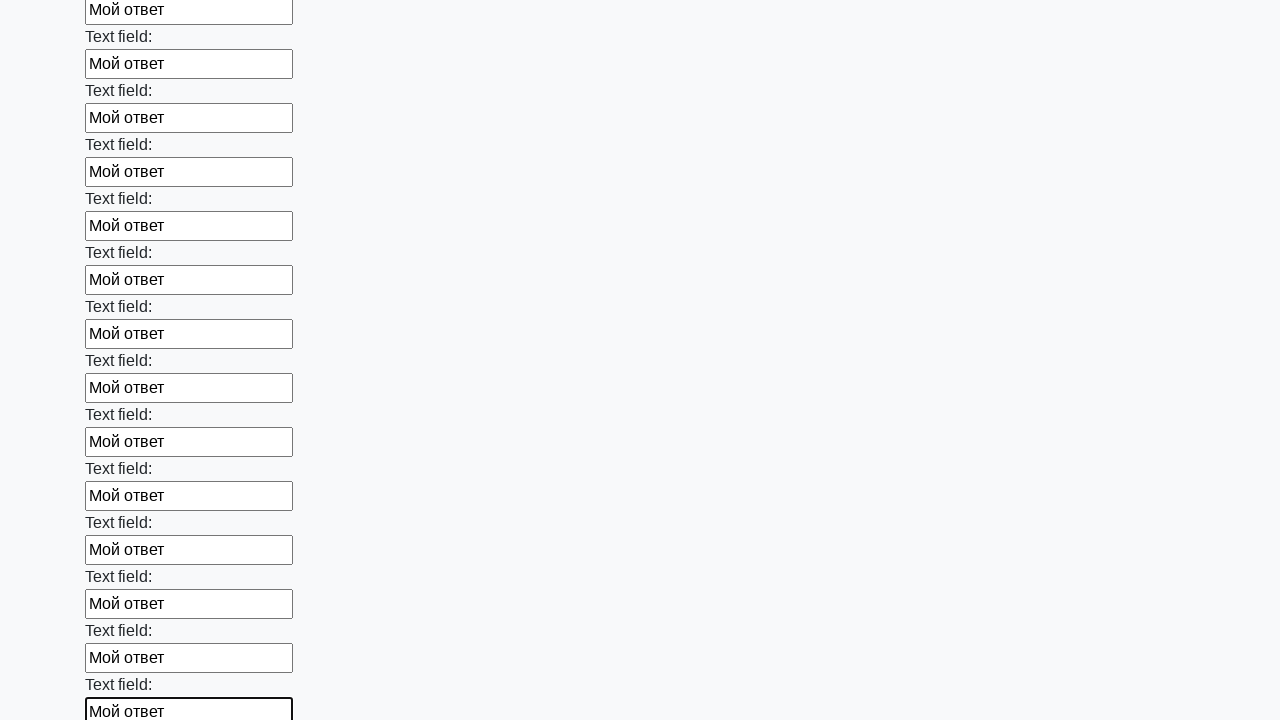

Filled input field with 'Мой ответ' on input >> nth=63
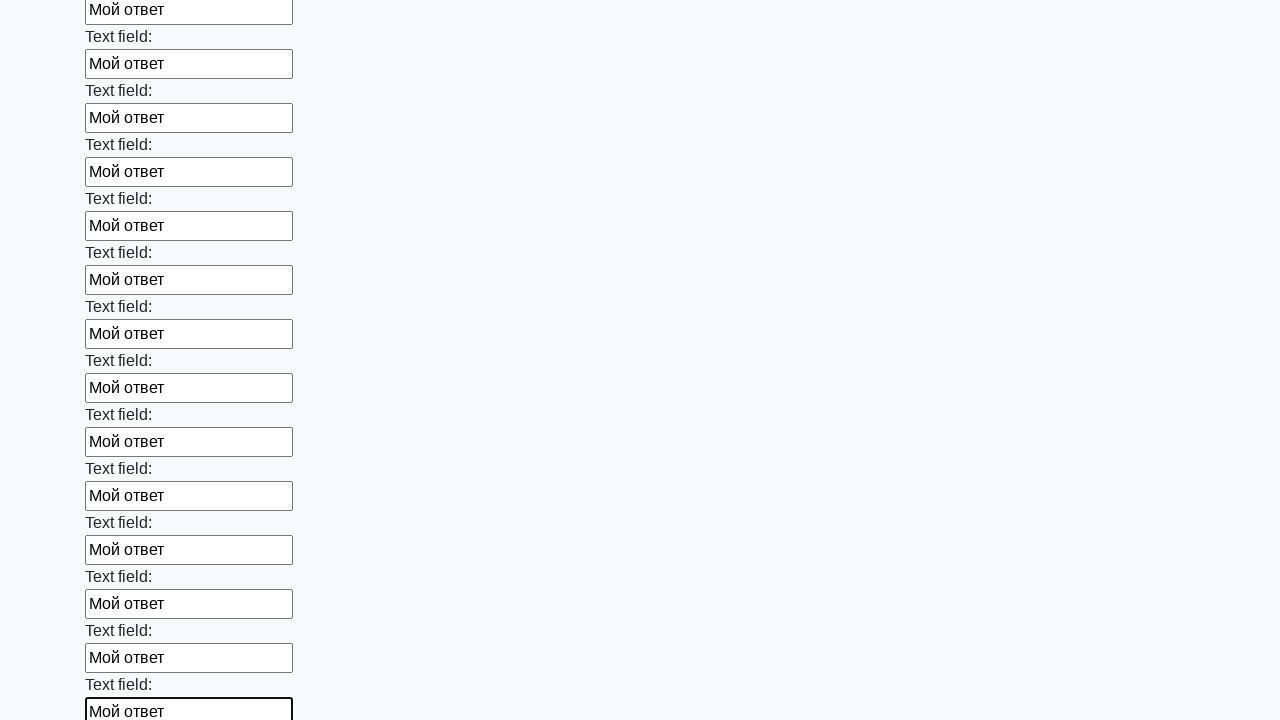

Filled input field with 'Мой ответ' on input >> nth=64
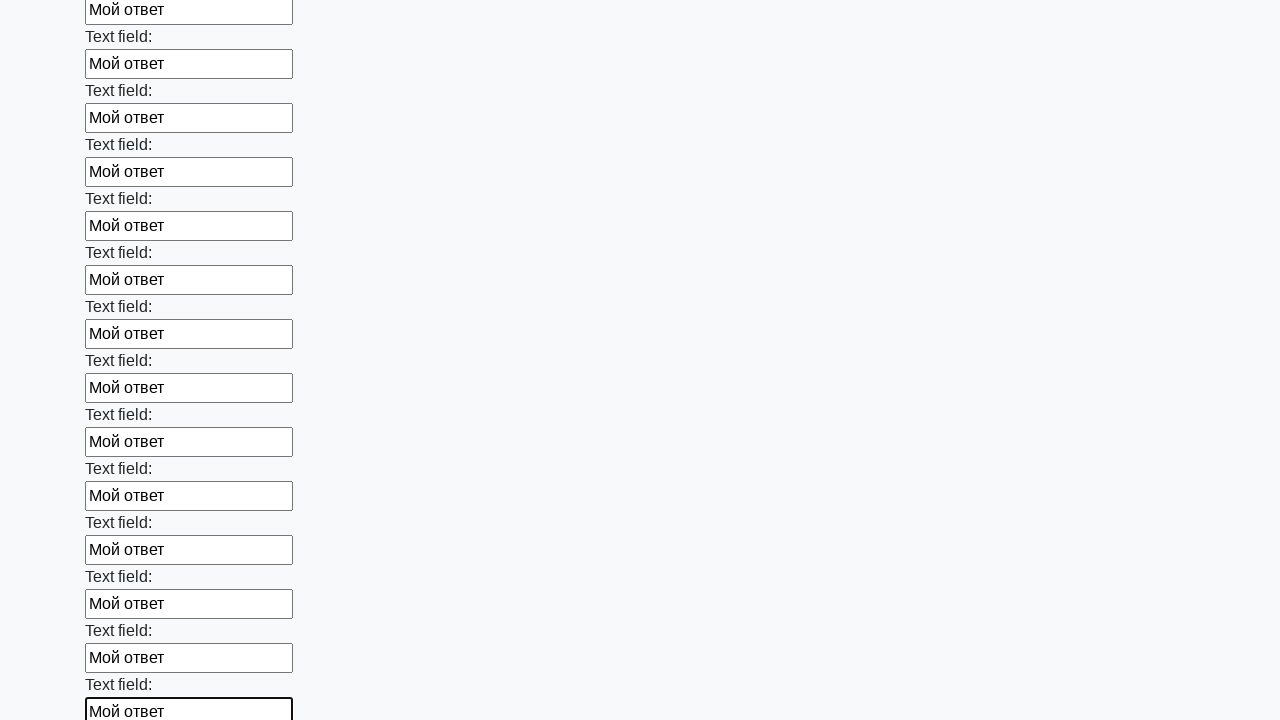

Filled input field with 'Мой ответ' on input >> nth=65
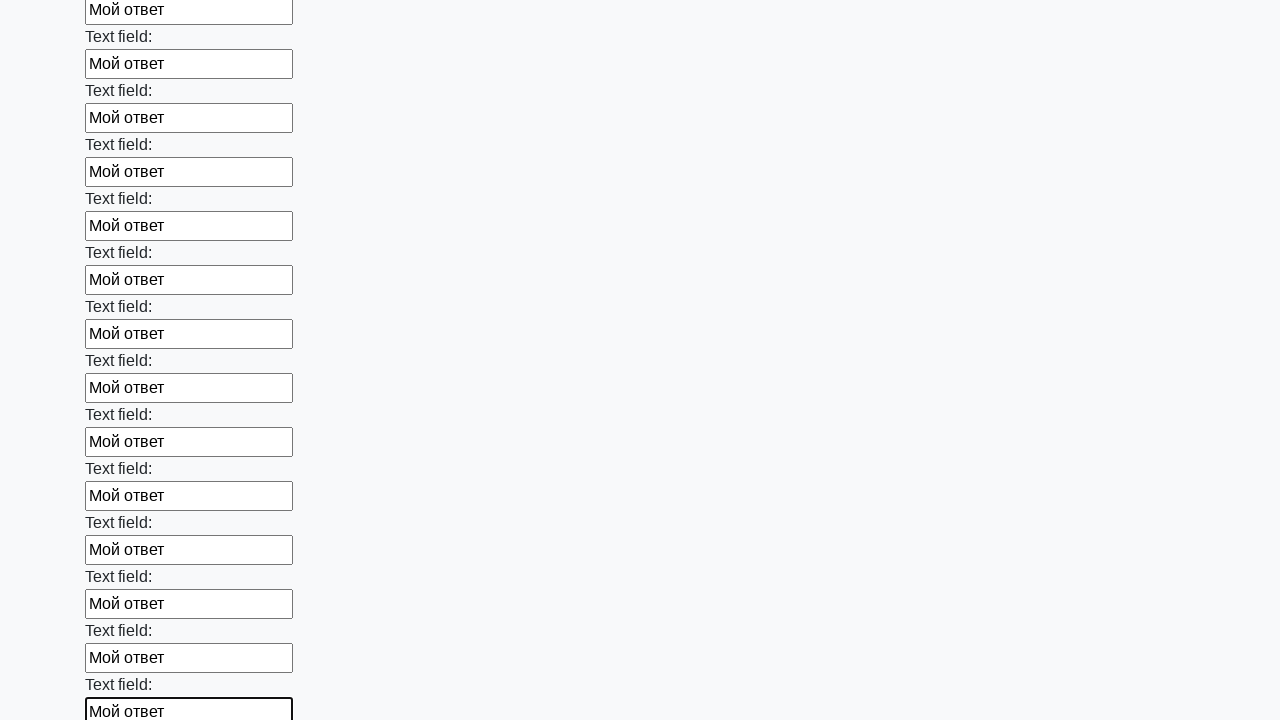

Filled input field with 'Мой ответ' on input >> nth=66
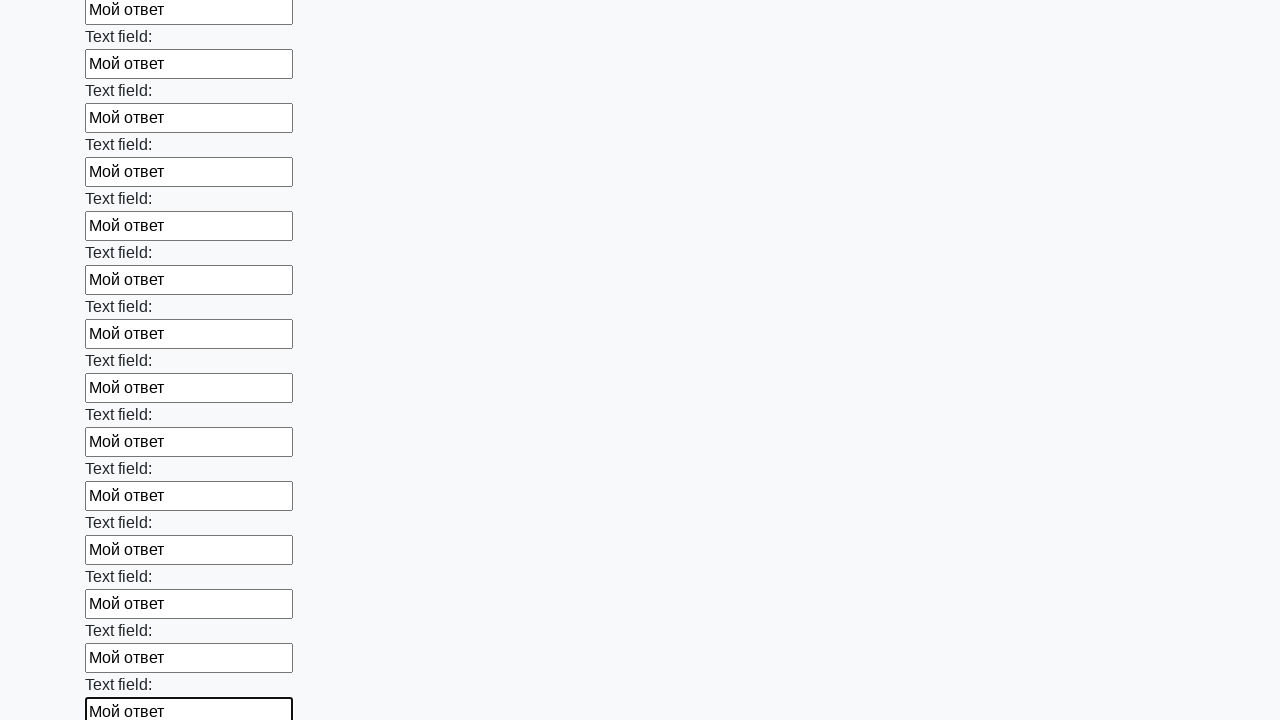

Filled input field with 'Мой ответ' on input >> nth=67
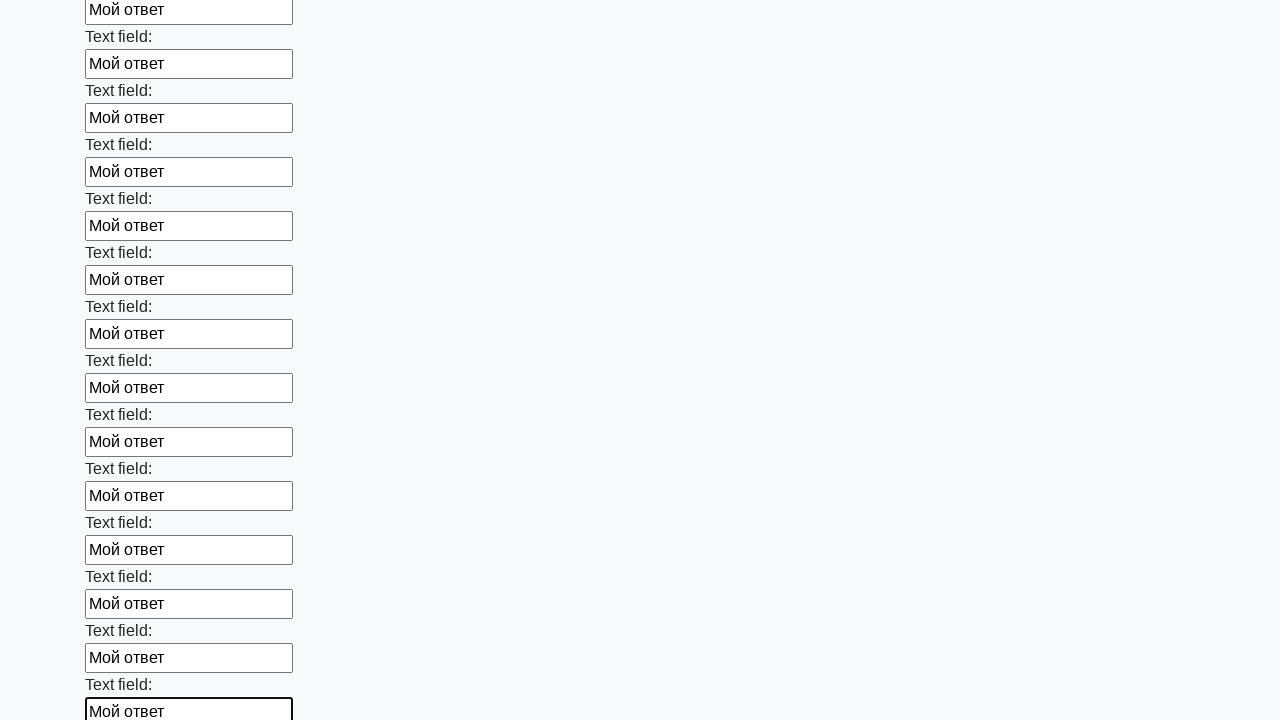

Filled input field with 'Мой ответ' on input >> nth=68
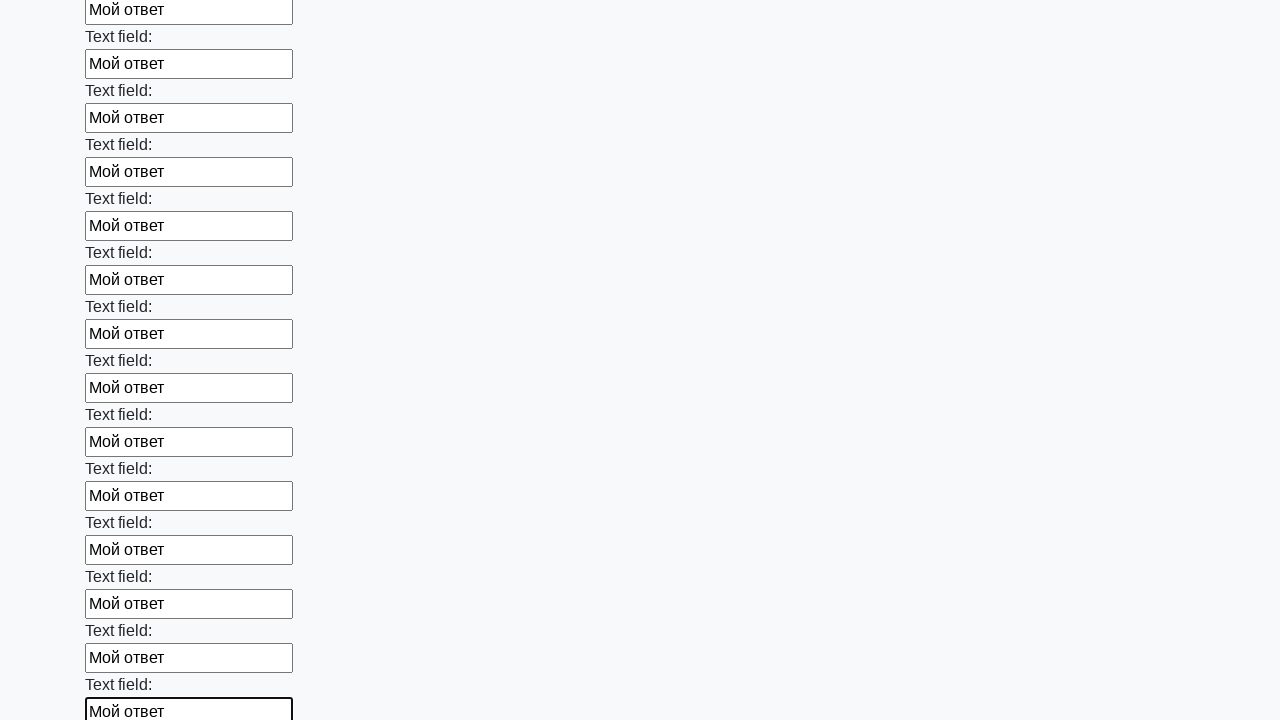

Filled input field with 'Мой ответ' on input >> nth=69
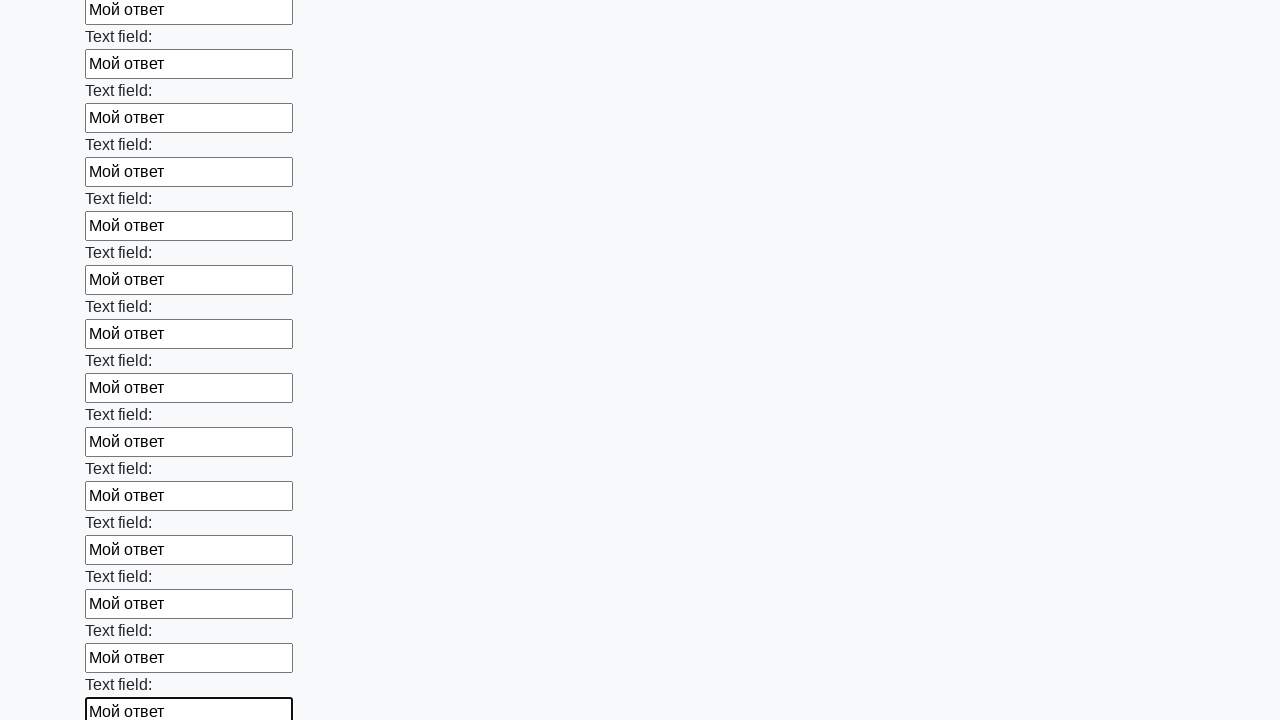

Filled input field with 'Мой ответ' on input >> nth=70
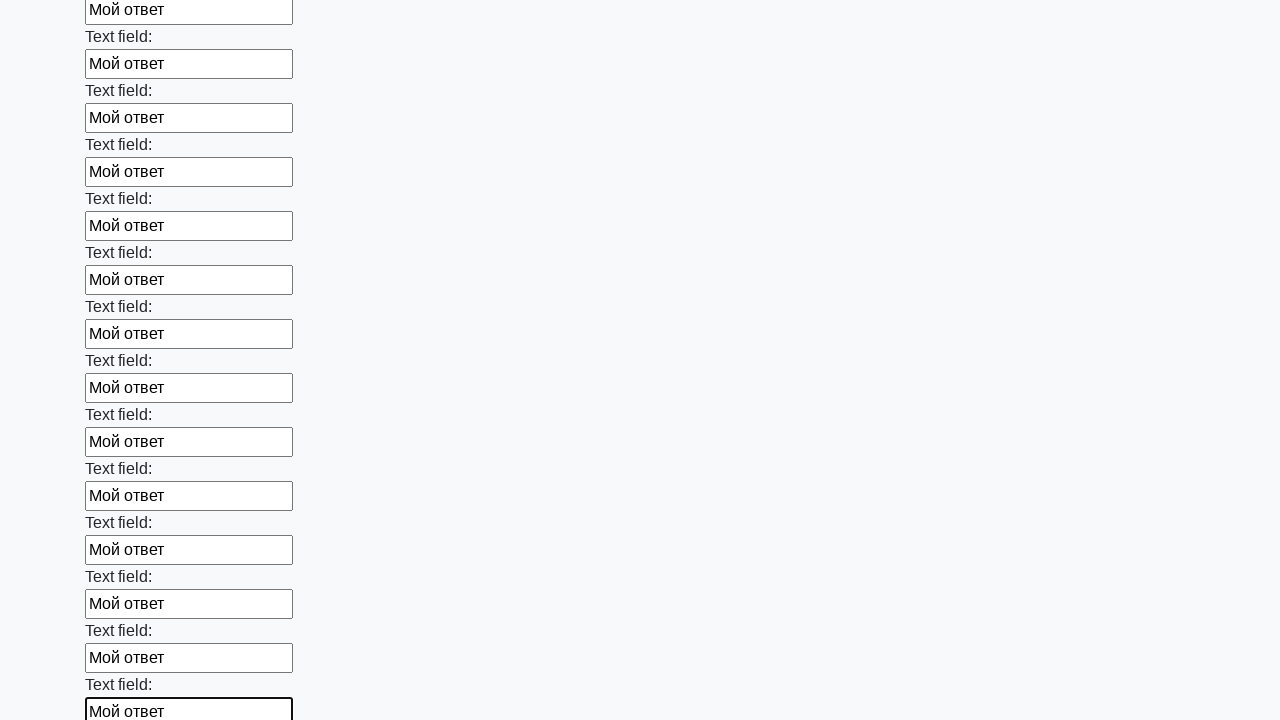

Filled input field with 'Мой ответ' on input >> nth=71
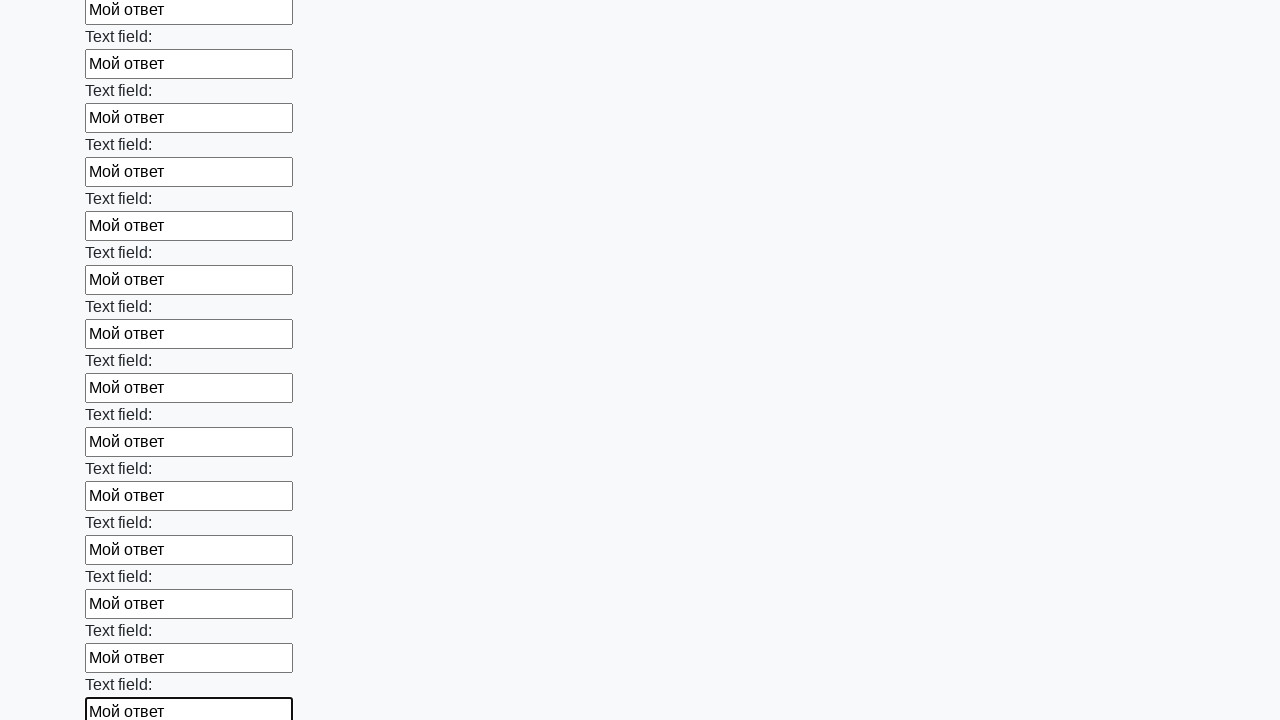

Filled input field with 'Мой ответ' on input >> nth=72
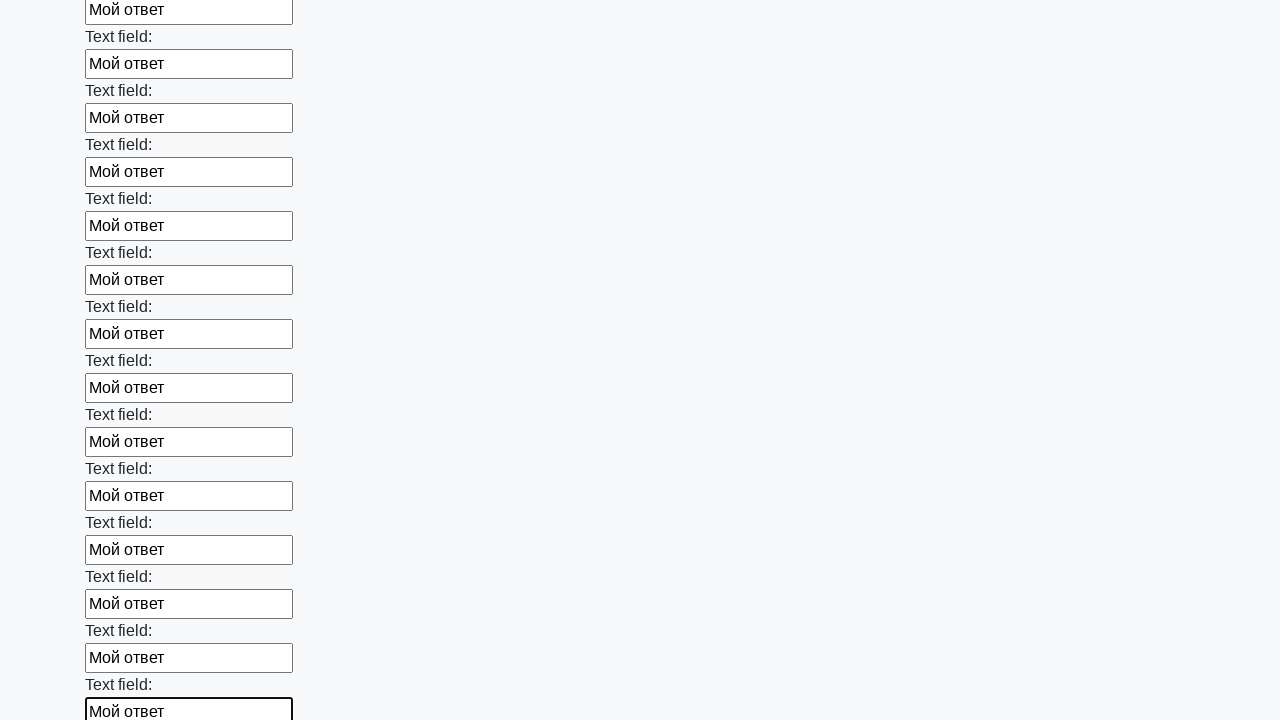

Filled input field with 'Мой ответ' on input >> nth=73
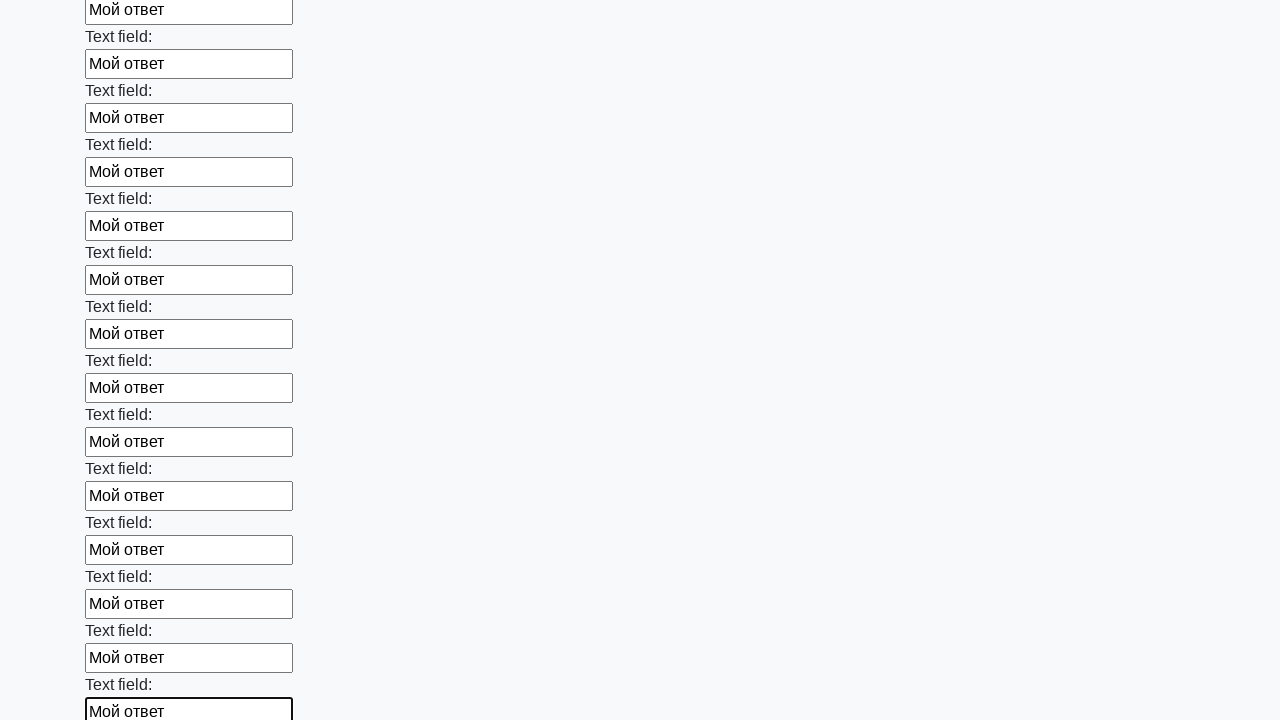

Filled input field with 'Мой ответ' on input >> nth=74
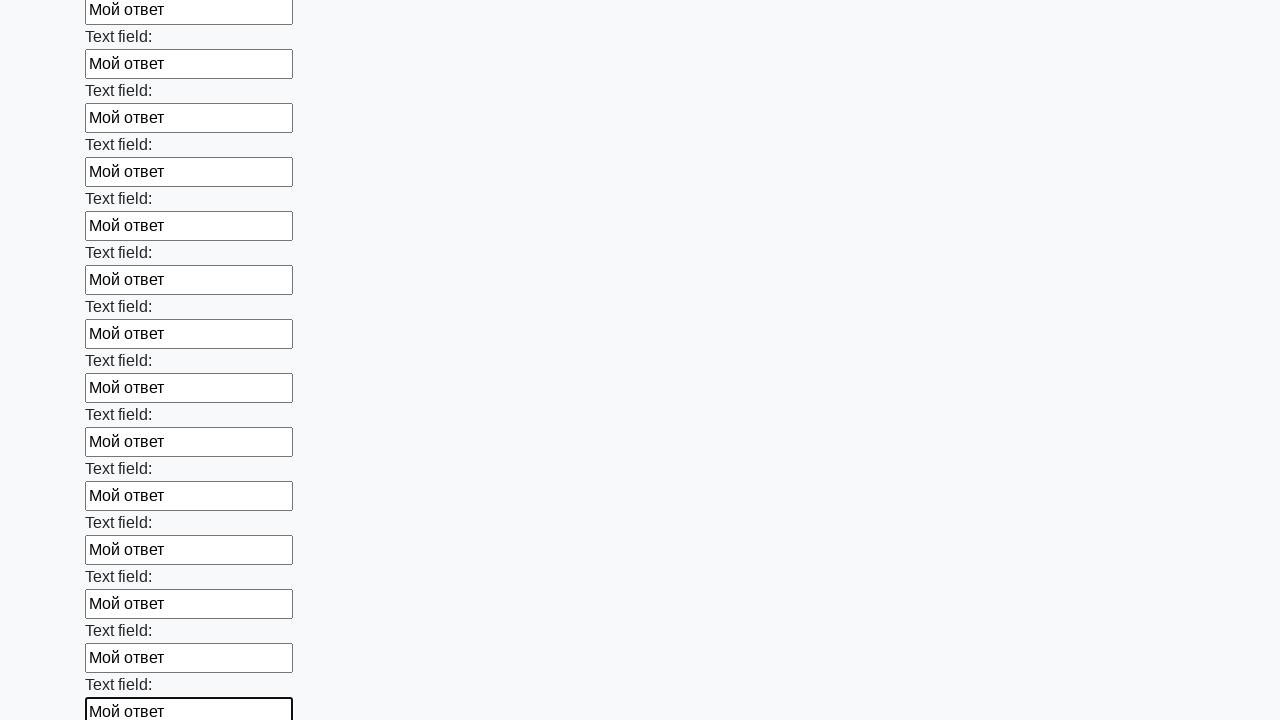

Filled input field with 'Мой ответ' on input >> nth=75
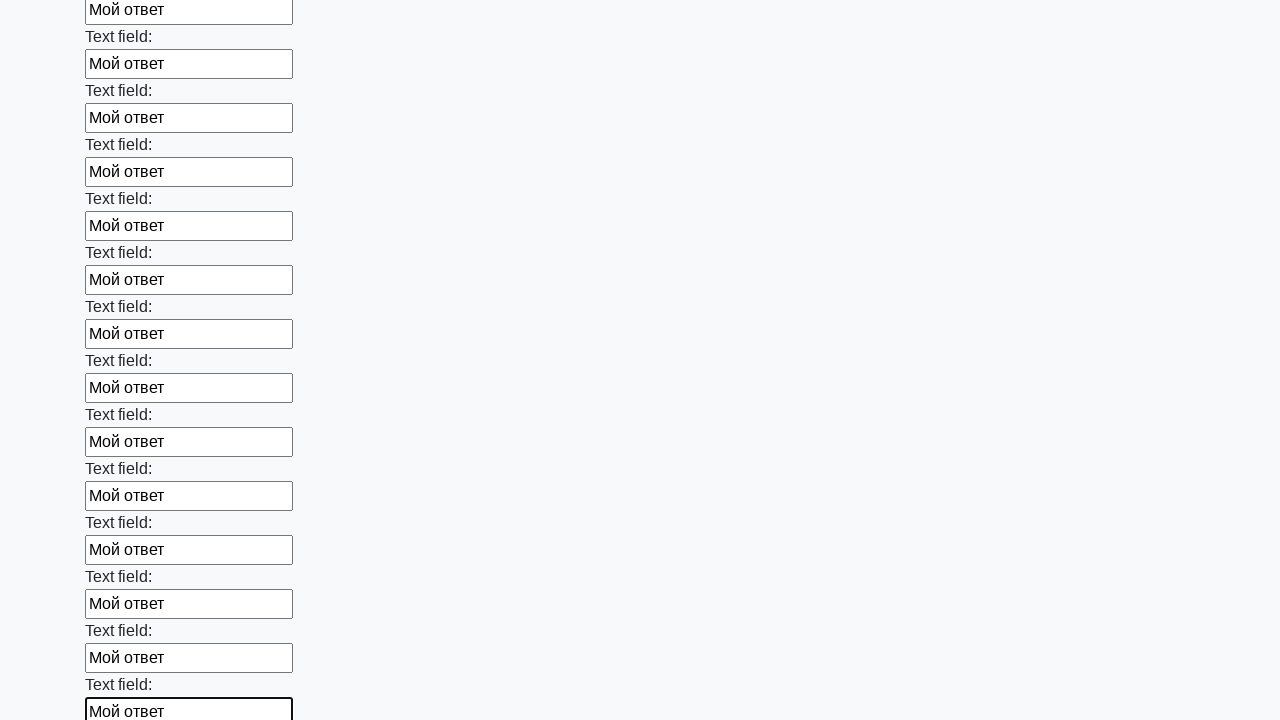

Filled input field with 'Мой ответ' on input >> nth=76
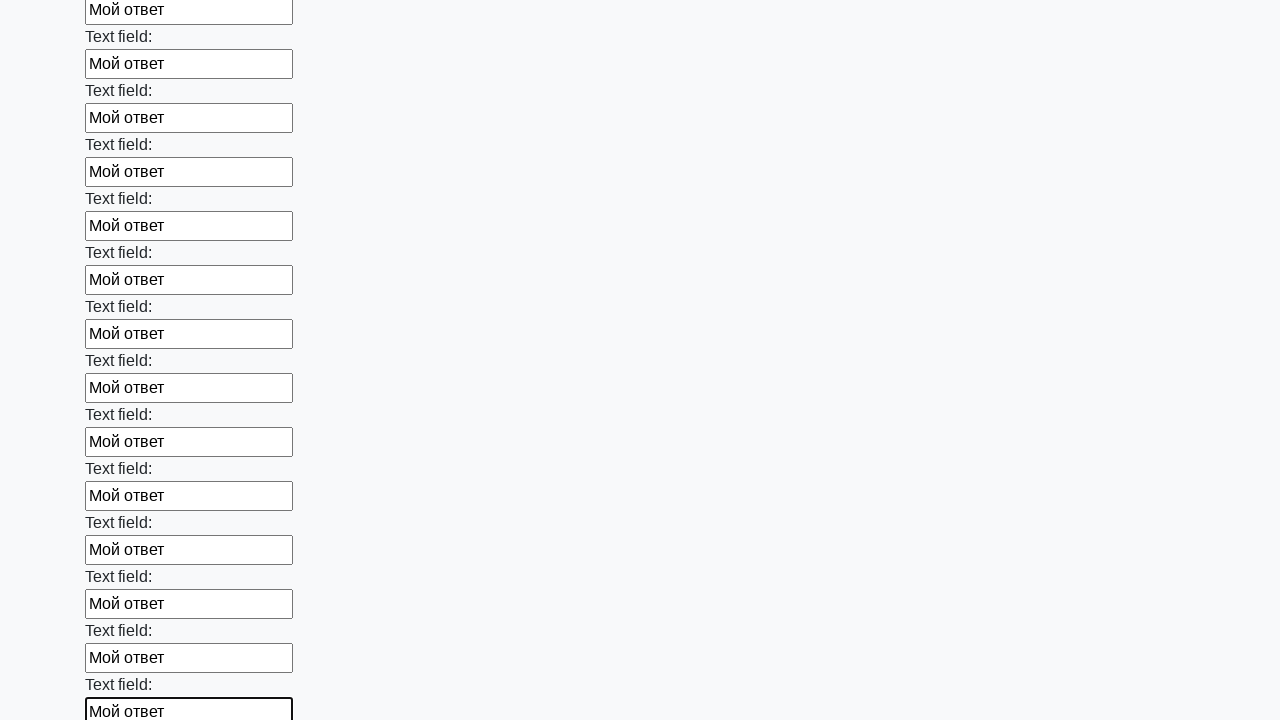

Filled input field with 'Мой ответ' on input >> nth=77
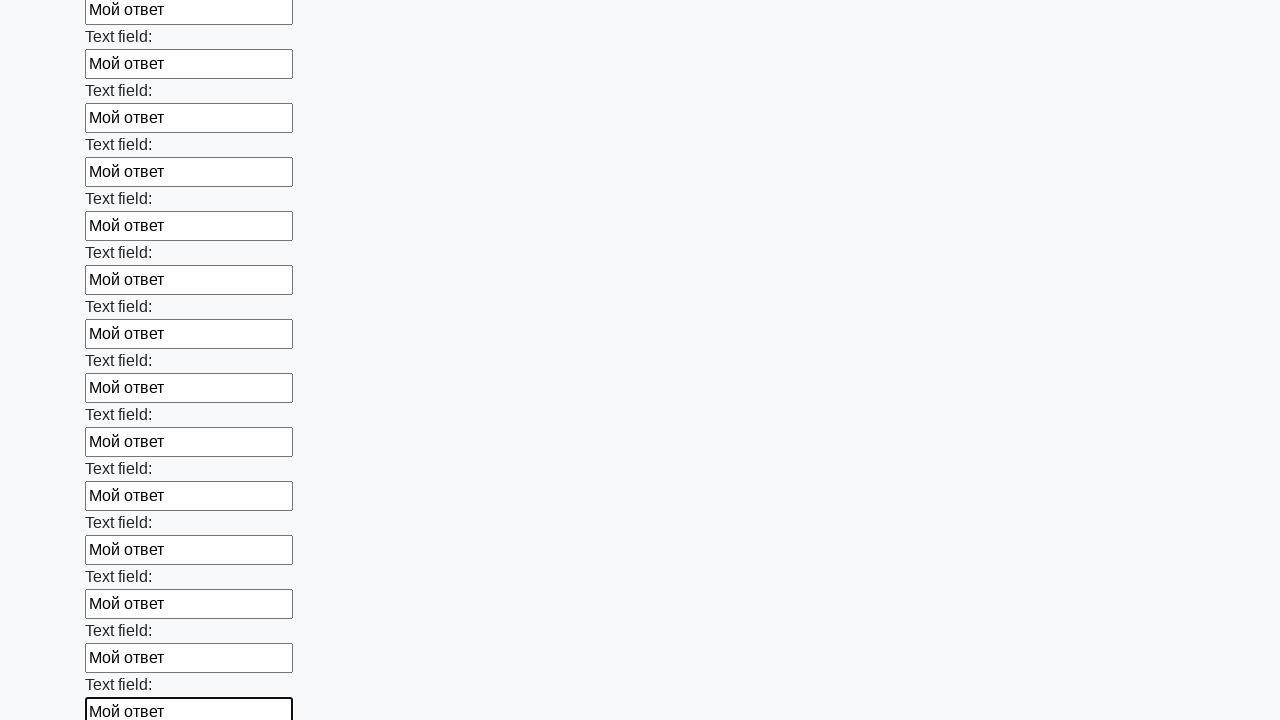

Filled input field with 'Мой ответ' on input >> nth=78
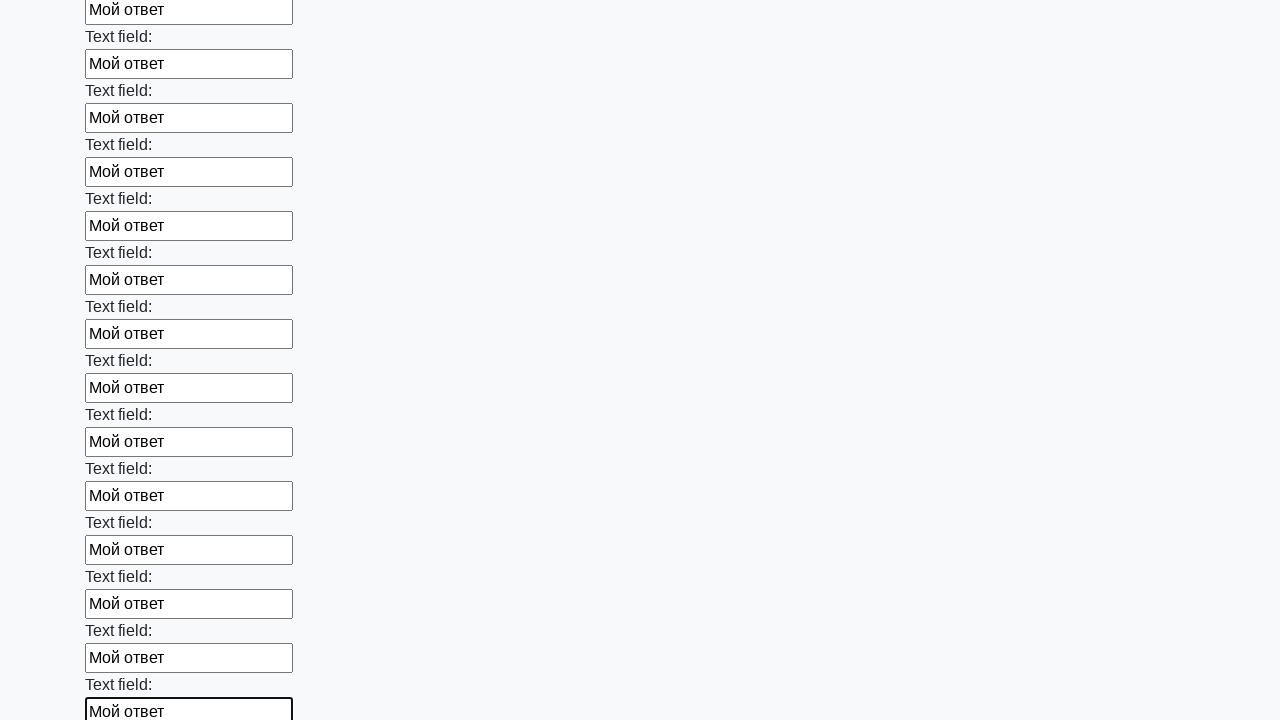

Filled input field with 'Мой ответ' on input >> nth=79
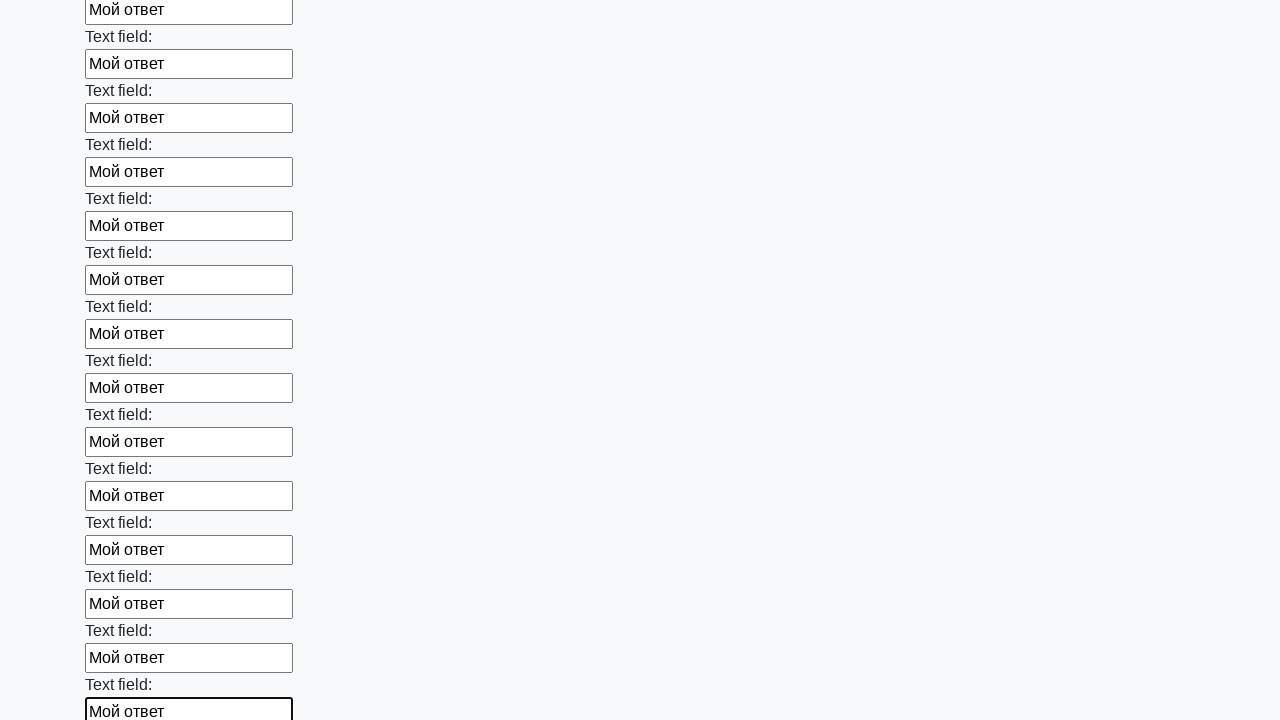

Filled input field with 'Мой ответ' on input >> nth=80
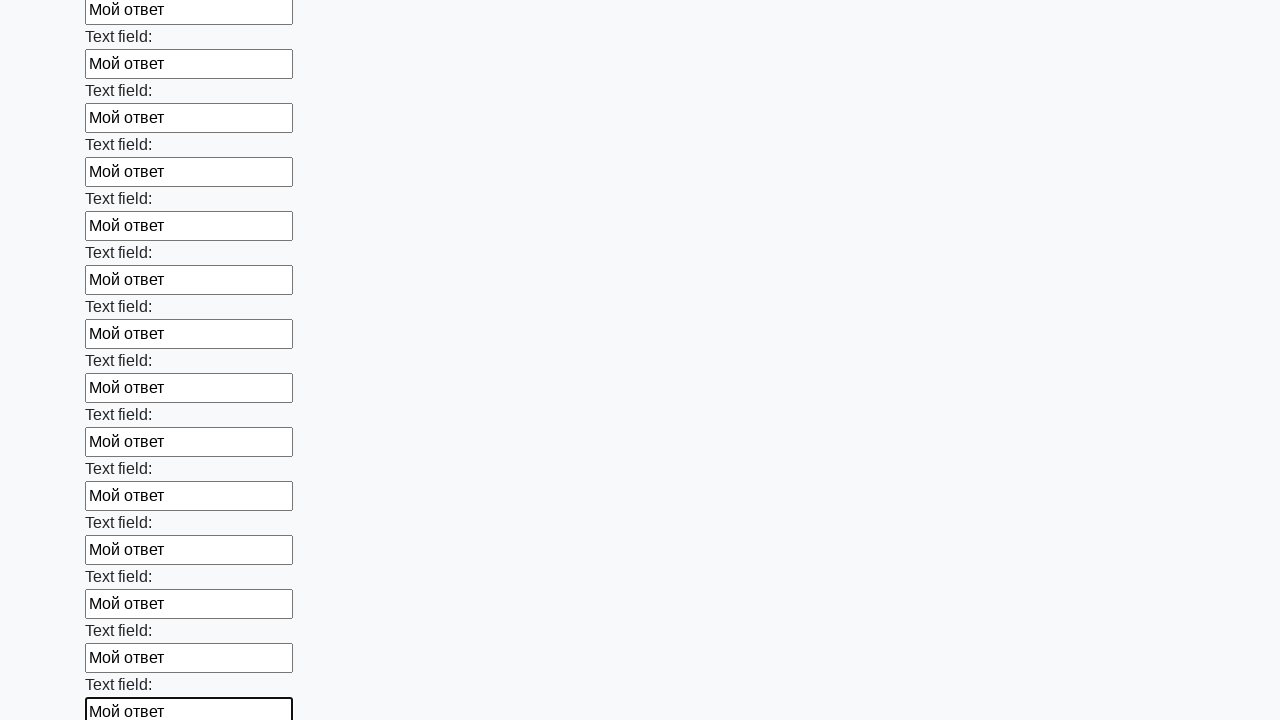

Filled input field with 'Мой ответ' on input >> nth=81
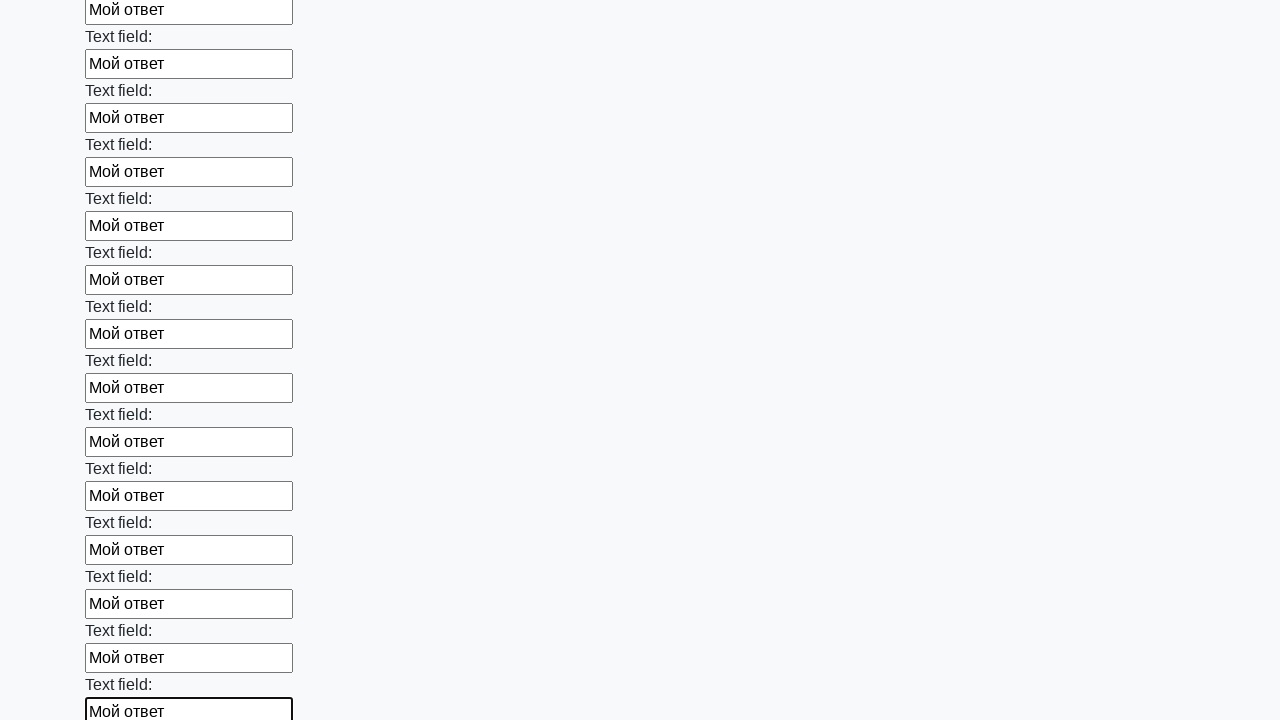

Filled input field with 'Мой ответ' on input >> nth=82
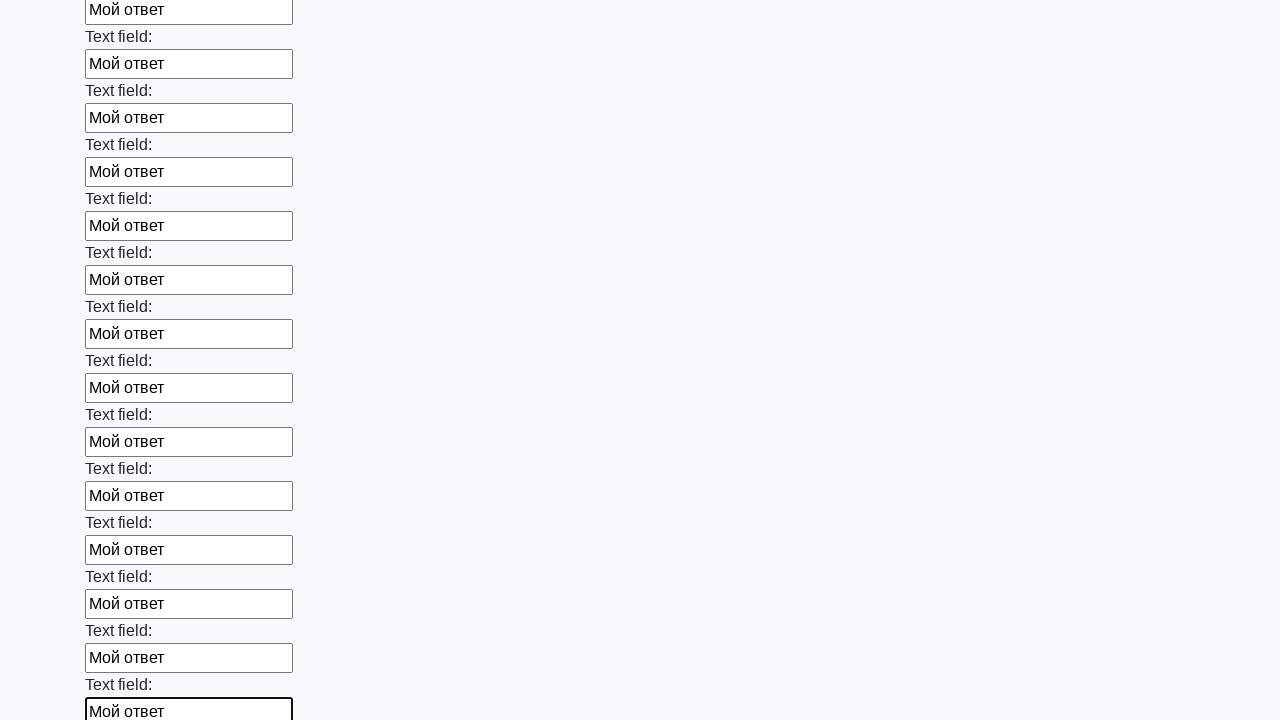

Filled input field with 'Мой ответ' on input >> nth=83
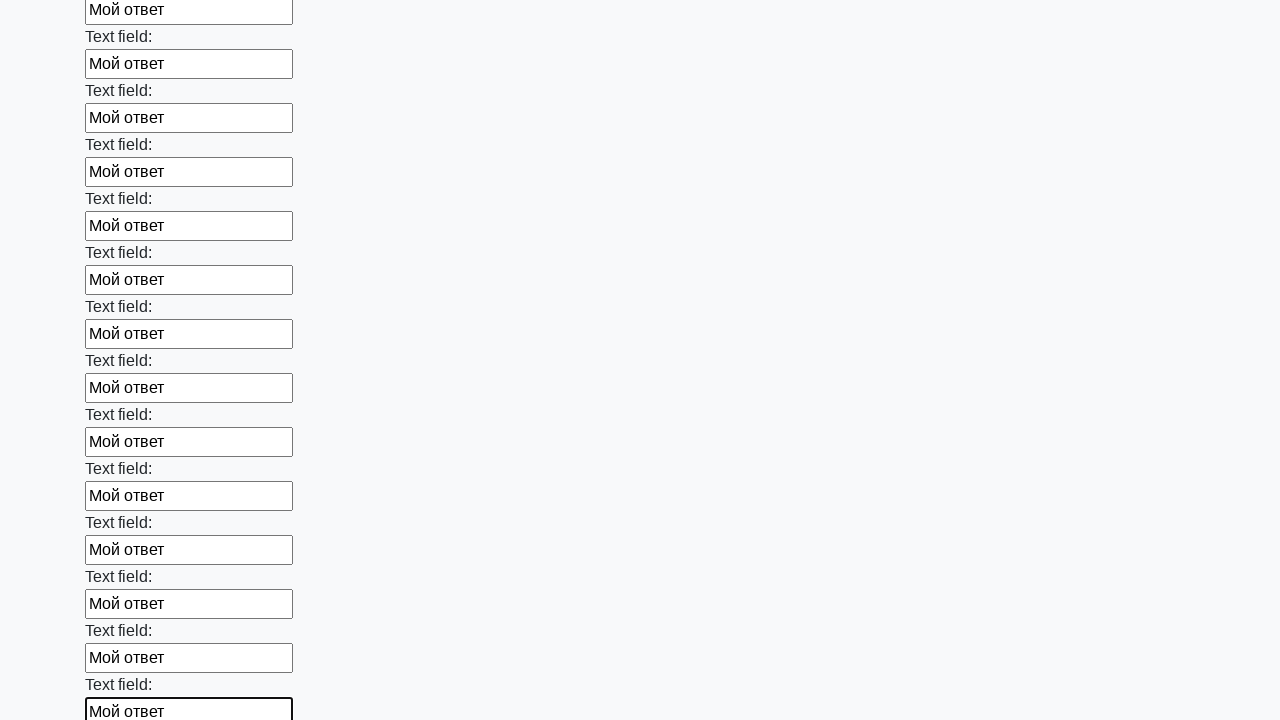

Filled input field with 'Мой ответ' on input >> nth=84
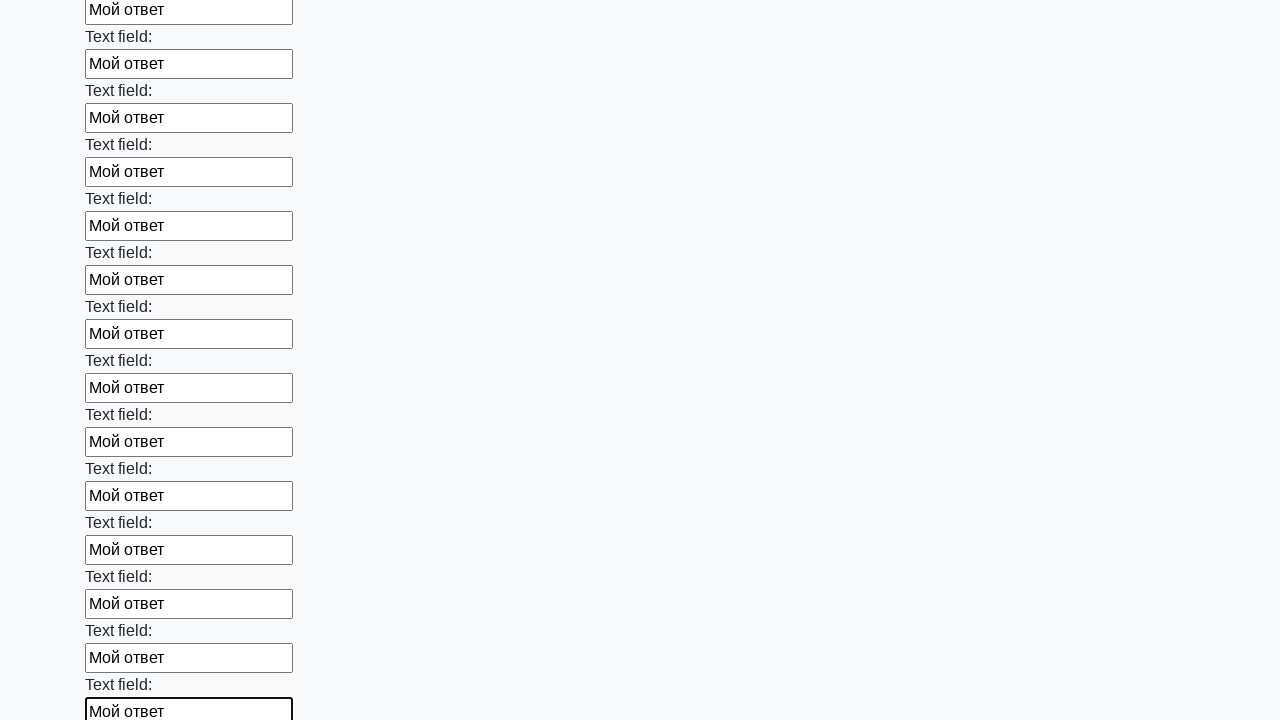

Filled input field with 'Мой ответ' on input >> nth=85
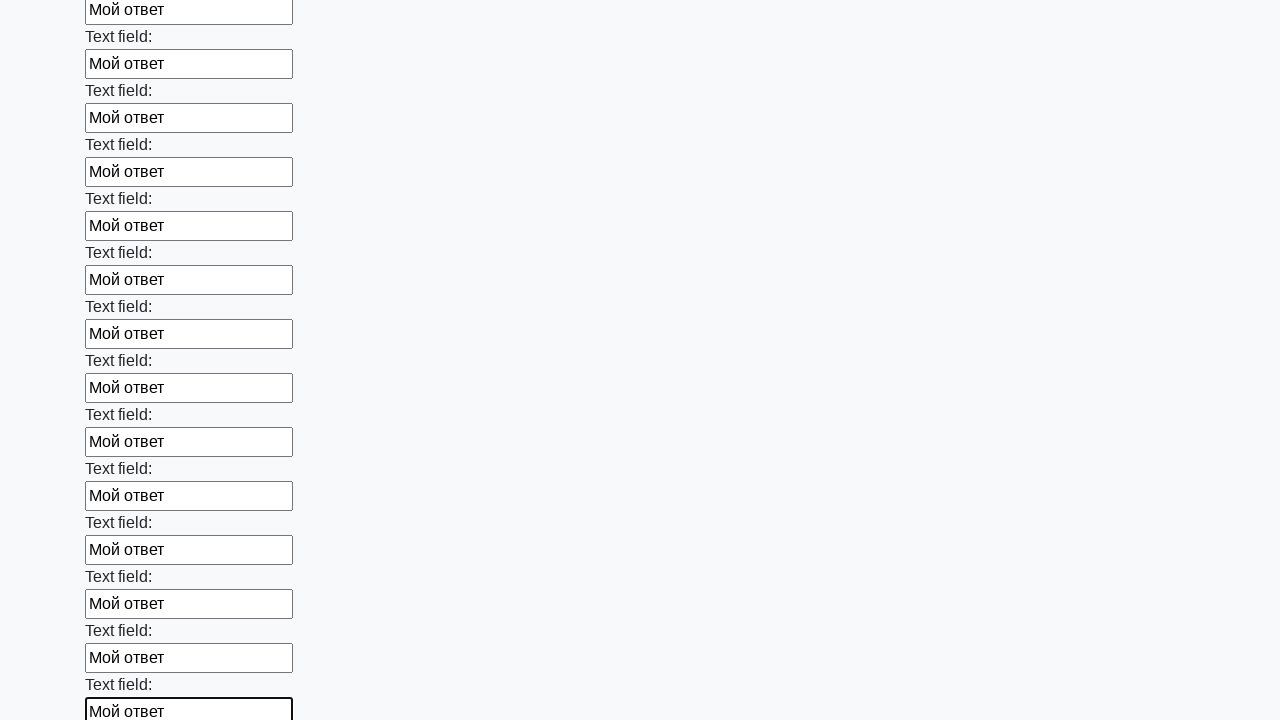

Filled input field with 'Мой ответ' on input >> nth=86
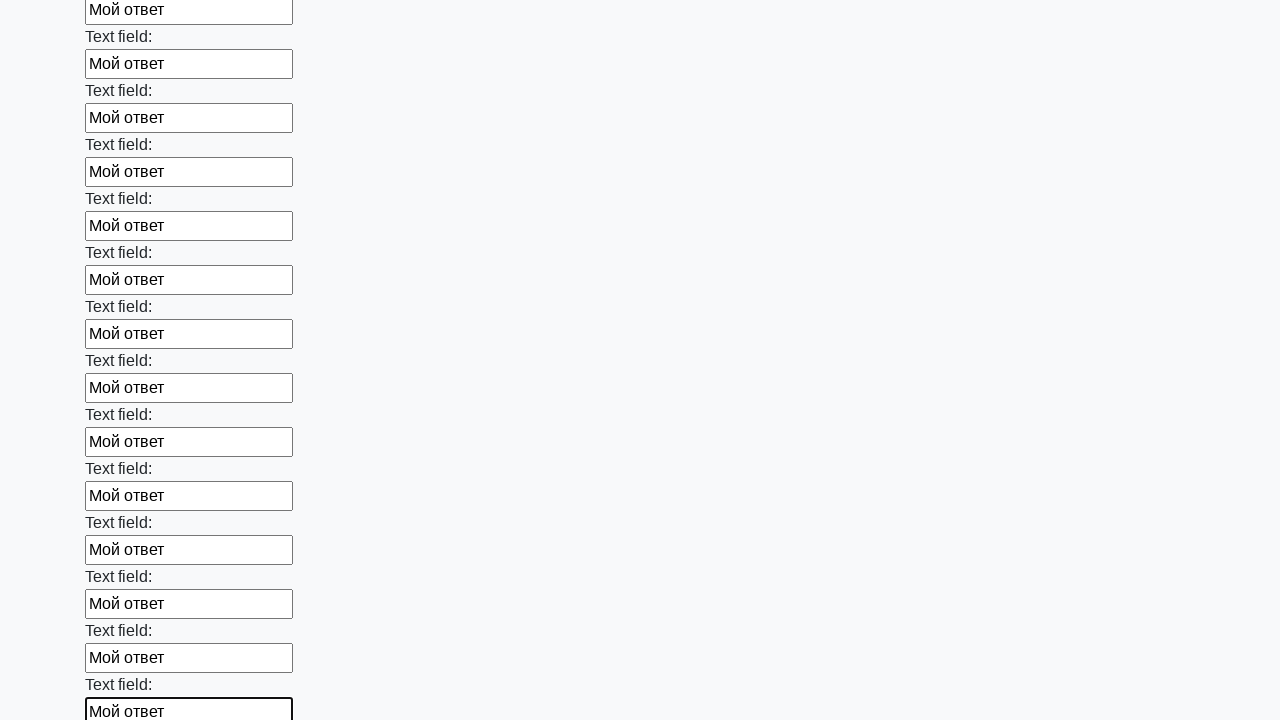

Filled input field with 'Мой ответ' on input >> nth=87
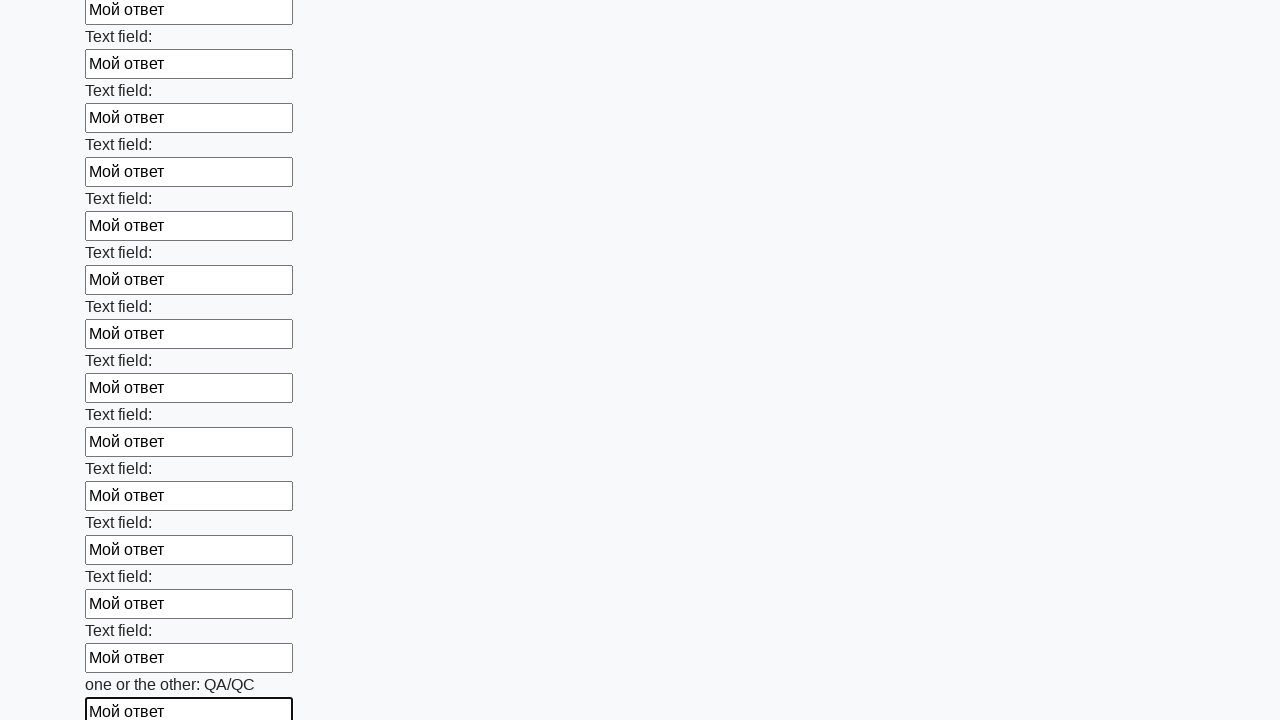

Filled input field with 'Мой ответ' on input >> nth=88
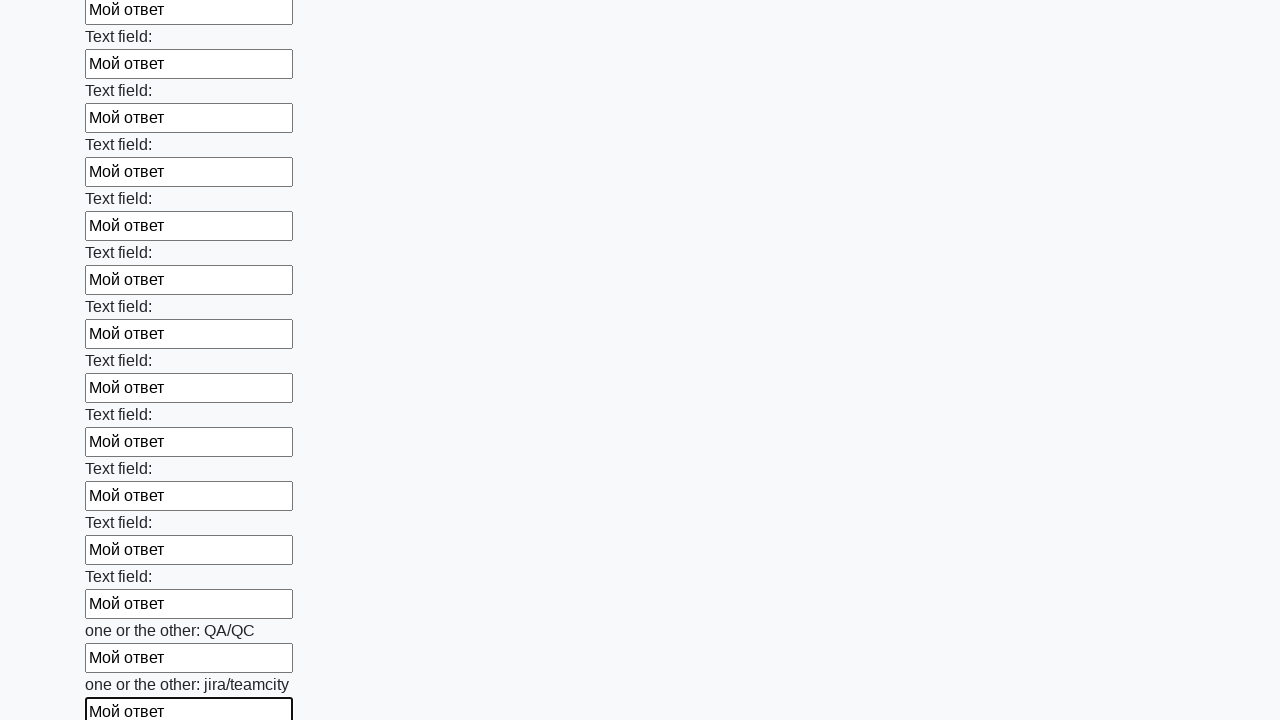

Filled input field with 'Мой ответ' on input >> nth=89
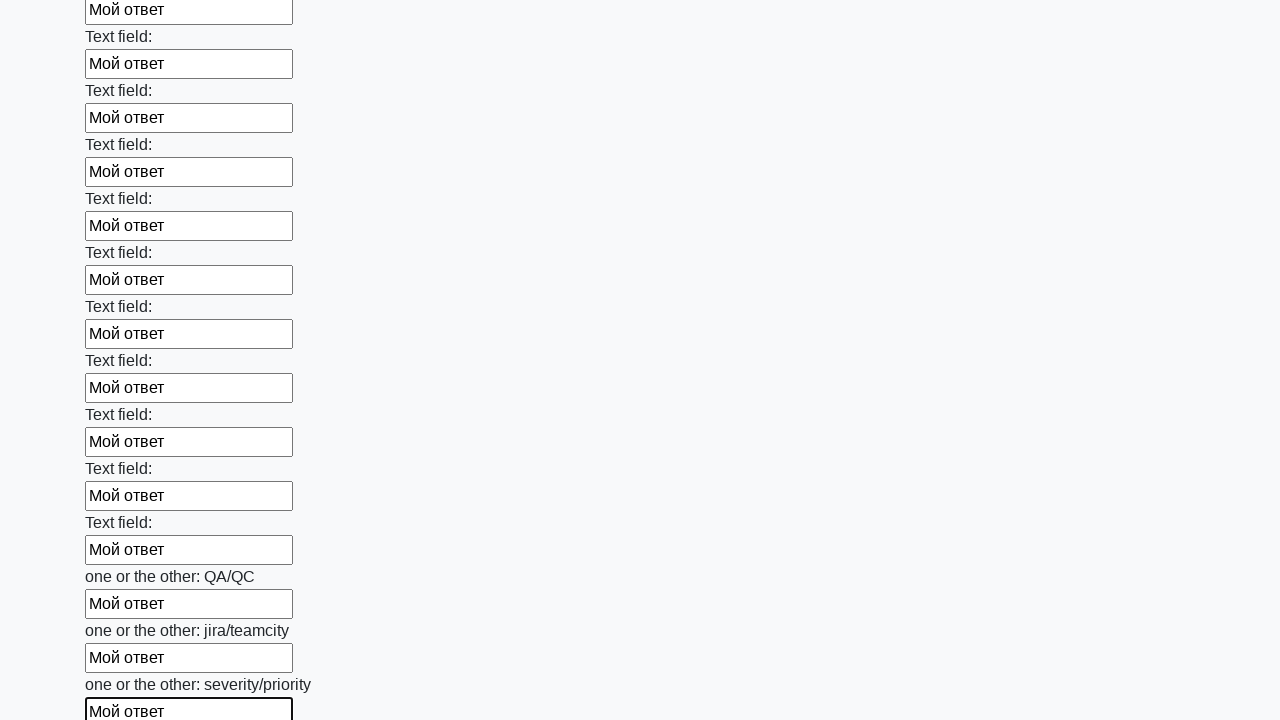

Filled input field with 'Мой ответ' on input >> nth=90
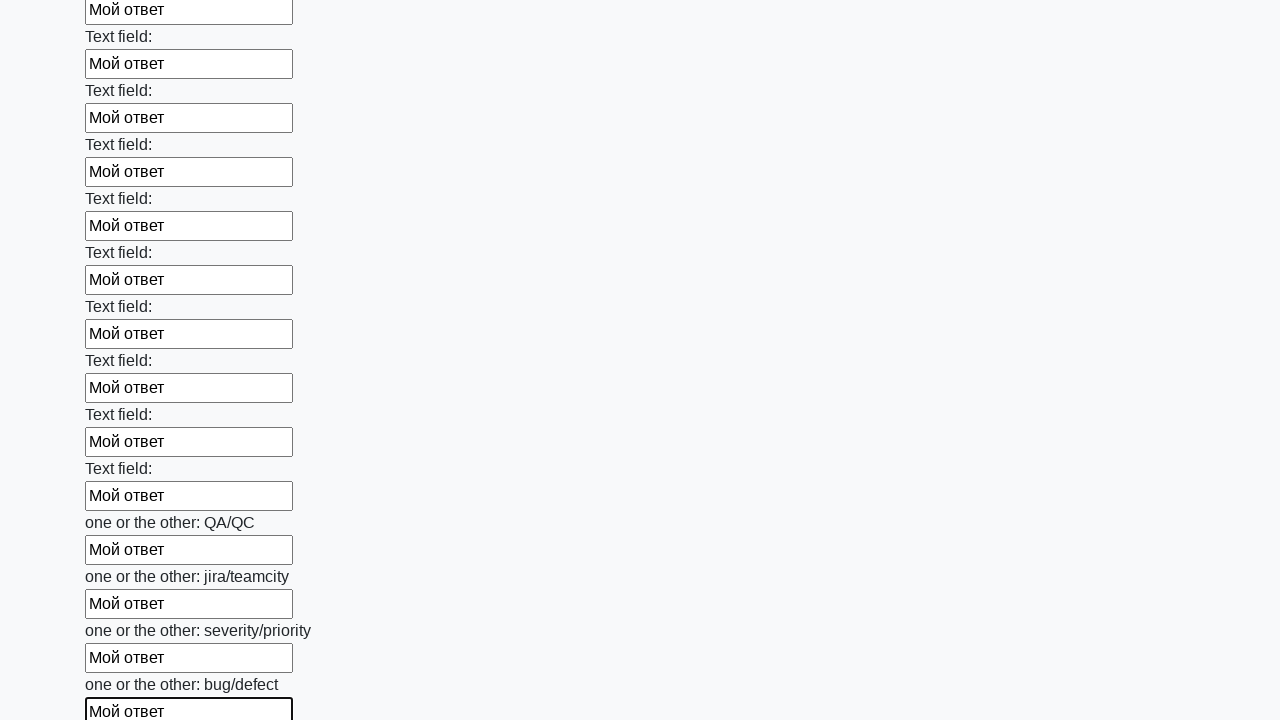

Filled input field with 'Мой ответ' on input >> nth=91
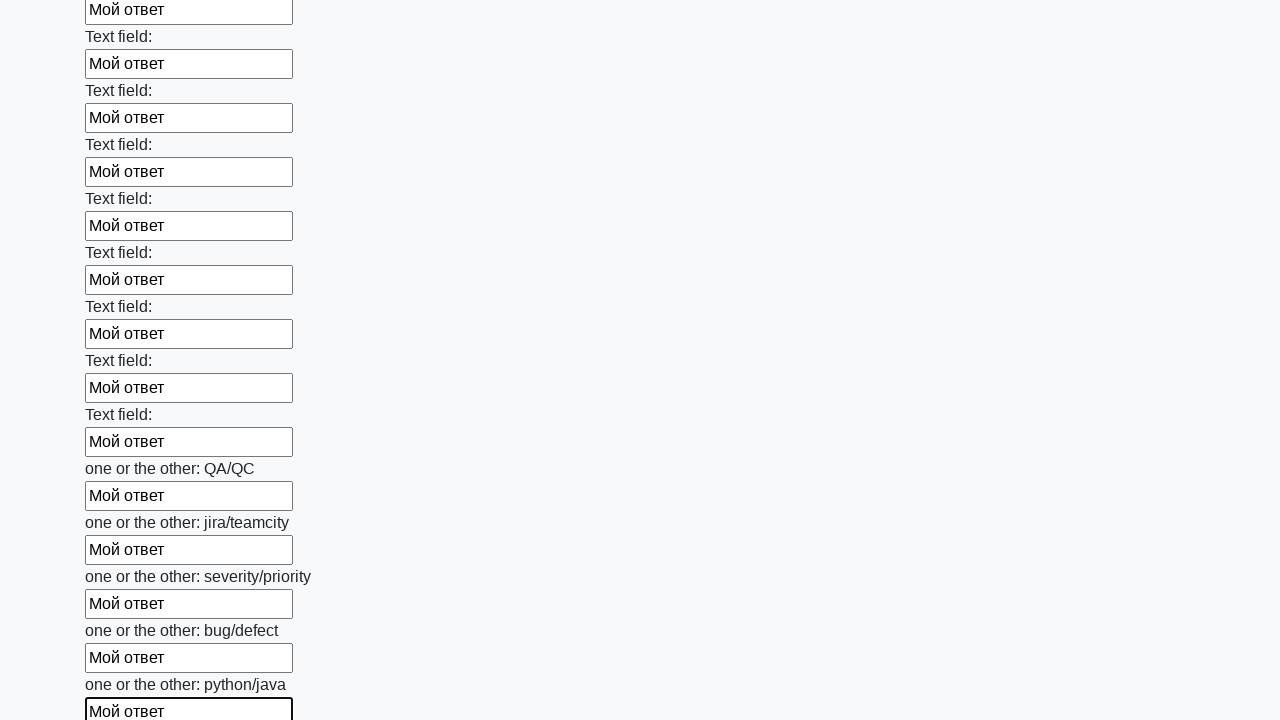

Filled input field with 'Мой ответ' on input >> nth=92
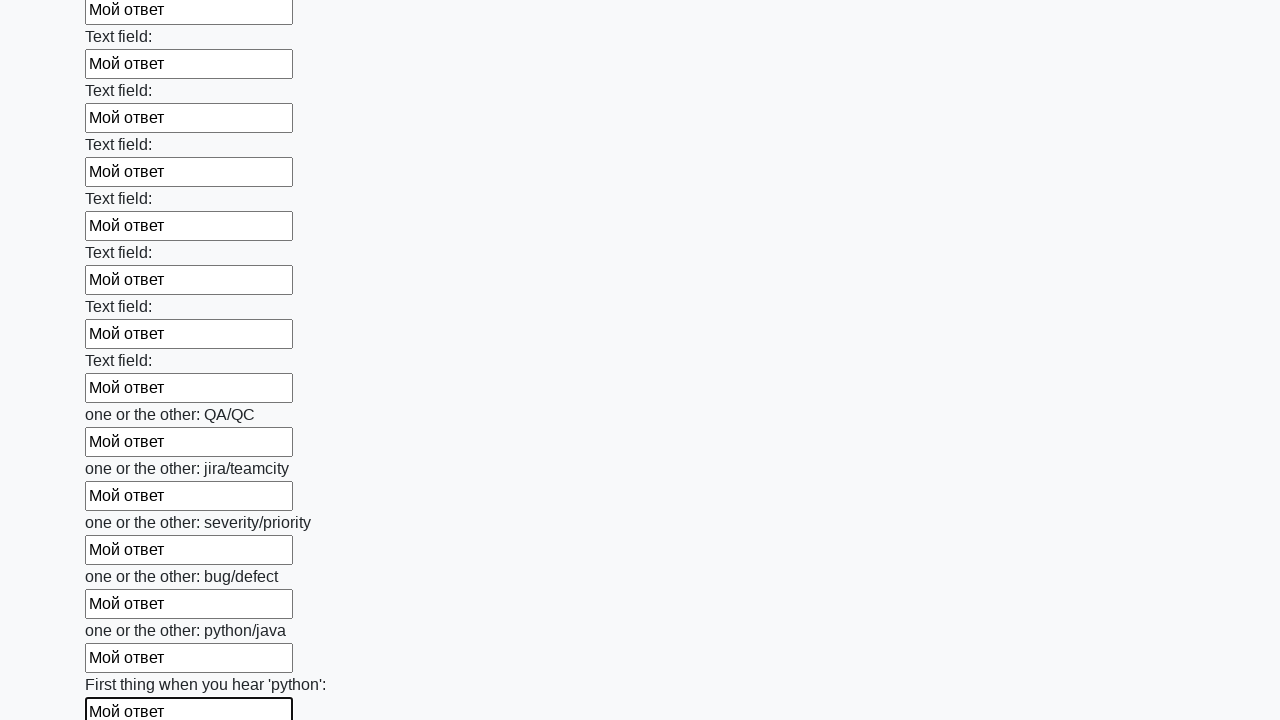

Filled input field with 'Мой ответ' on input >> nth=93
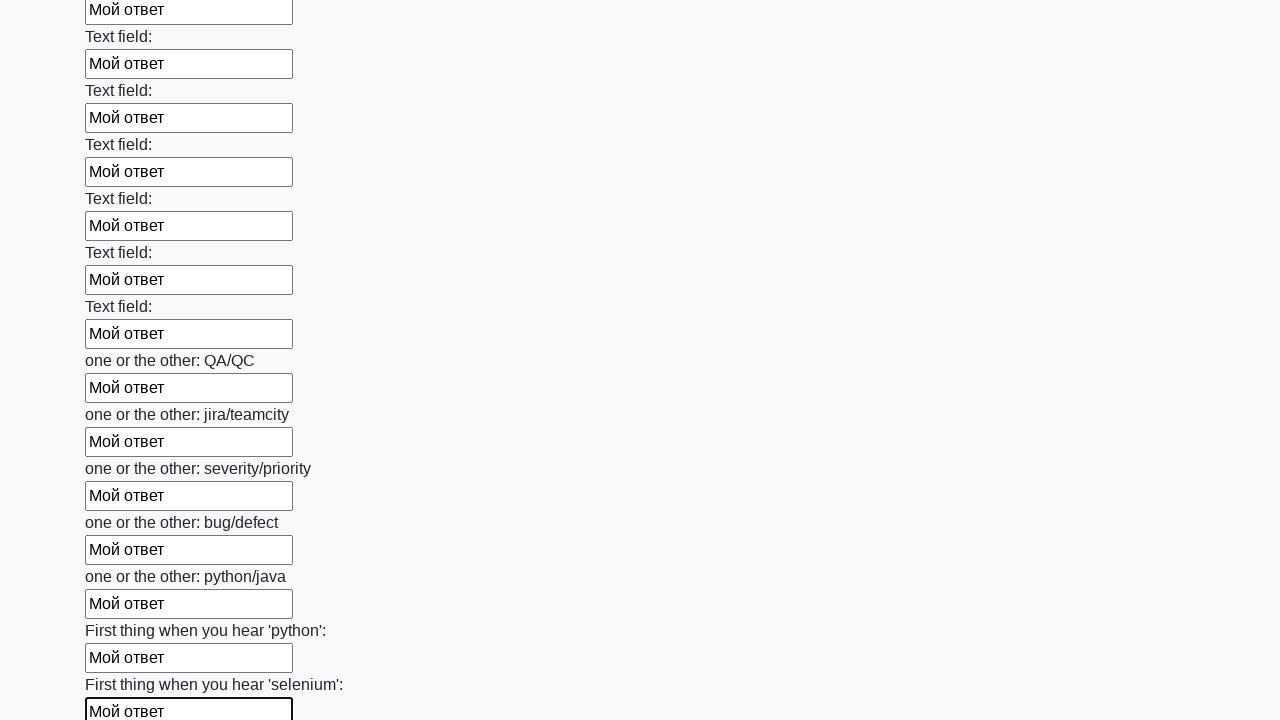

Filled input field with 'Мой ответ' on input >> nth=94
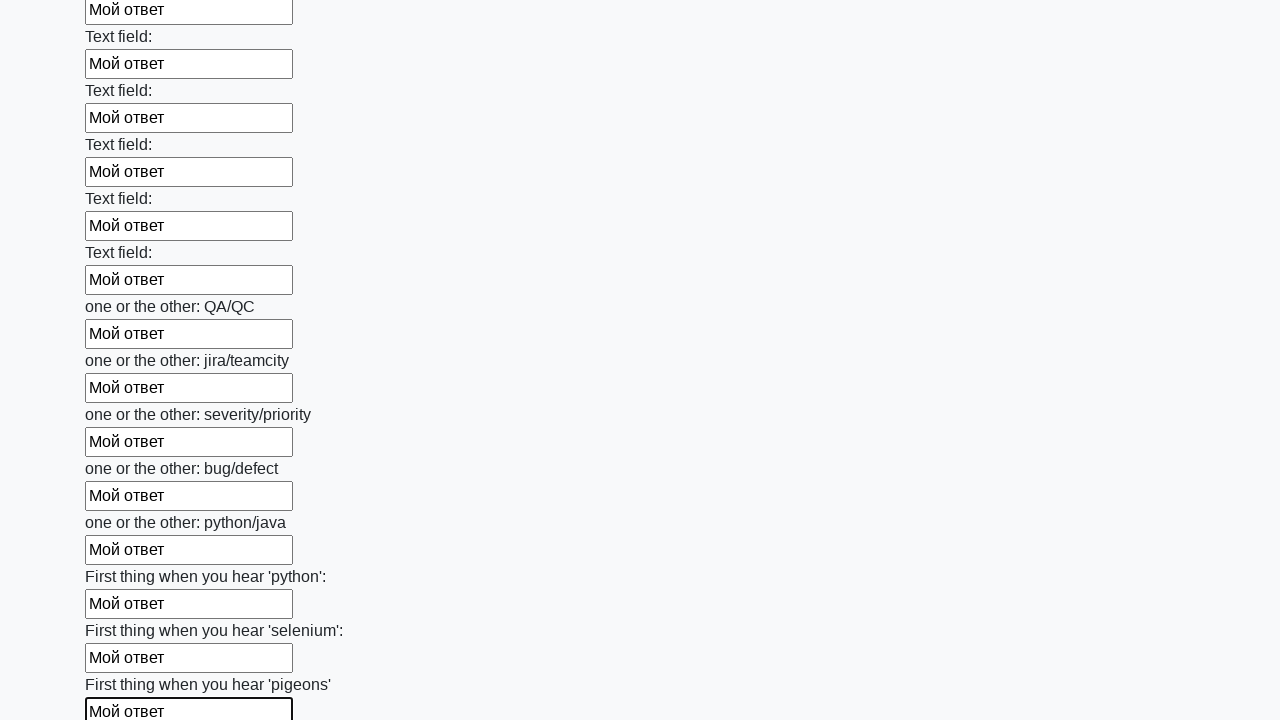

Filled input field with 'Мой ответ' on input >> nth=95
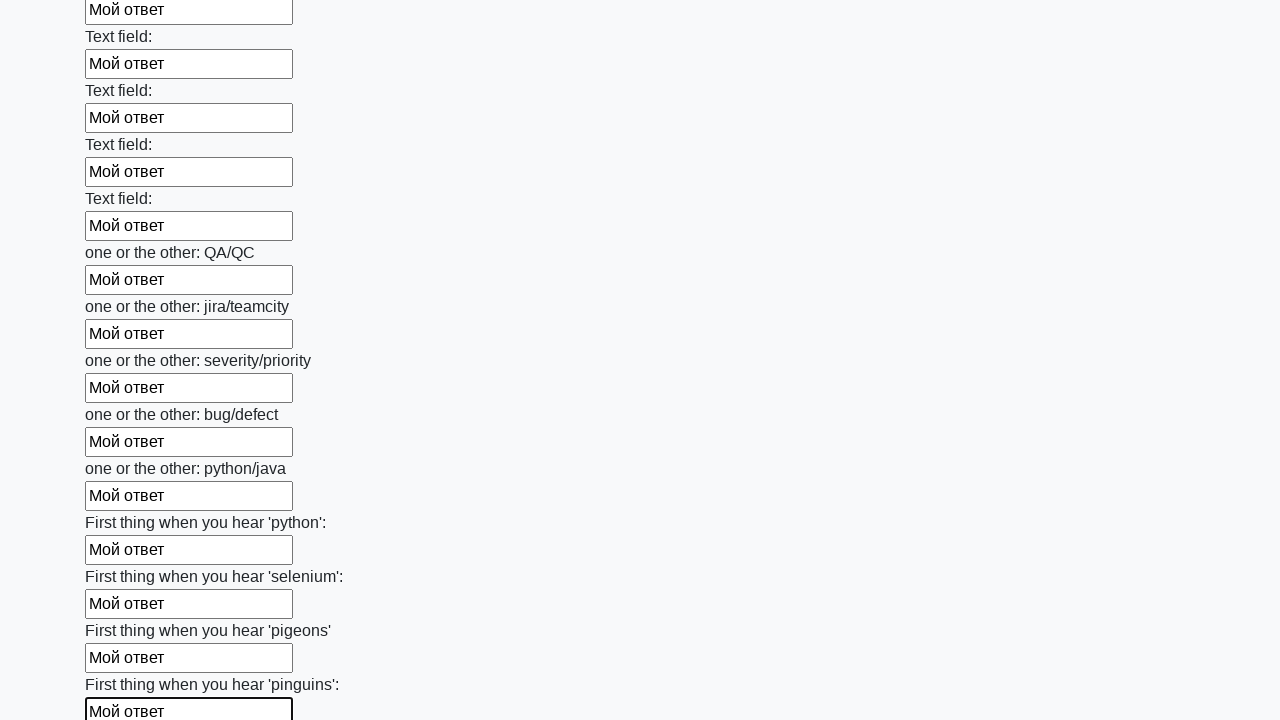

Filled input field with 'Мой ответ' on input >> nth=96
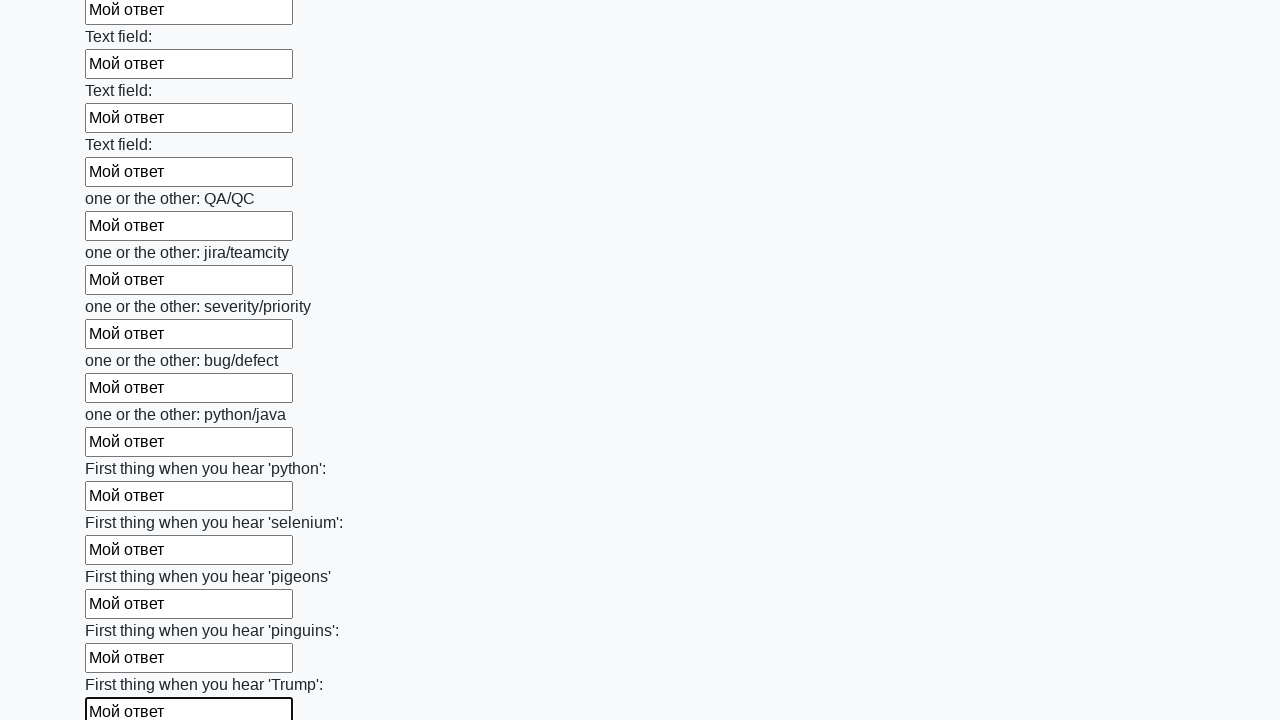

Filled input field with 'Мой ответ' on input >> nth=97
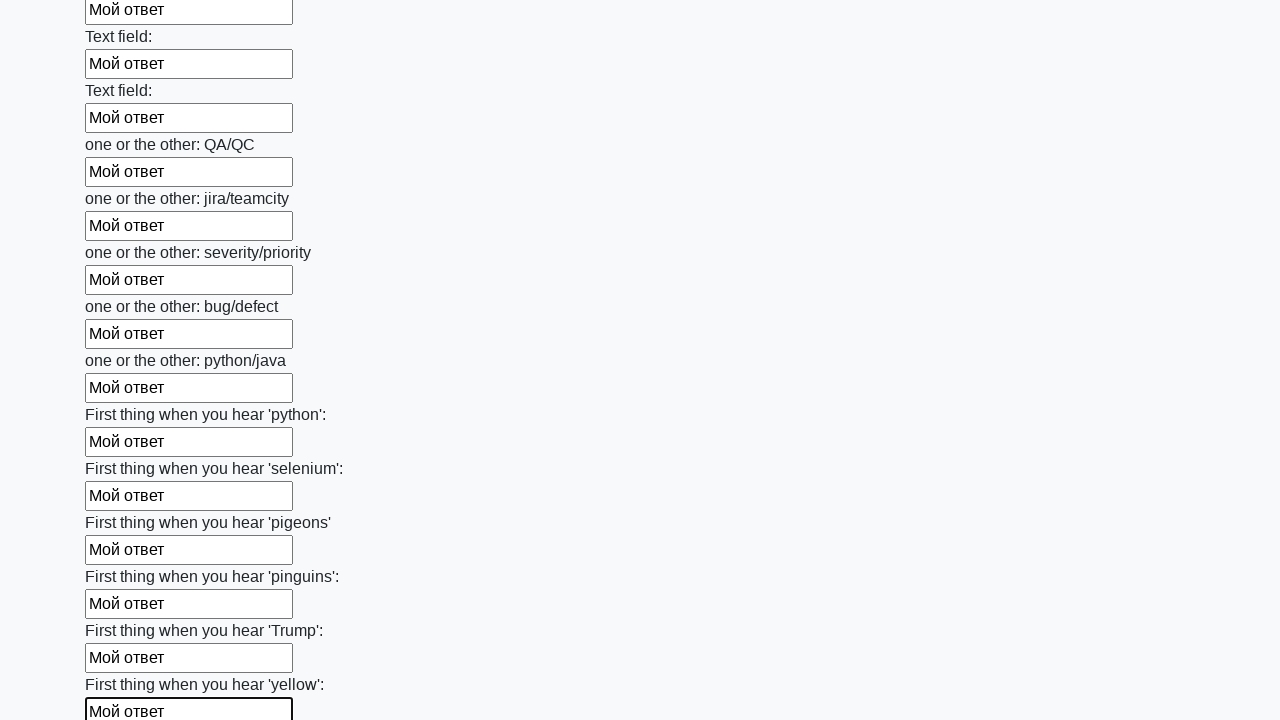

Filled input field with 'Мой ответ' on input >> nth=98
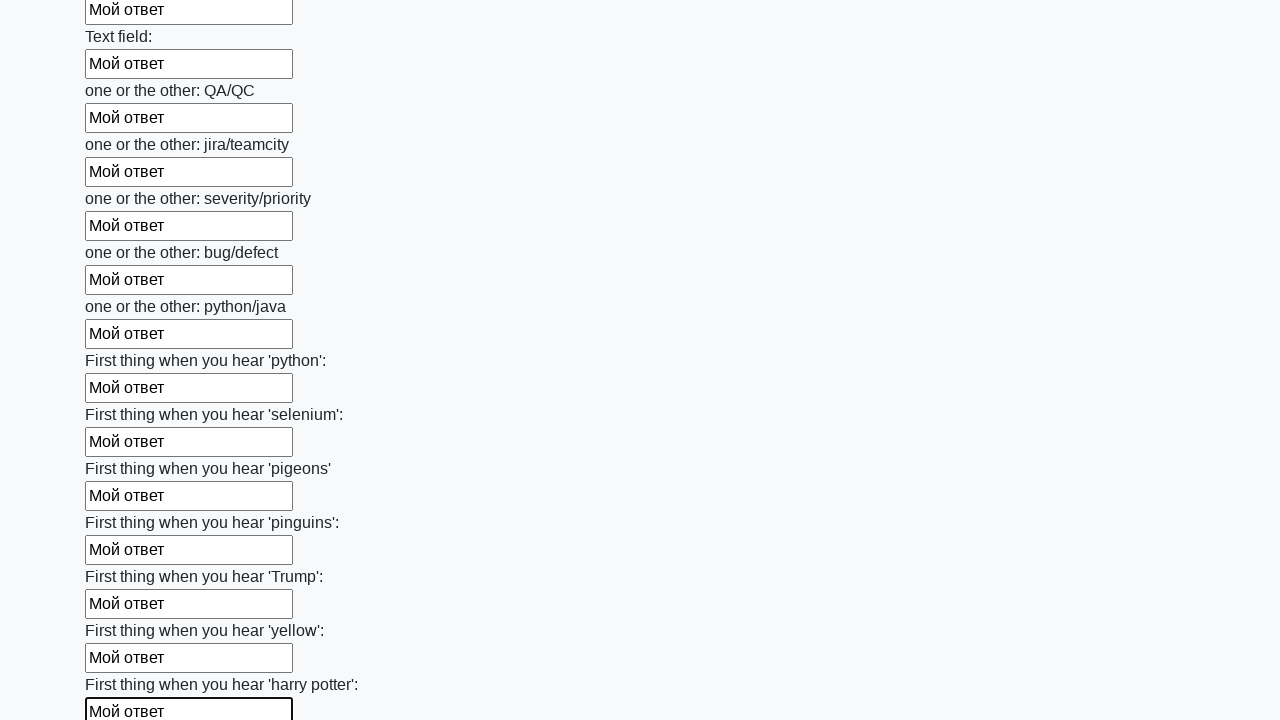

Filled input field with 'Мой ответ' on input >> nth=99
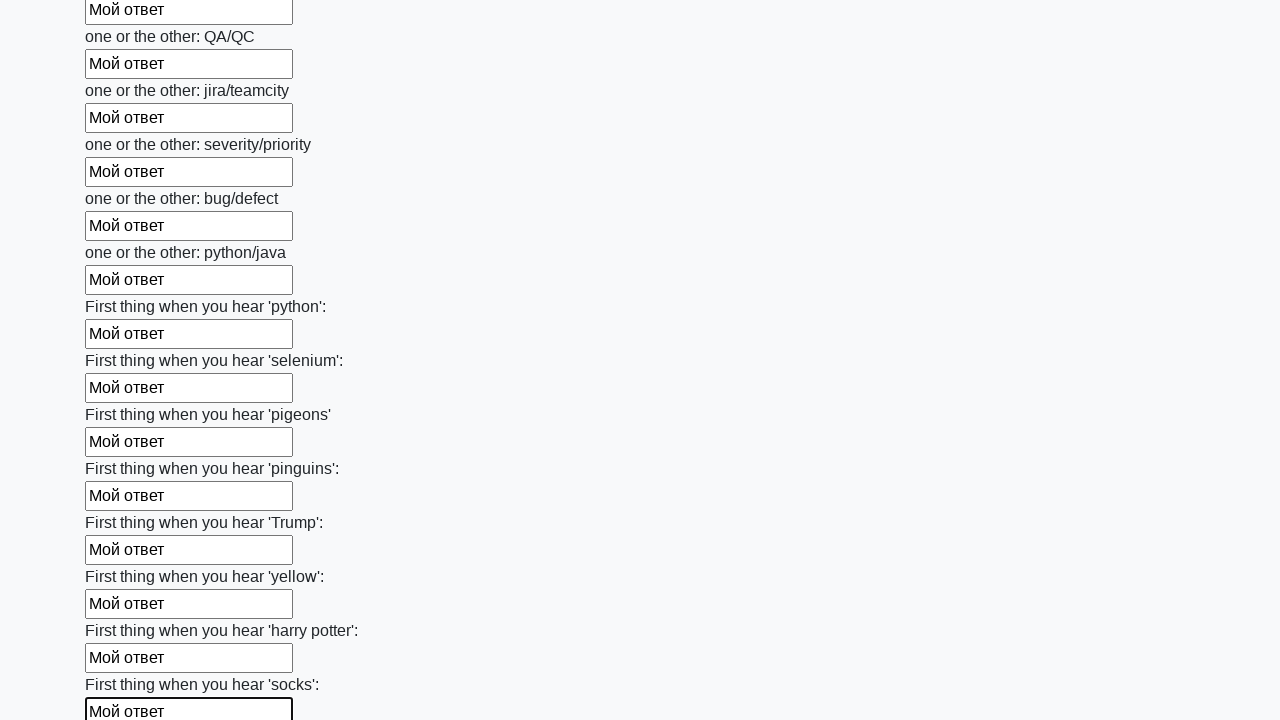

Clicked the form submit button at (123, 611) on button.btn
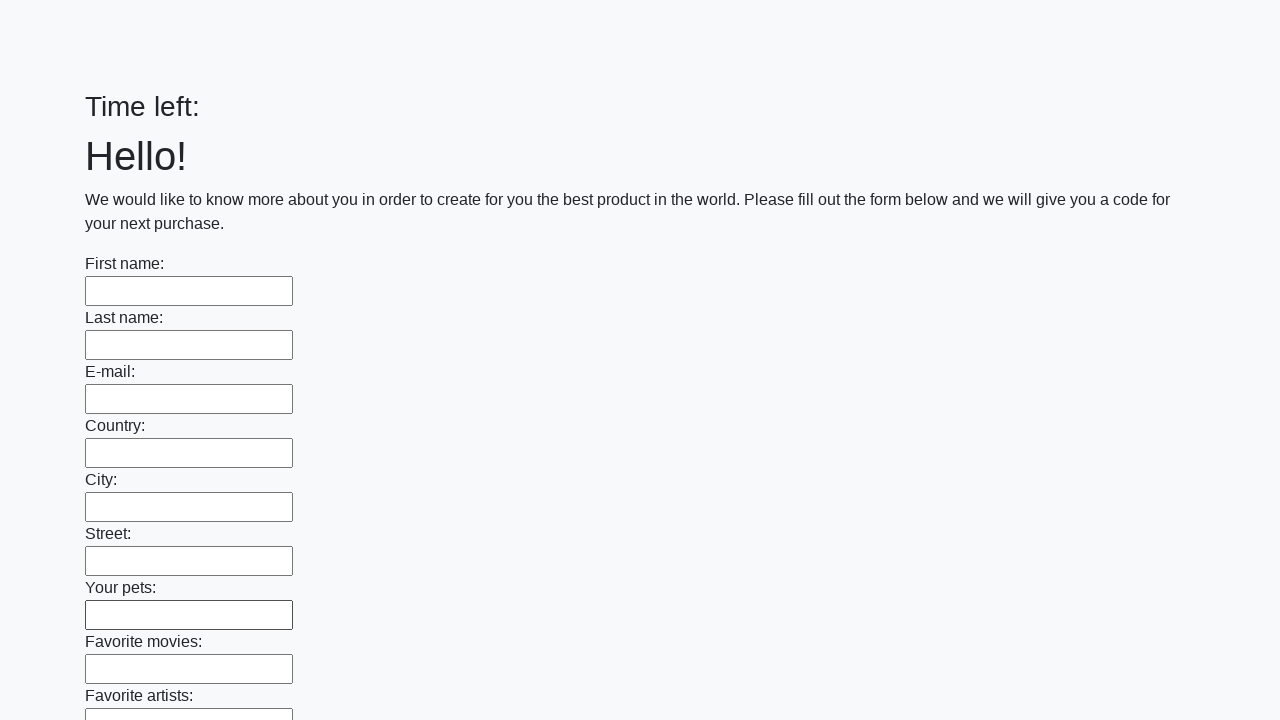

Set up alert dialog handler to accept dialogs
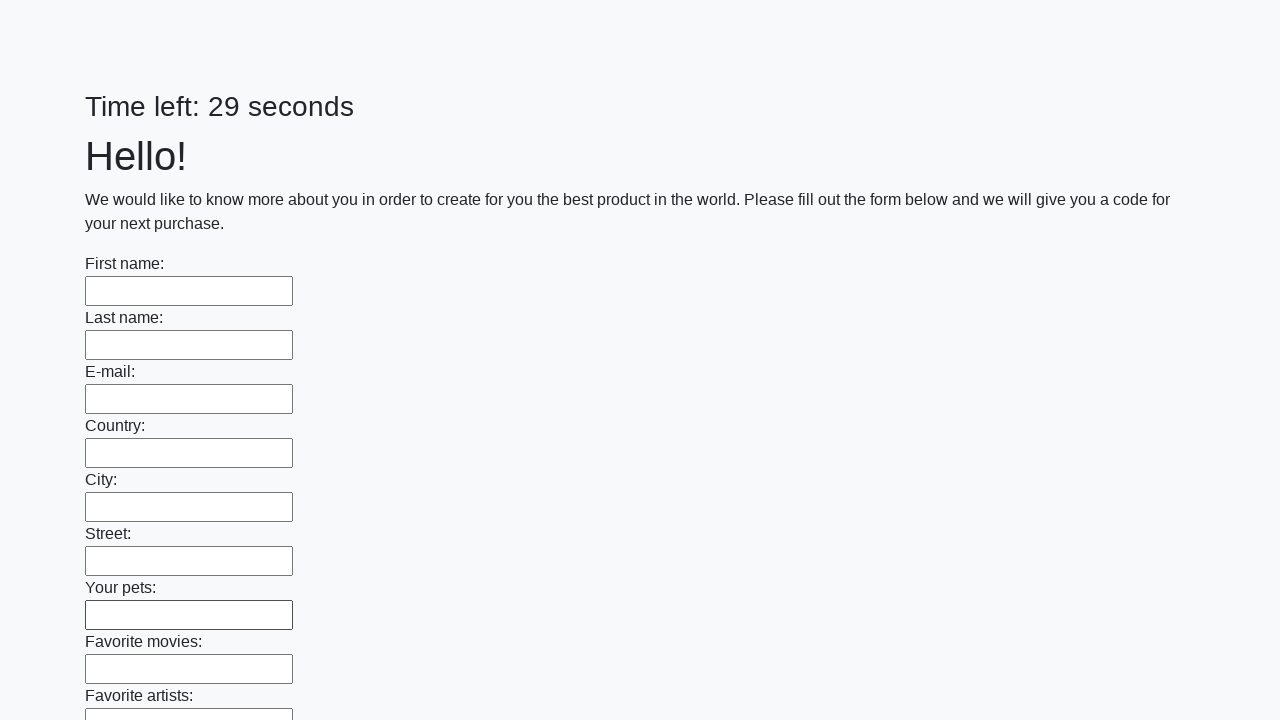

Waited 1000ms for alert dialog to be processed
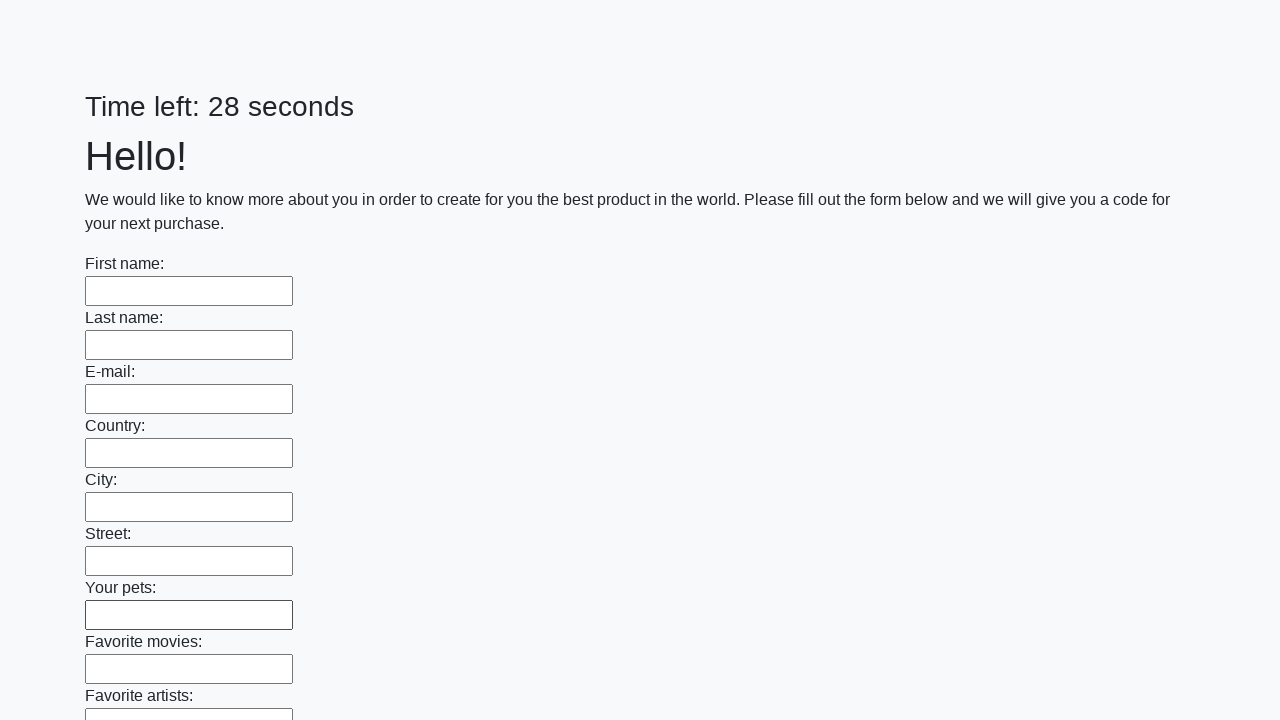

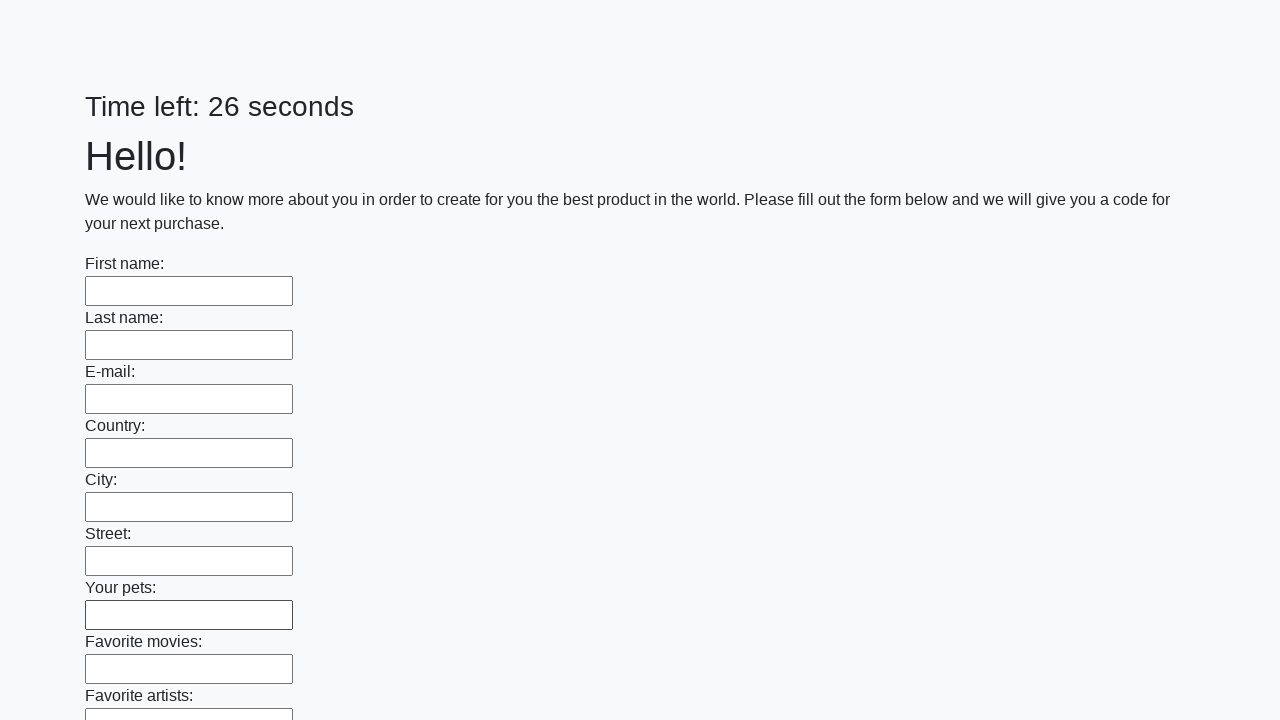